Tests the "Load More" pagination functionality on ShopClues search results by clicking the load more button multiple times to load additional products.

Starting URL: http://www.shopclues.com/search?q=smartphones&sc_z=4444&z=1

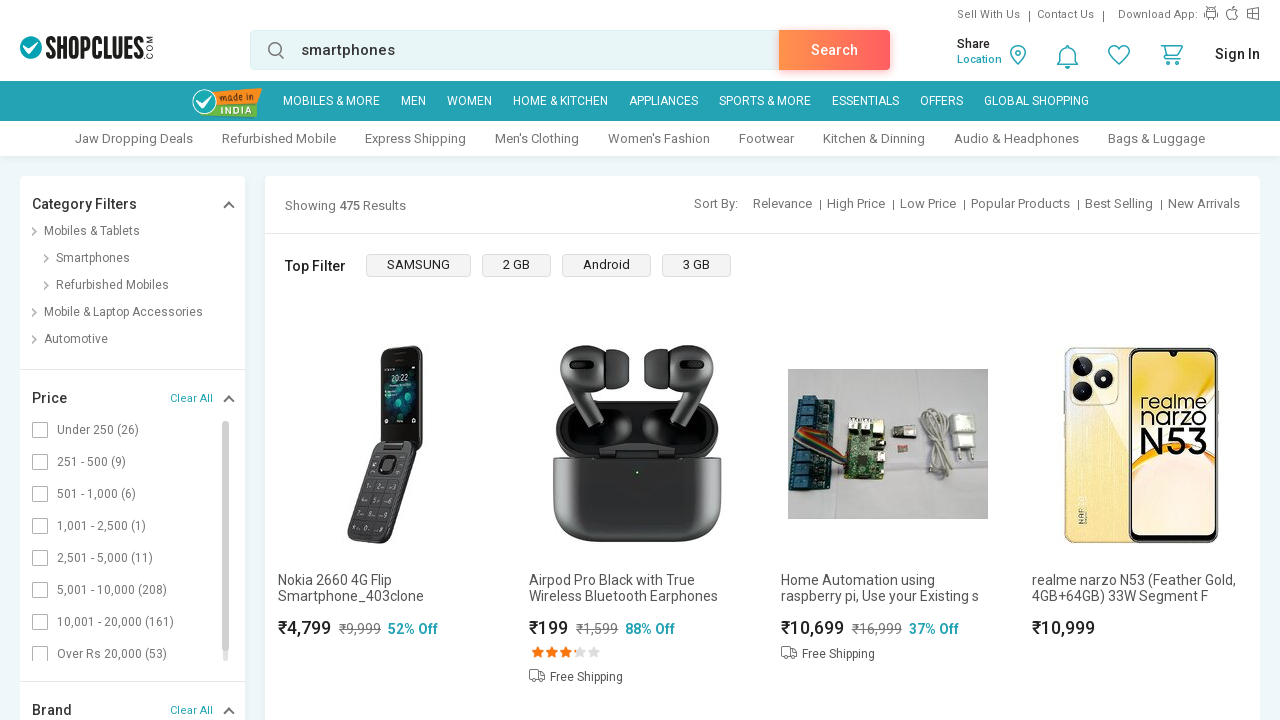

Waited for 'Load More' button to be available
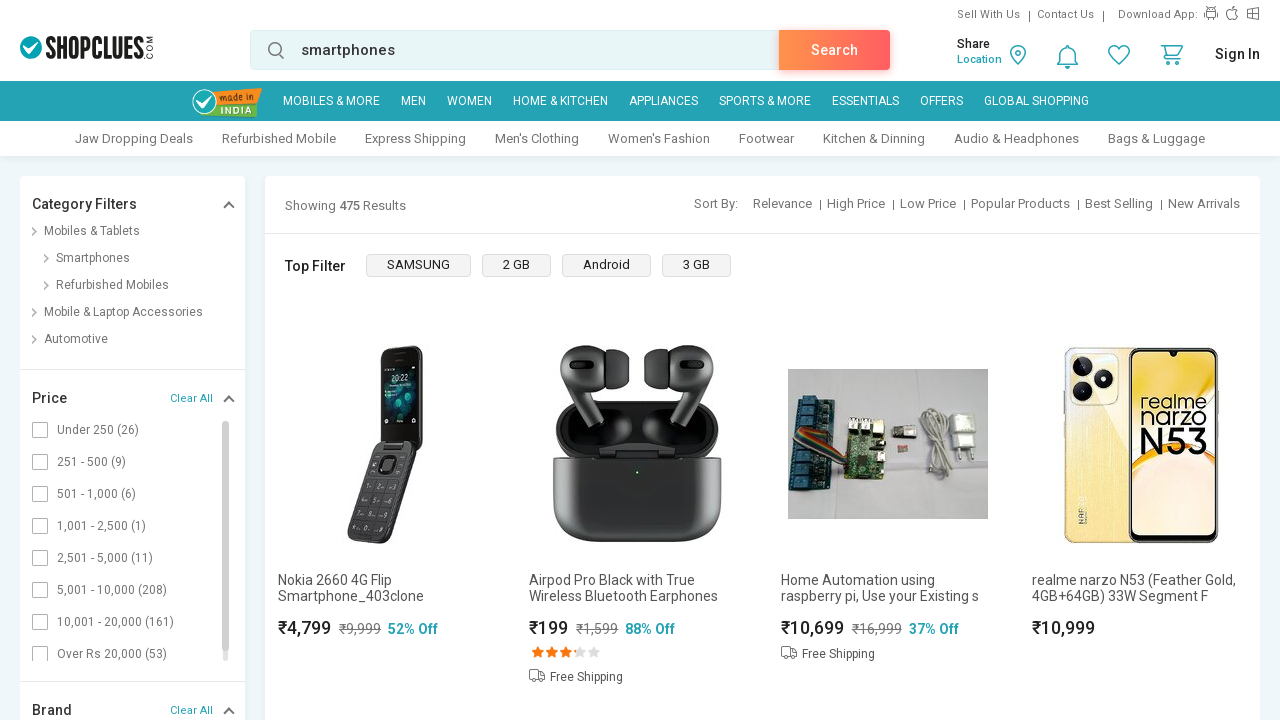

Clicked 'Load More' button (iteration 1) at (762, 696) on #moreProduct
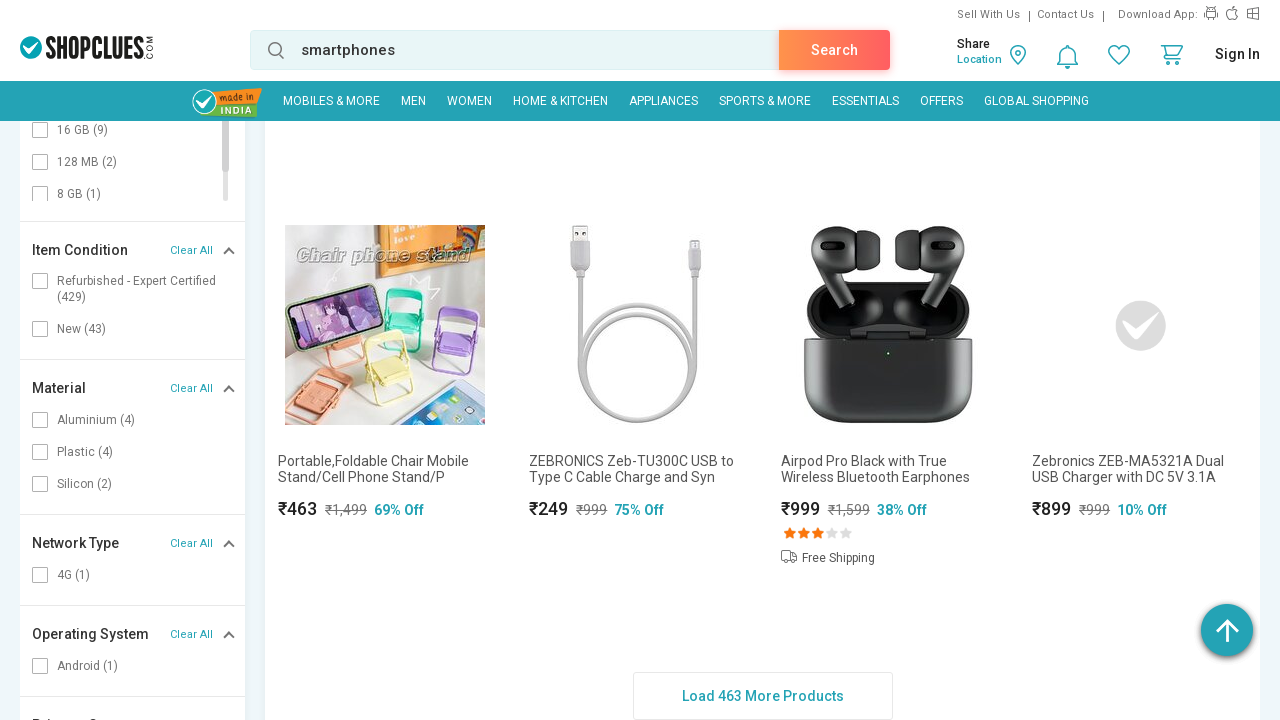

Waited 3 seconds for new products to load
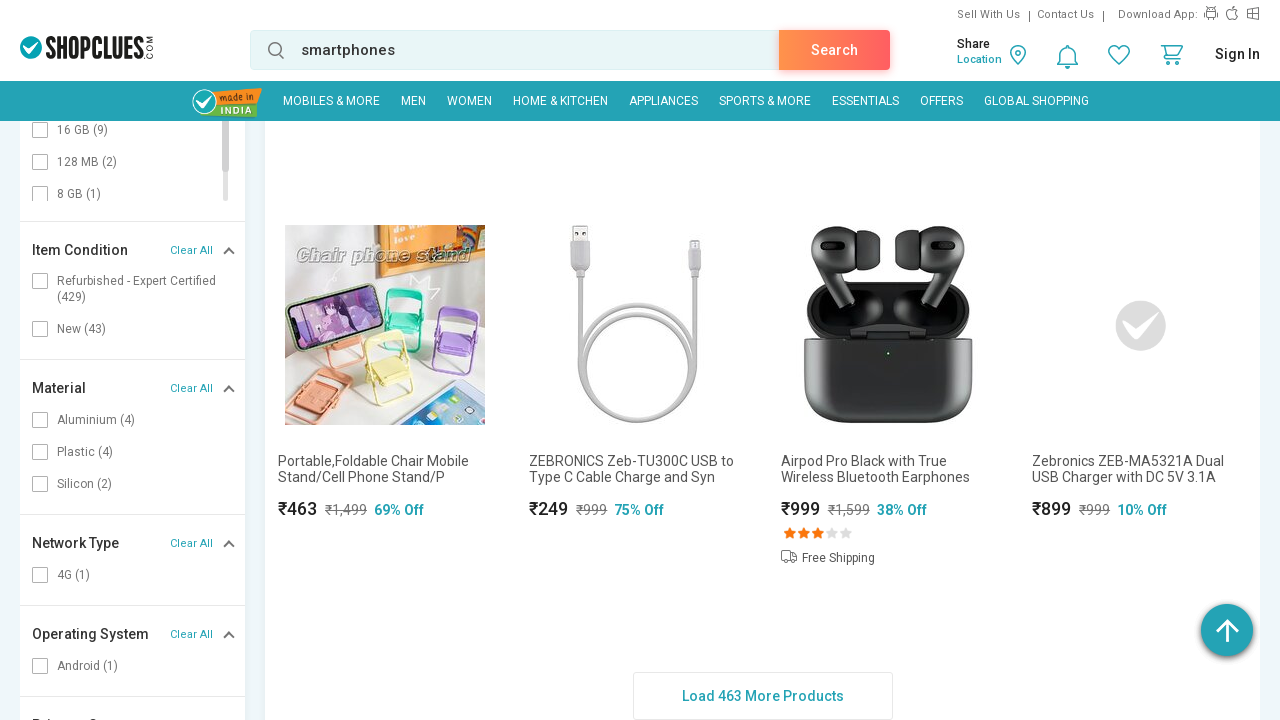

Waited for 'Load More' button to be available
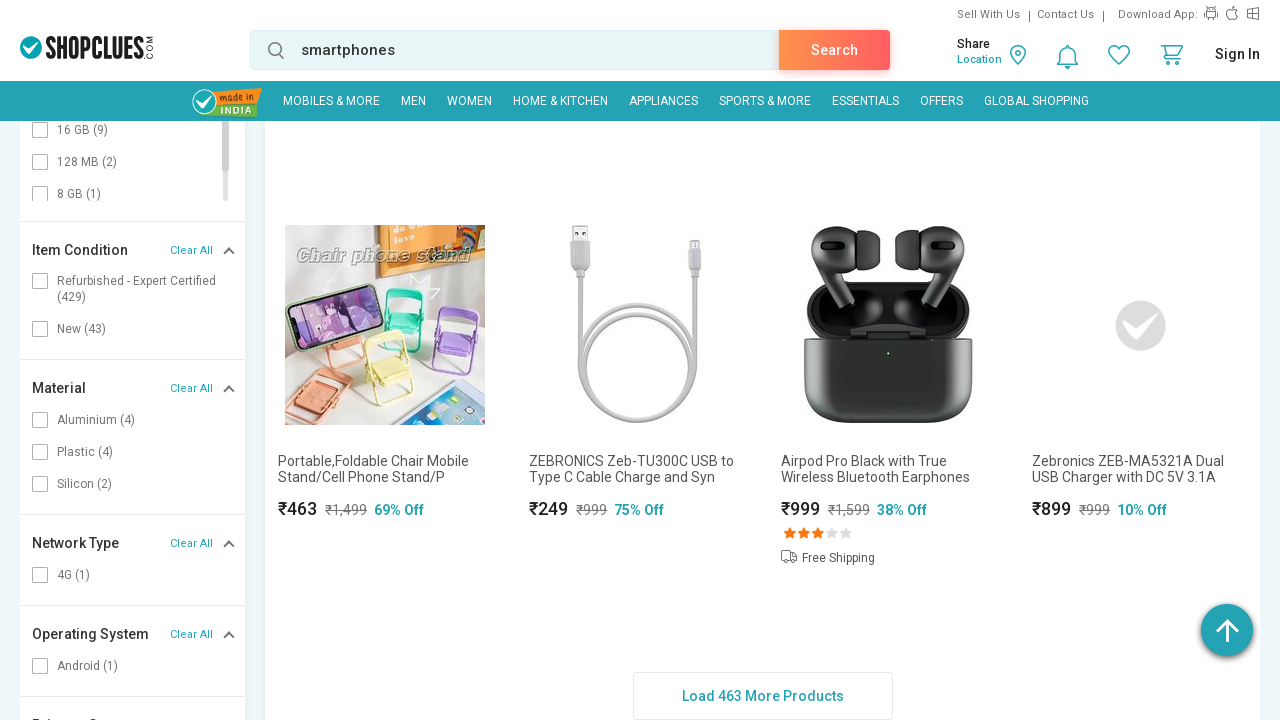

Clicked 'Load More' button (iteration 2) at (762, 696) on #moreProduct
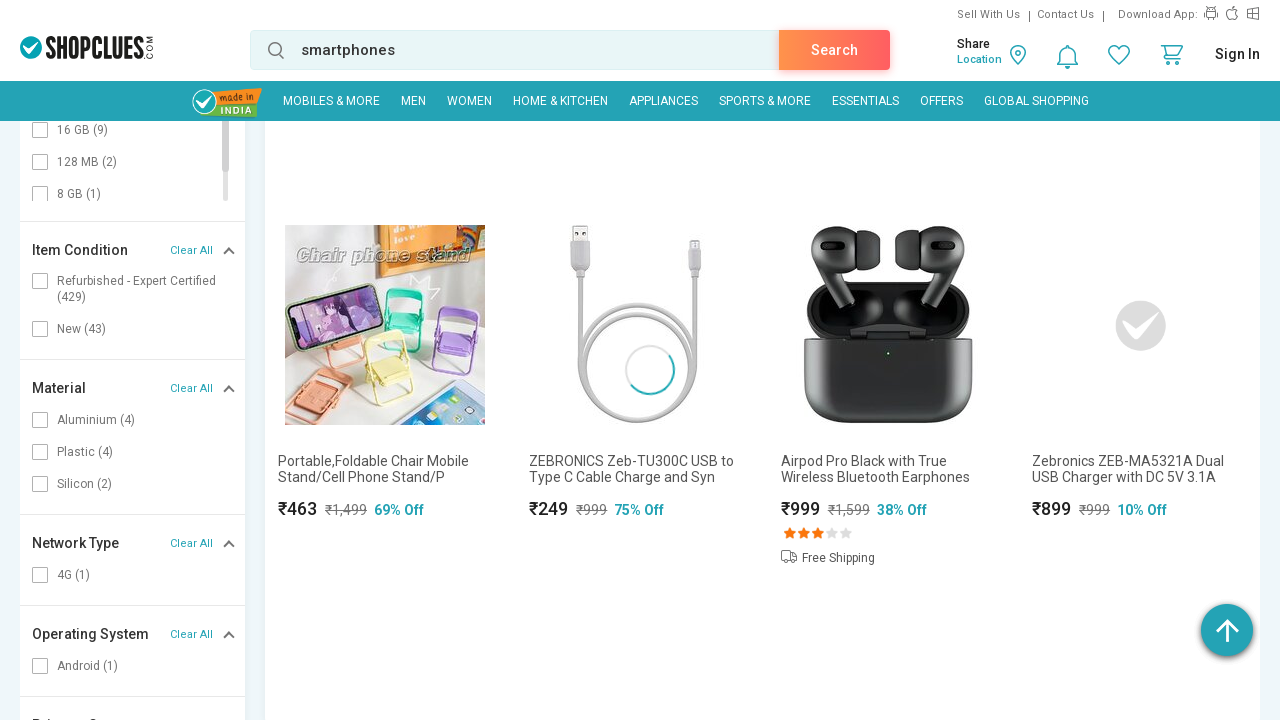

Waited 3 seconds for new products to load
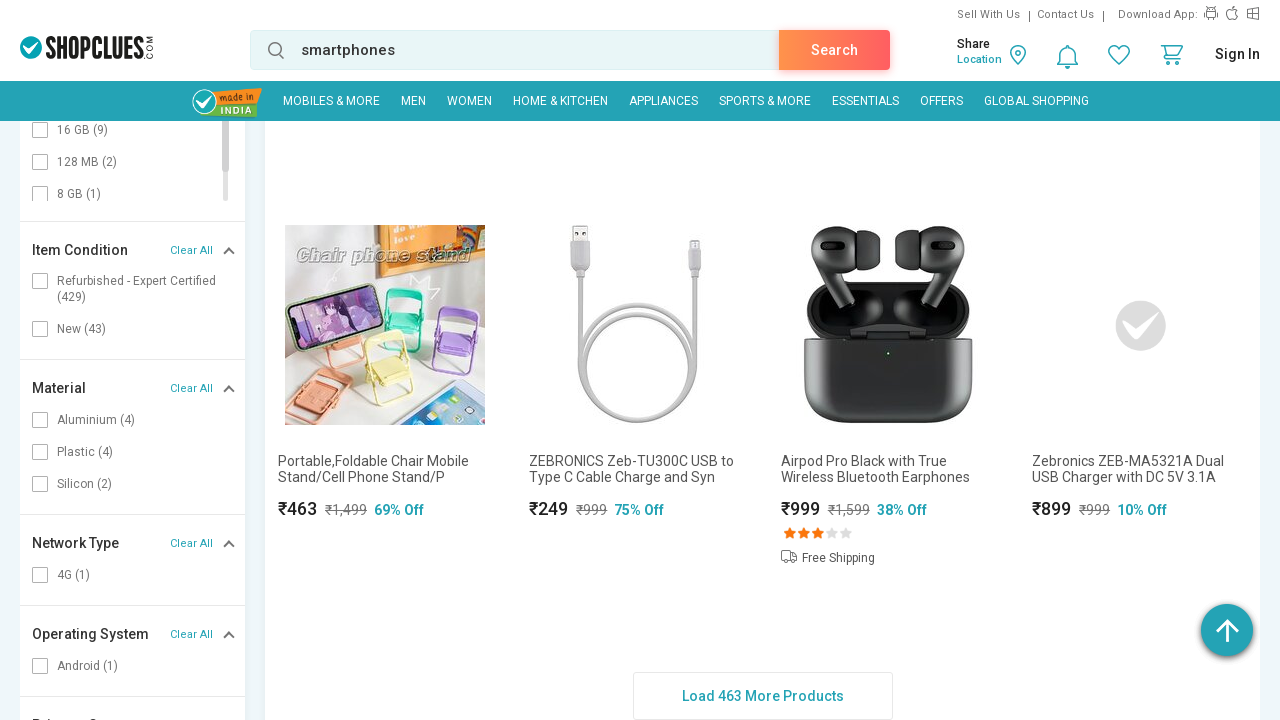

Waited for 'Load More' button to be available
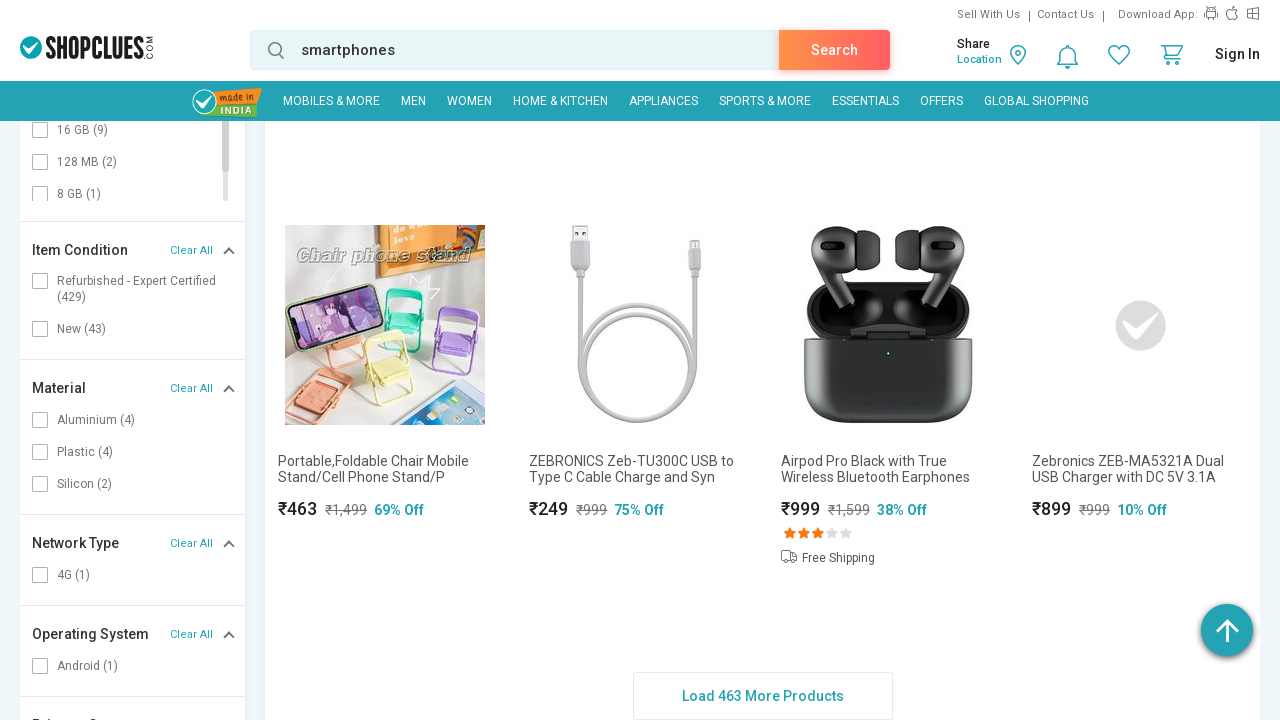

Clicked 'Load More' button (iteration 3) at (762, 696) on #moreProduct
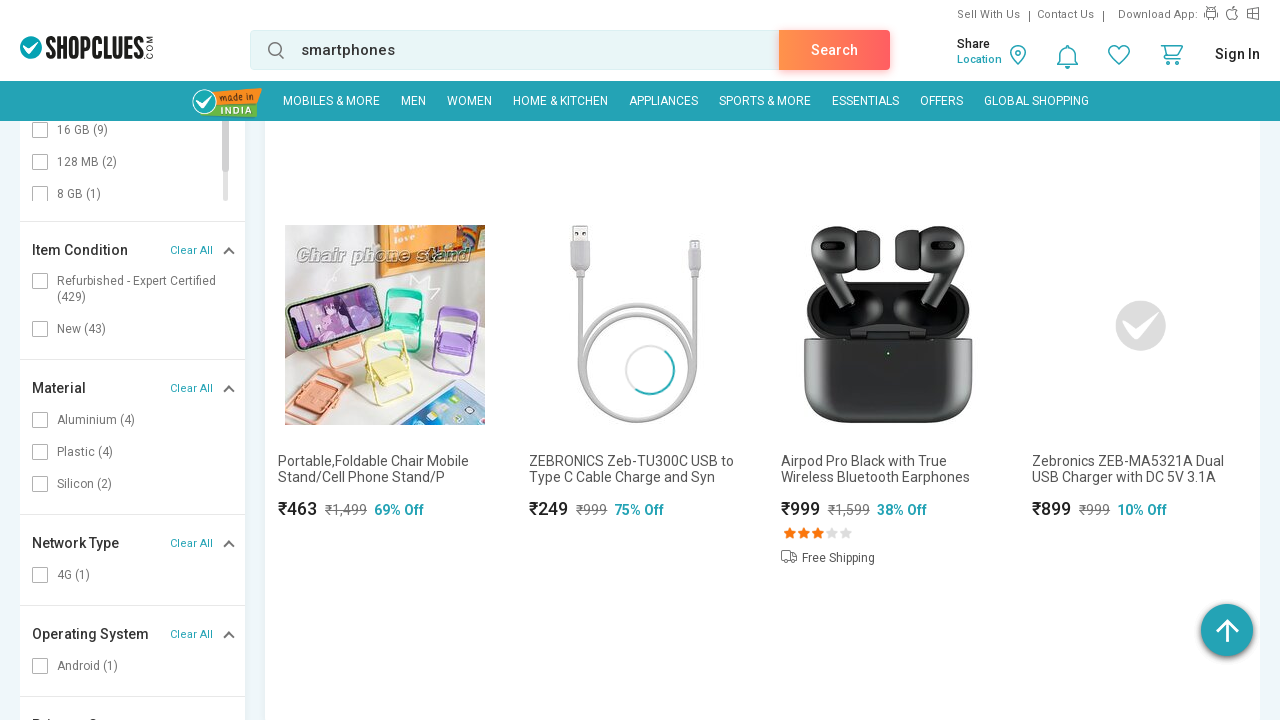

Waited 3 seconds for new products to load
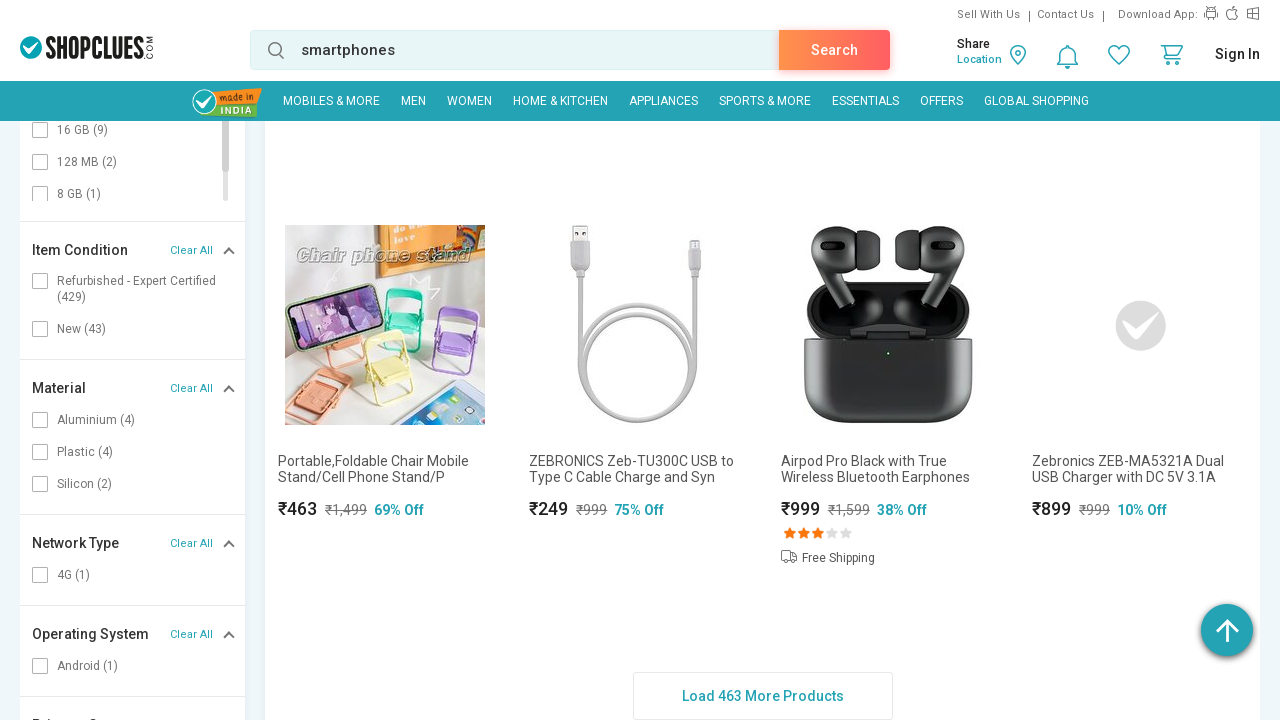

Waited for 'Load More' button to be available
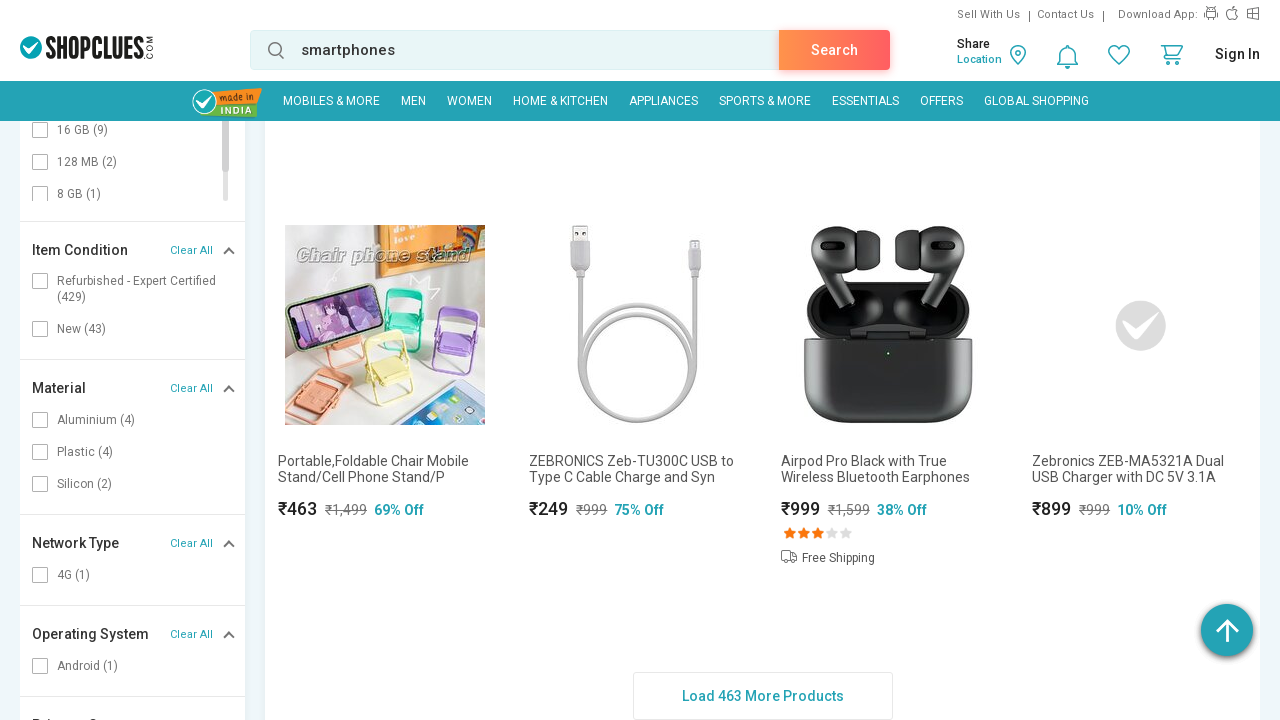

Clicked 'Load More' button (iteration 4) at (762, 696) on #moreProduct
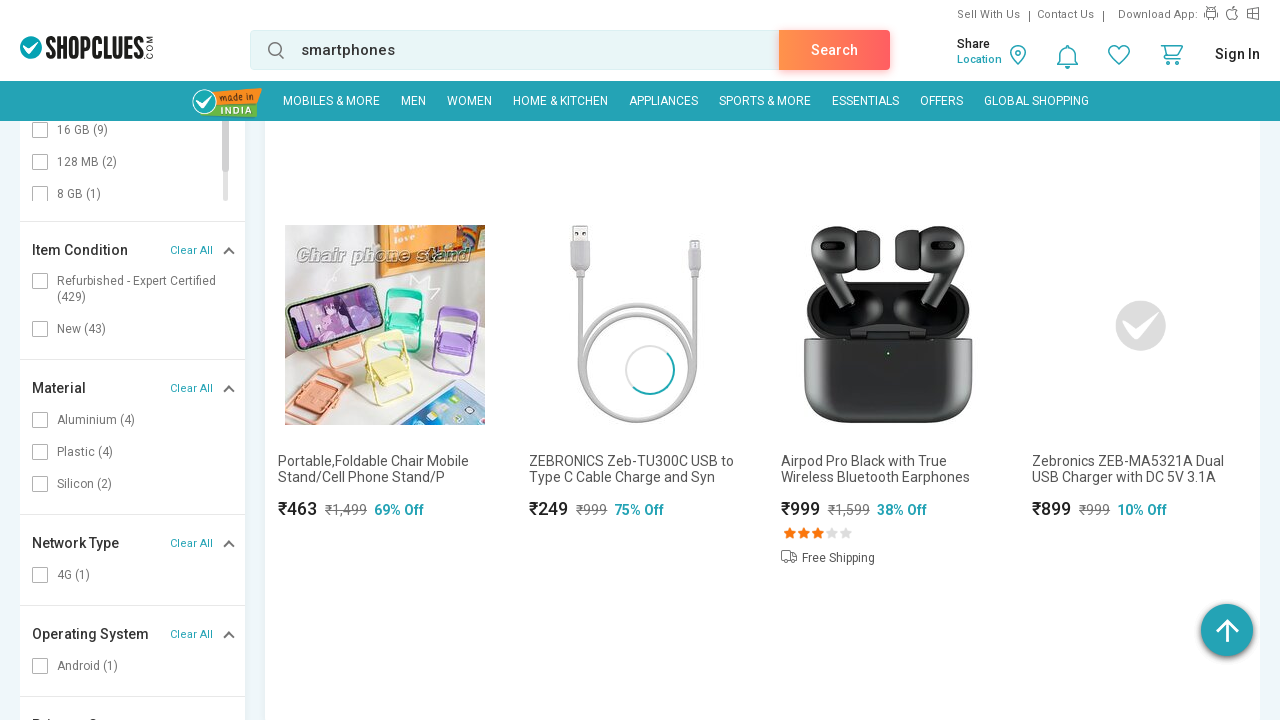

Waited 3 seconds for new products to load
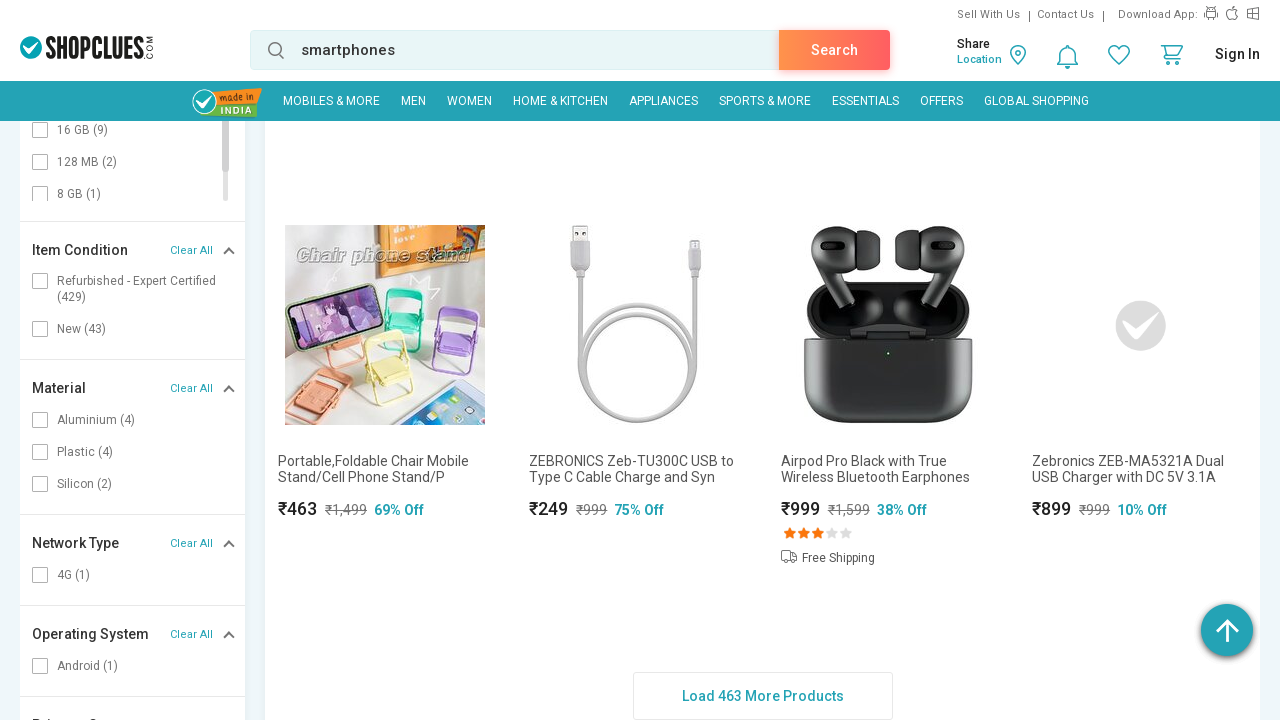

Waited for 'Load More' button to be available
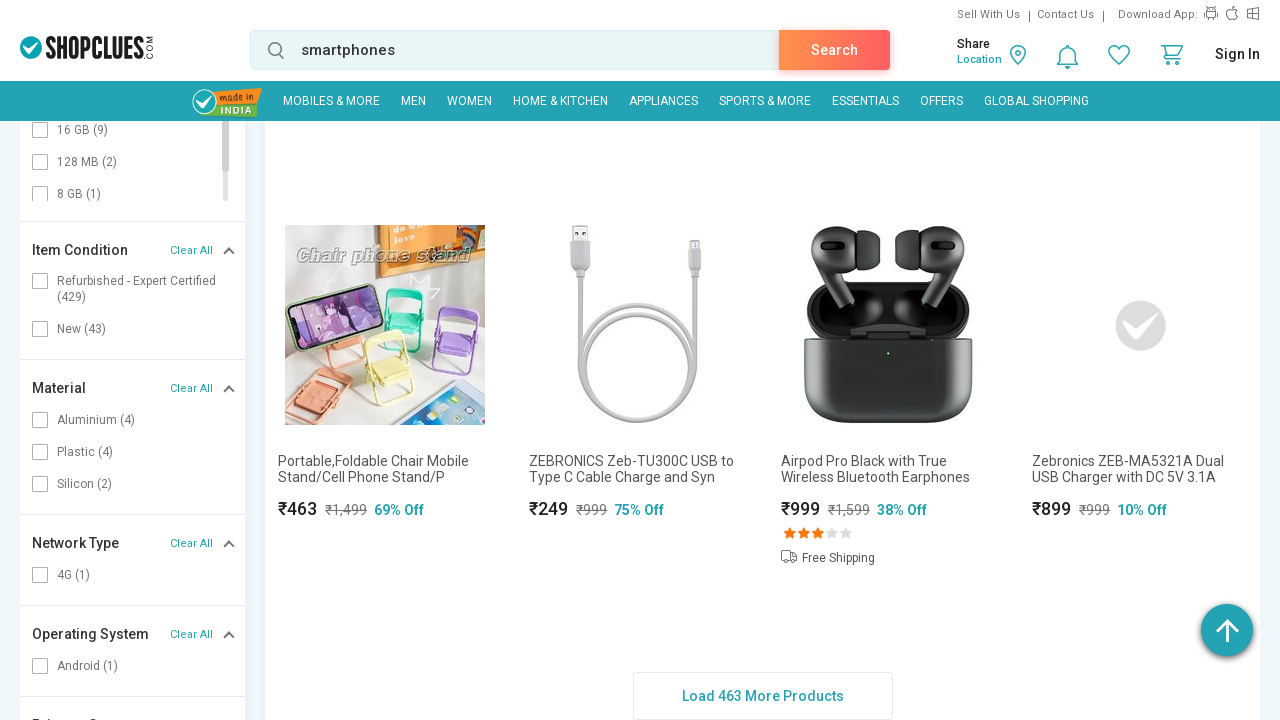

Clicked 'Load More' button (iteration 5) at (762, 696) on #moreProduct
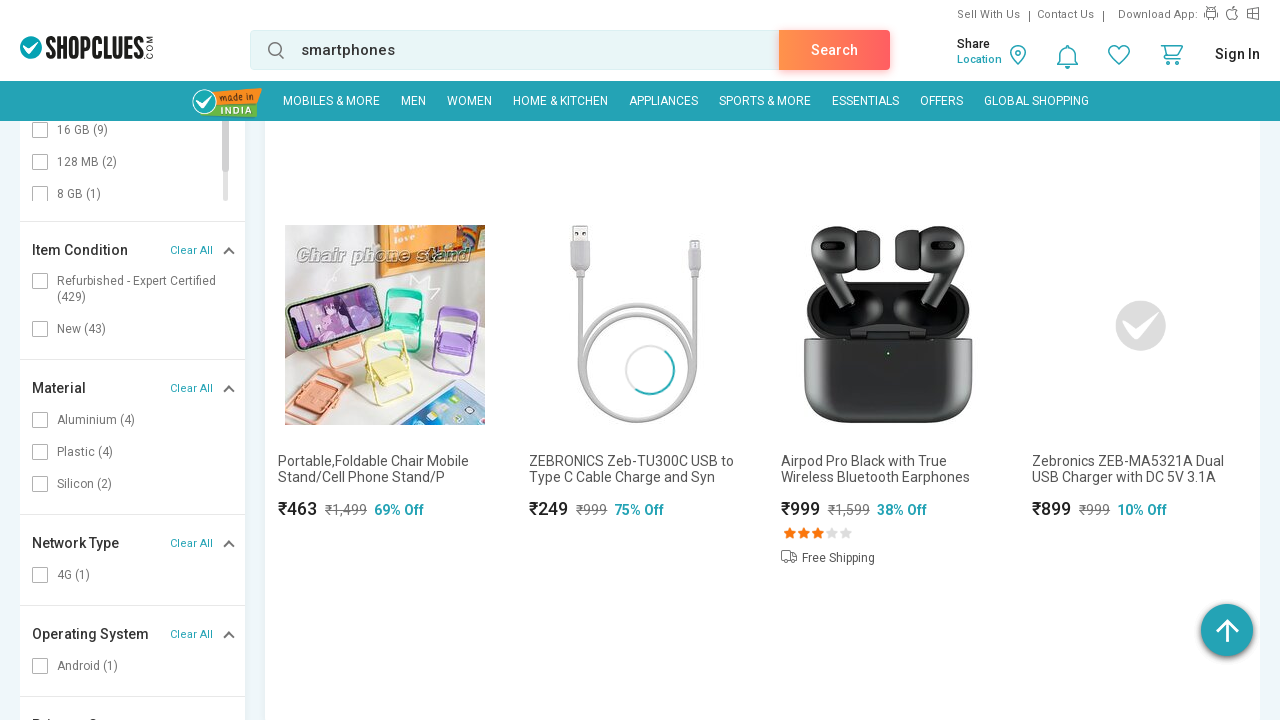

Waited 3 seconds for new products to load
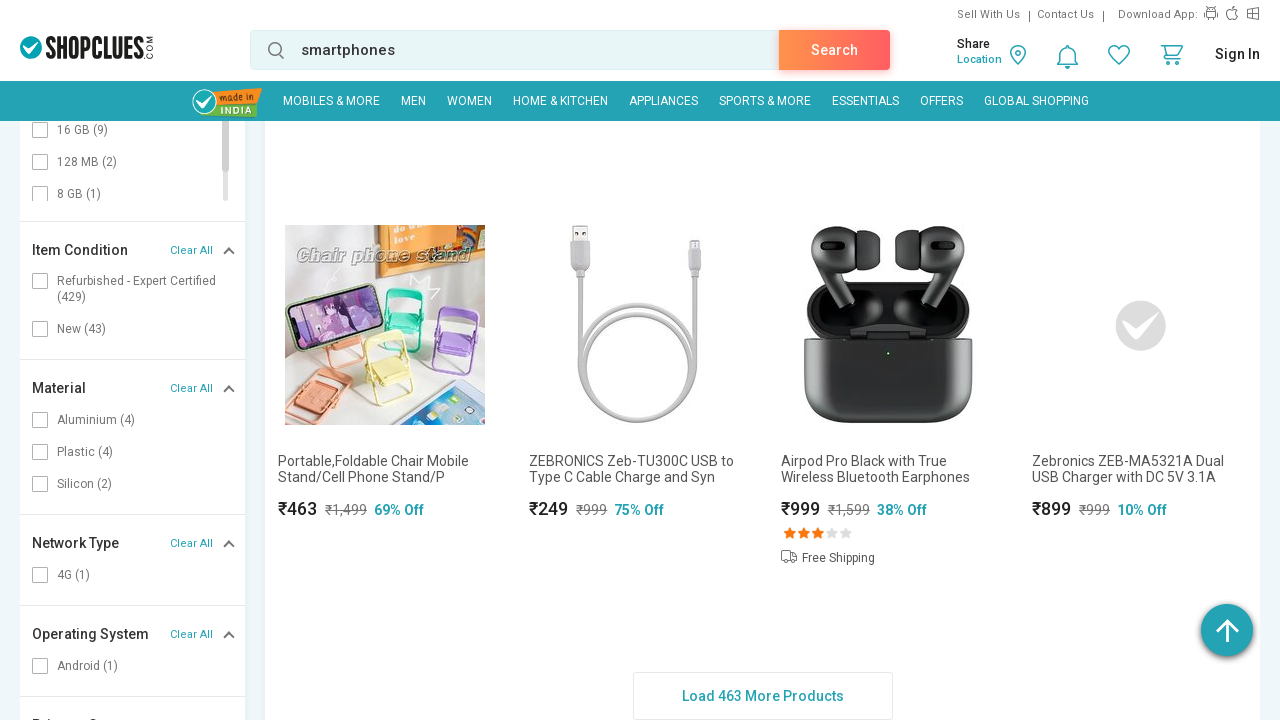

Waited for 'Load More' button to be available
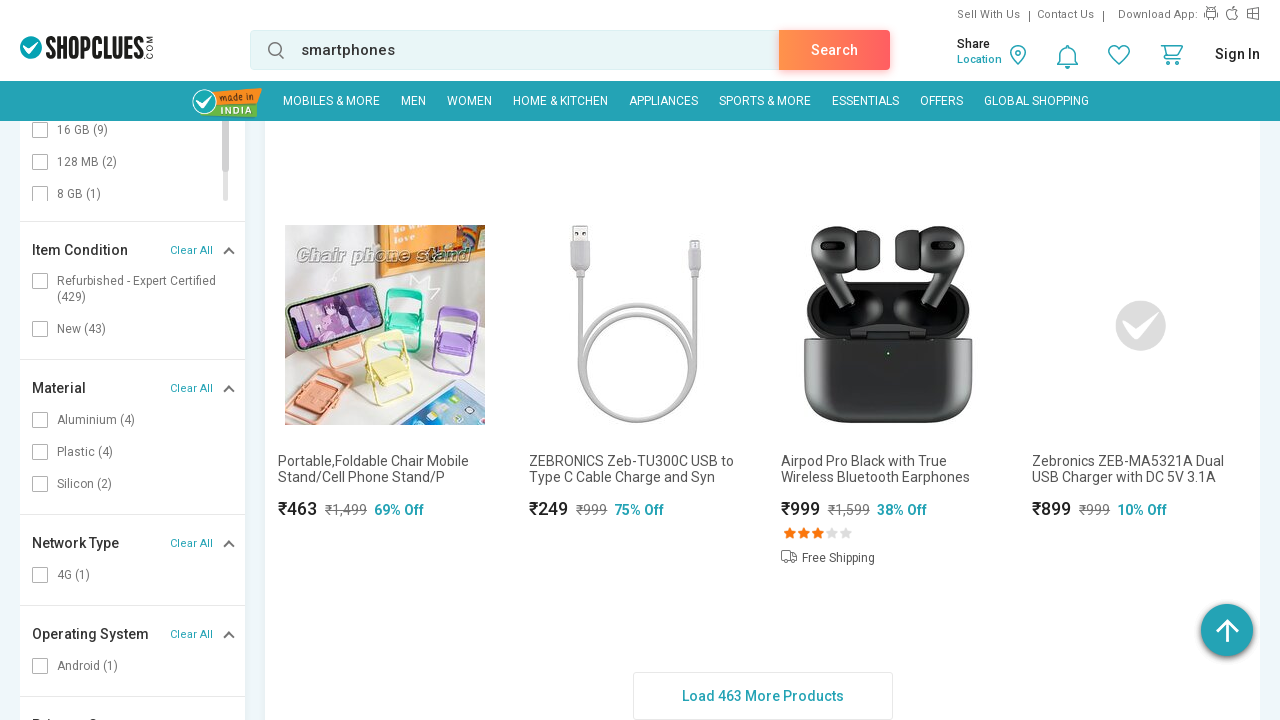

Clicked 'Load More' button (iteration 6) at (762, 696) on #moreProduct
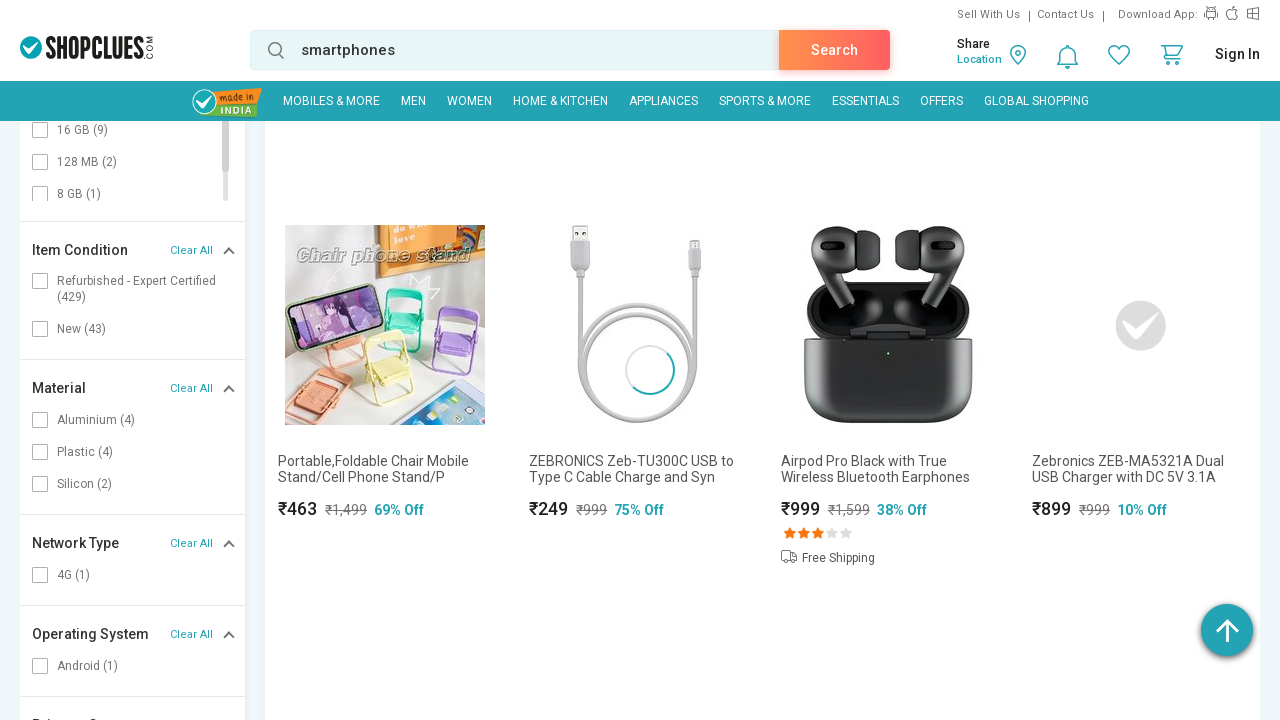

Waited 3 seconds for new products to load
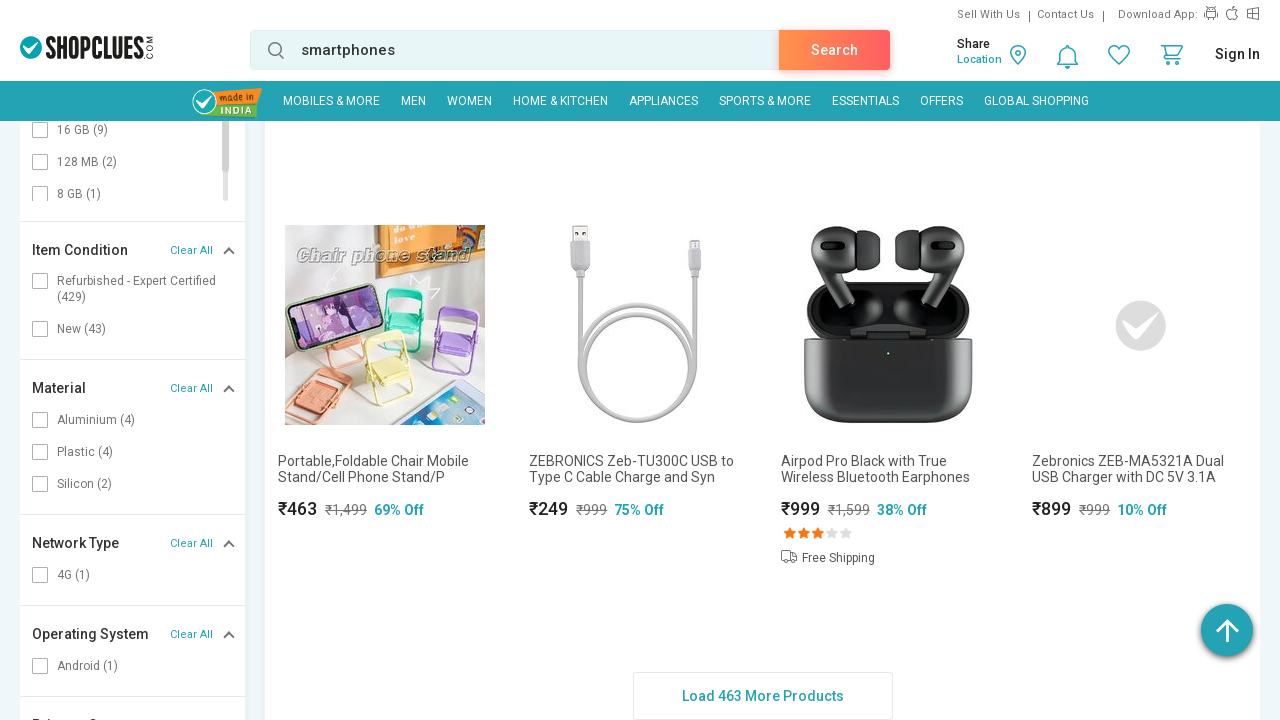

Waited for 'Load More' button to be available
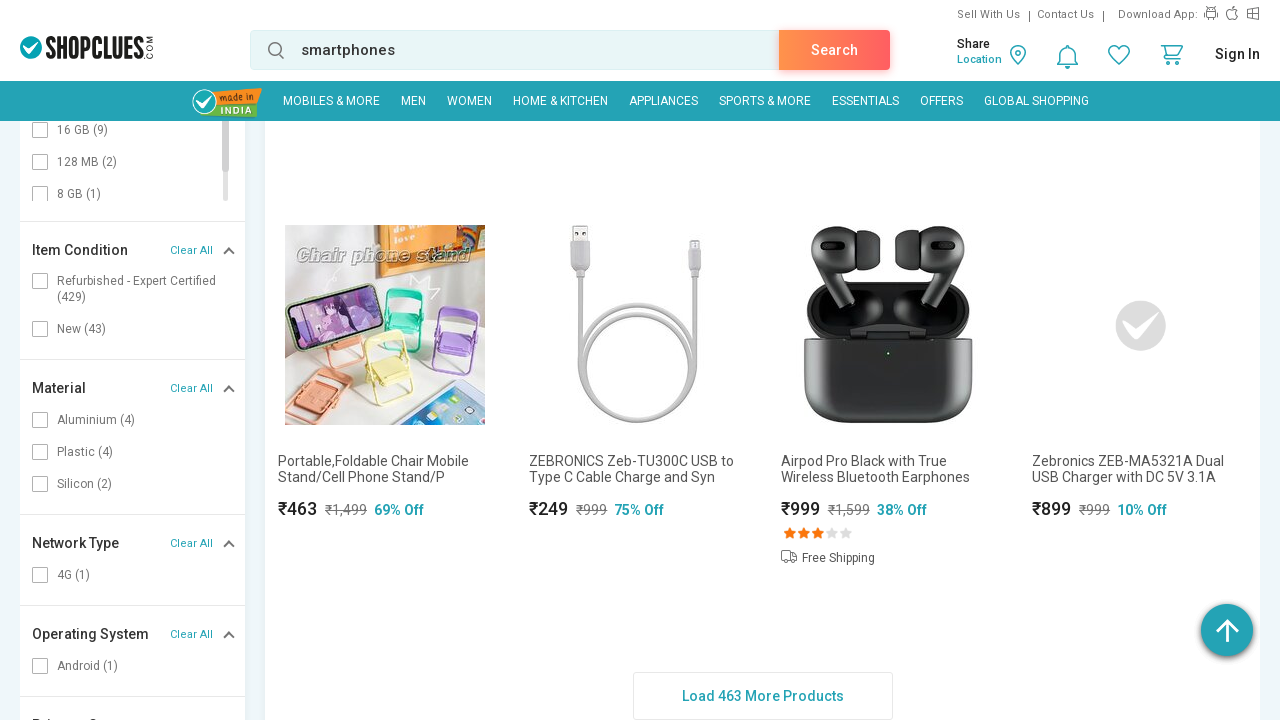

Clicked 'Load More' button (iteration 7) at (762, 696) on #moreProduct
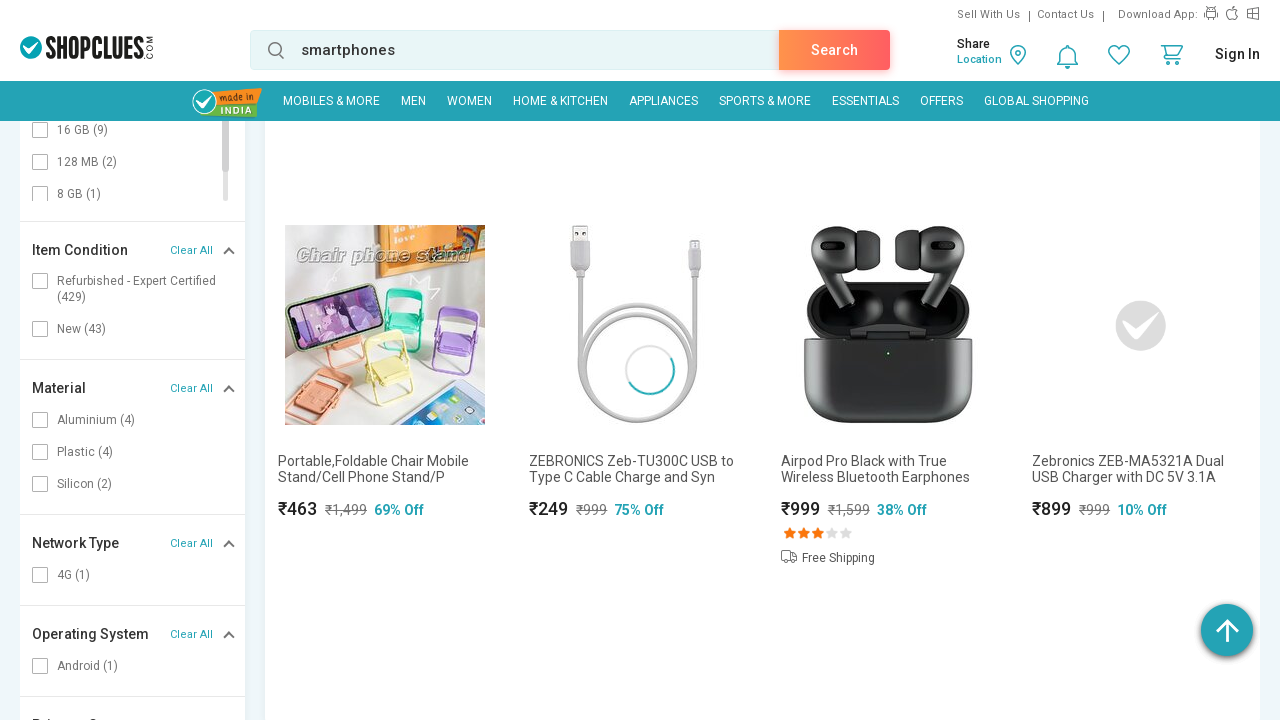

Waited 3 seconds for new products to load
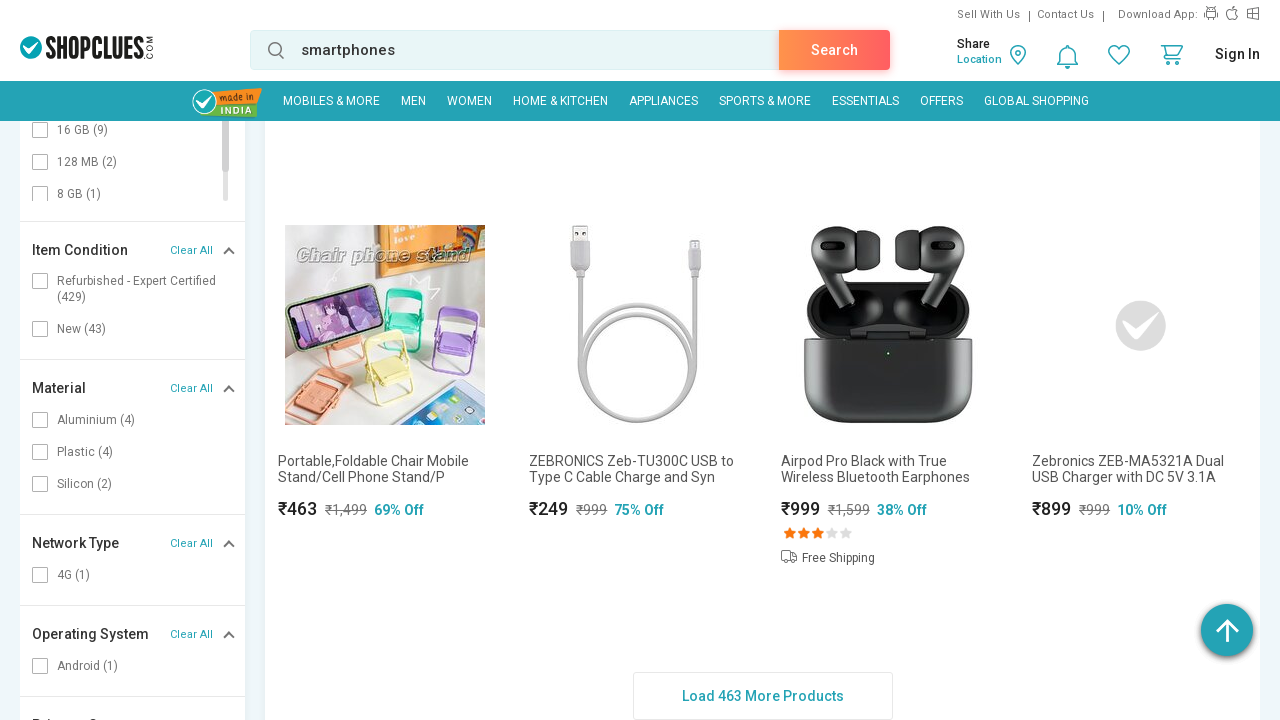

Waited for 'Load More' button to be available
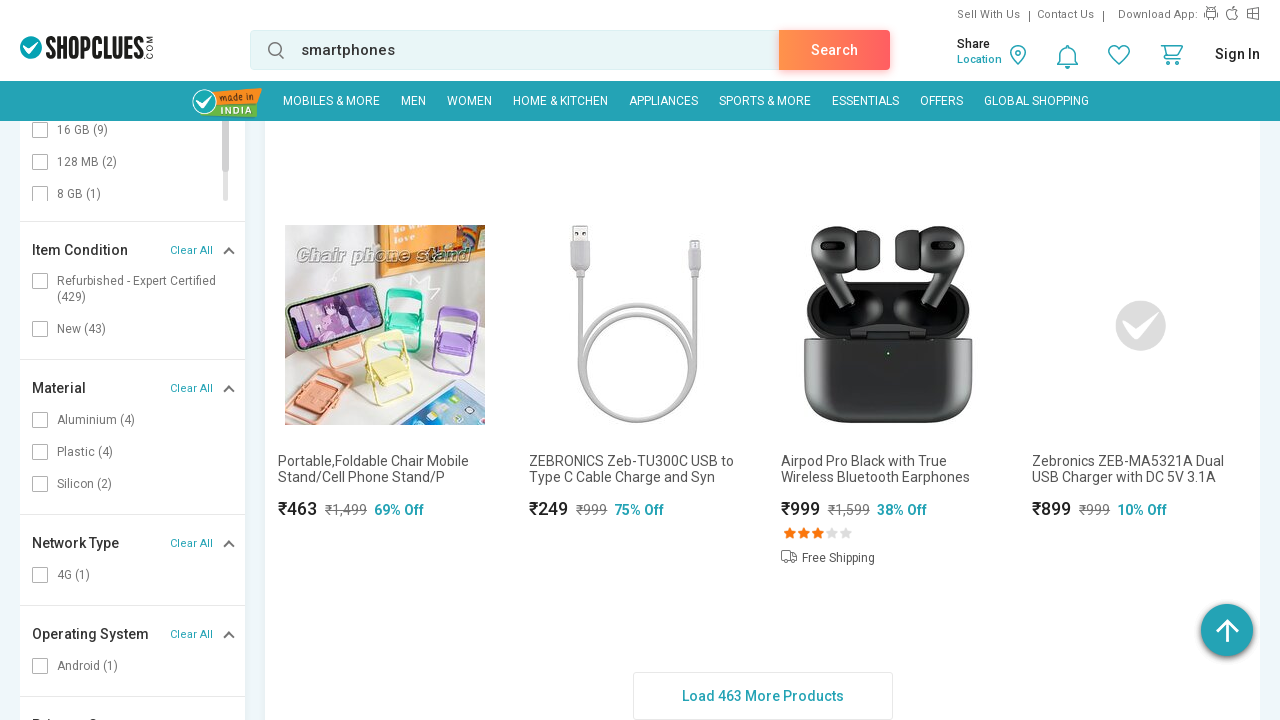

Clicked 'Load More' button (iteration 8) at (762, 696) on #moreProduct
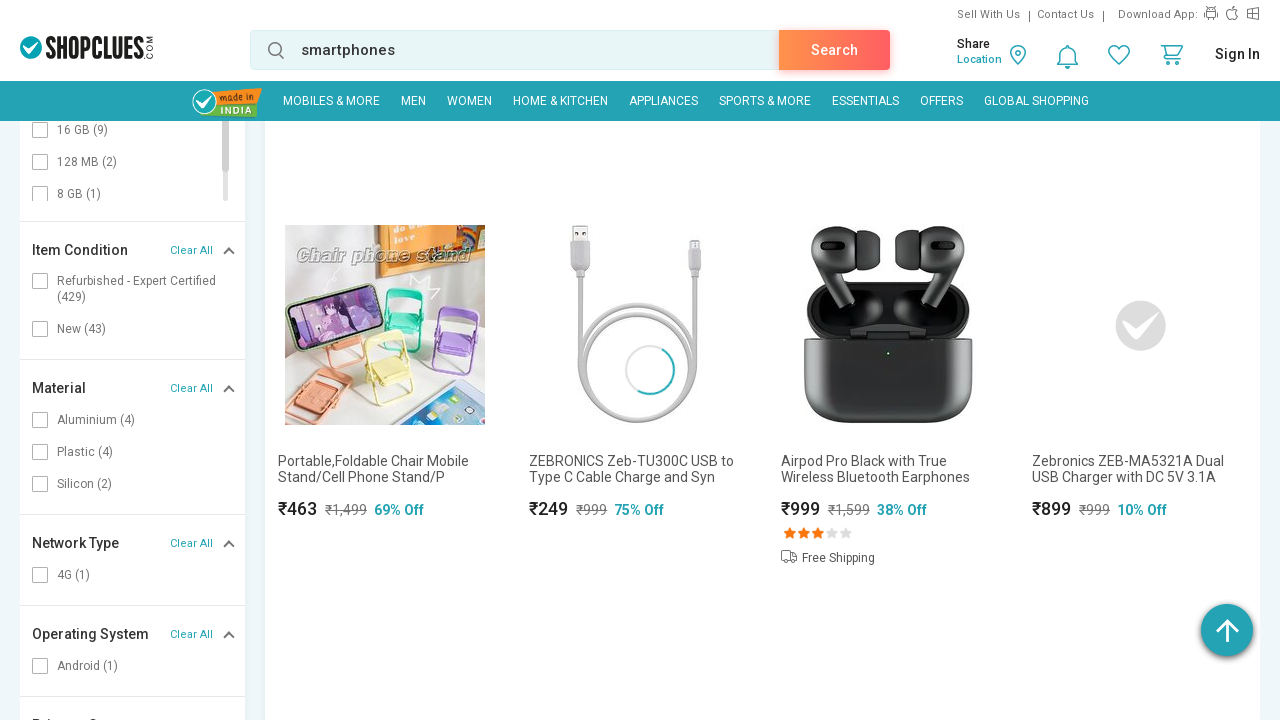

Waited 3 seconds for new products to load
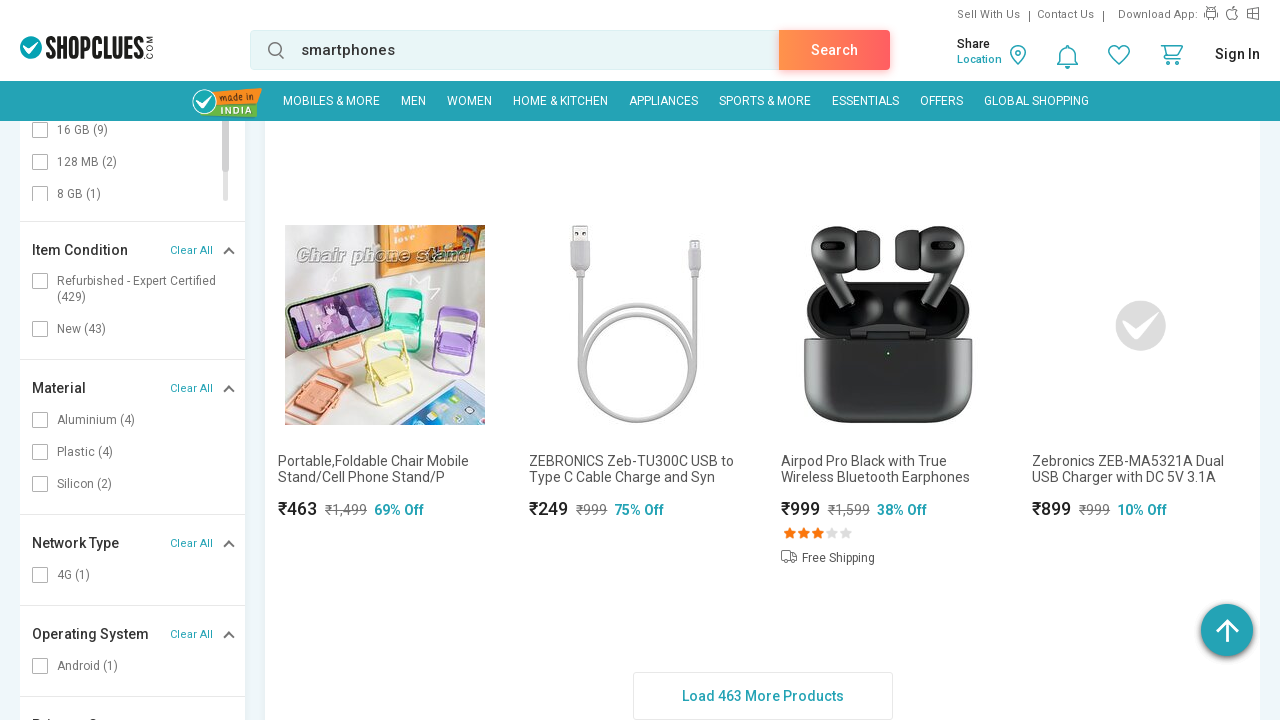

Waited for 'Load More' button to be available
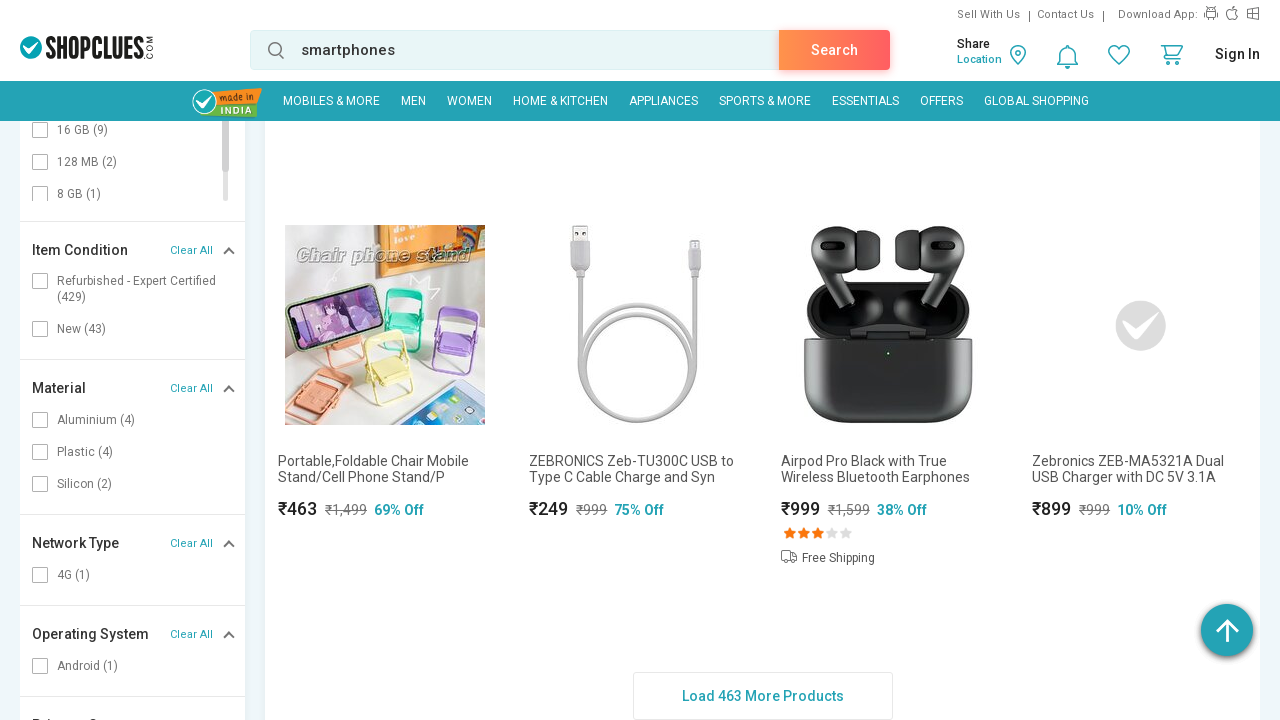

Clicked 'Load More' button (iteration 9) at (762, 696) on #moreProduct
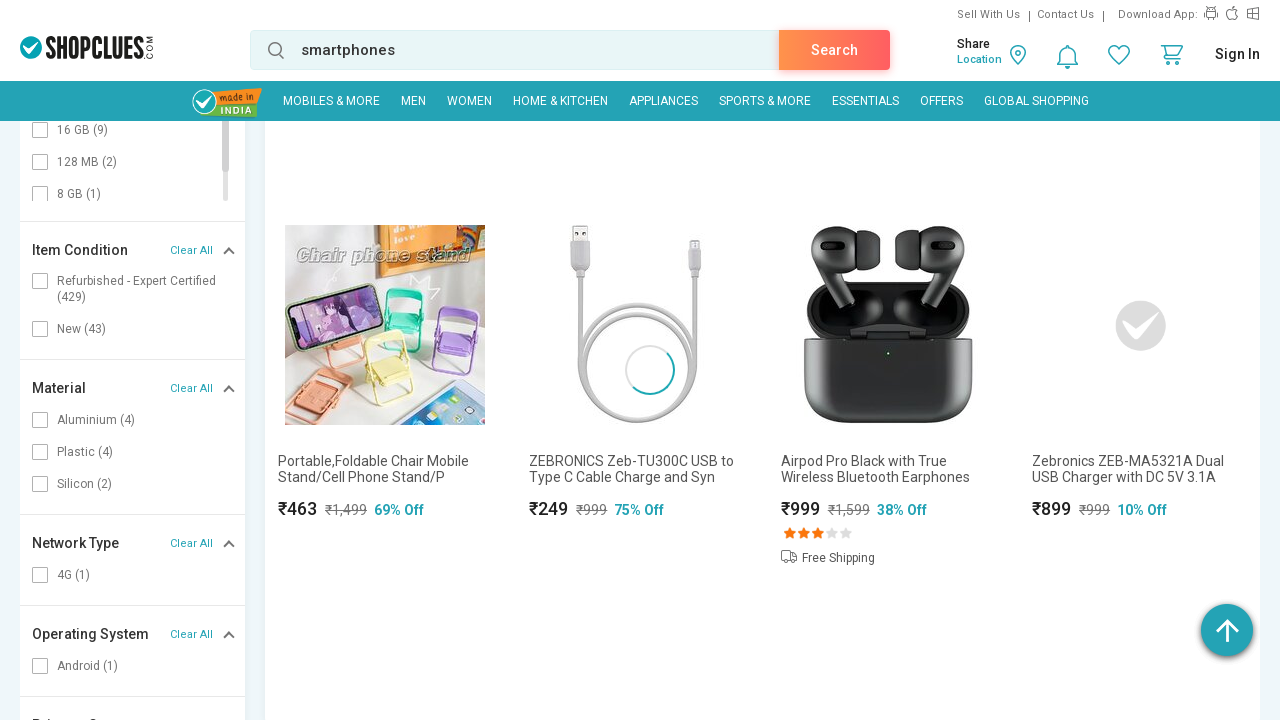

Waited 3 seconds for new products to load
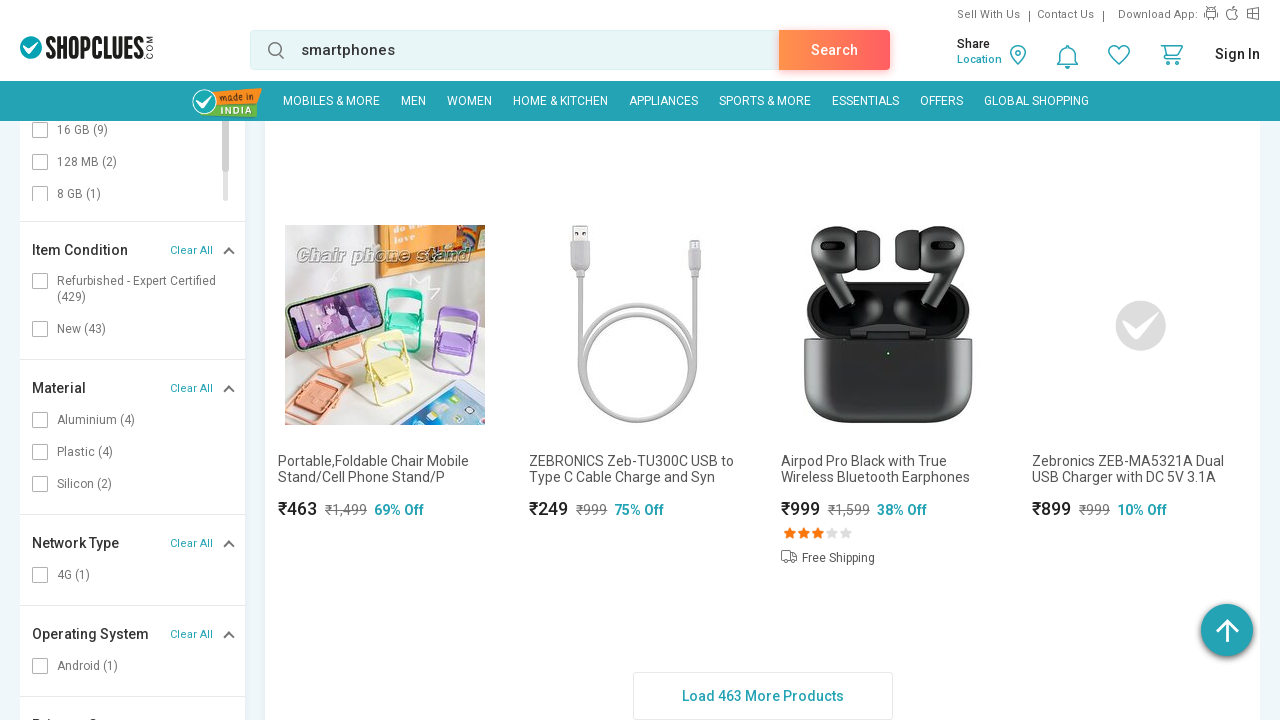

Waited for 'Load More' button to be available
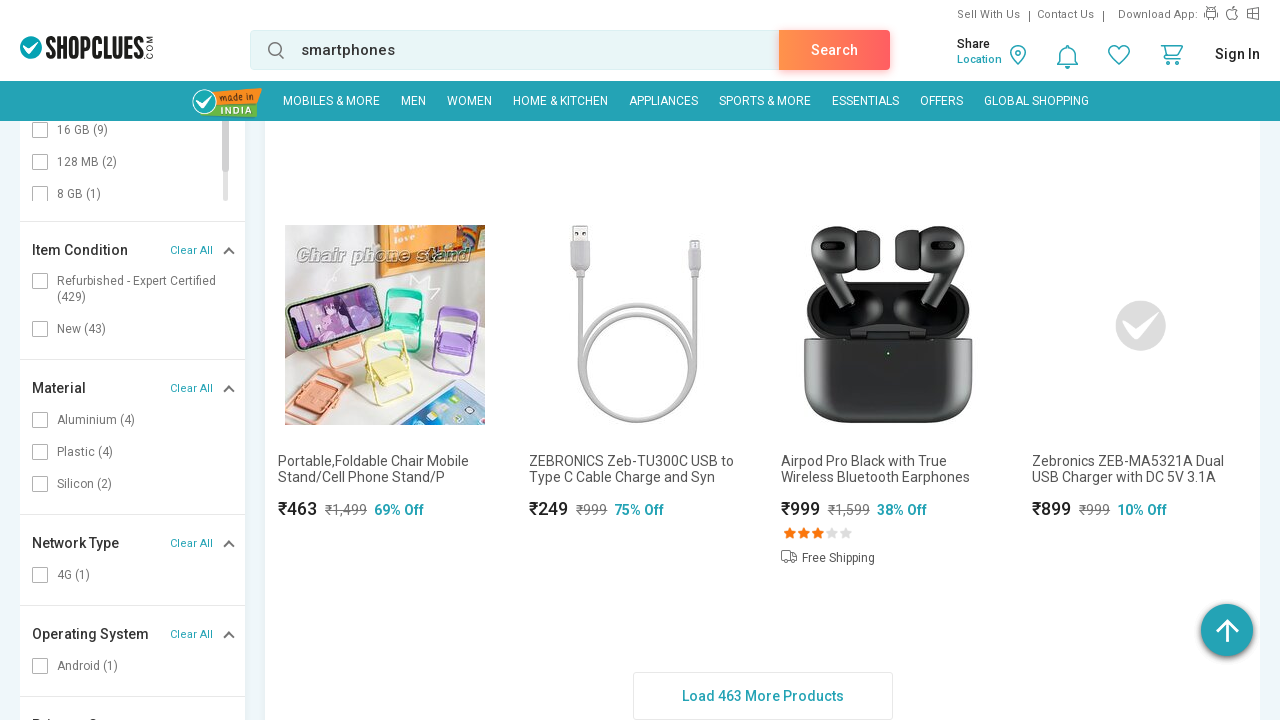

Clicked 'Load More' button (iteration 10) at (762, 696) on #moreProduct
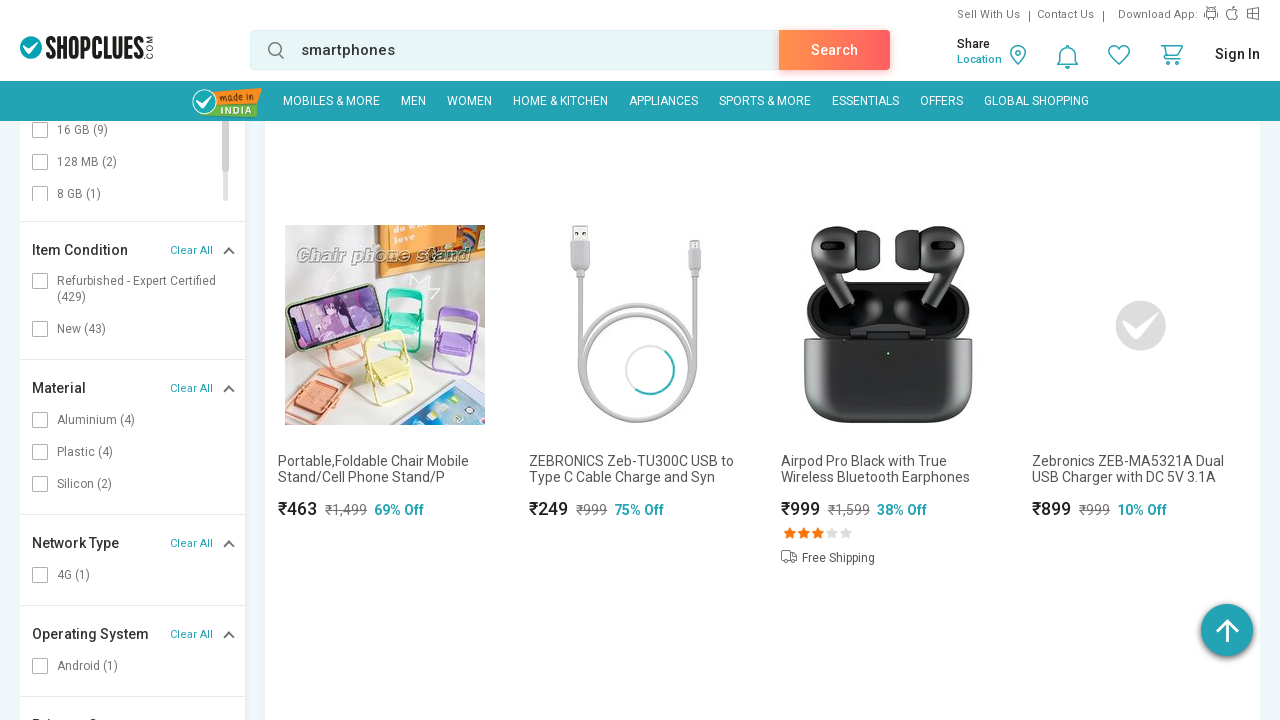

Waited 3 seconds for new products to load
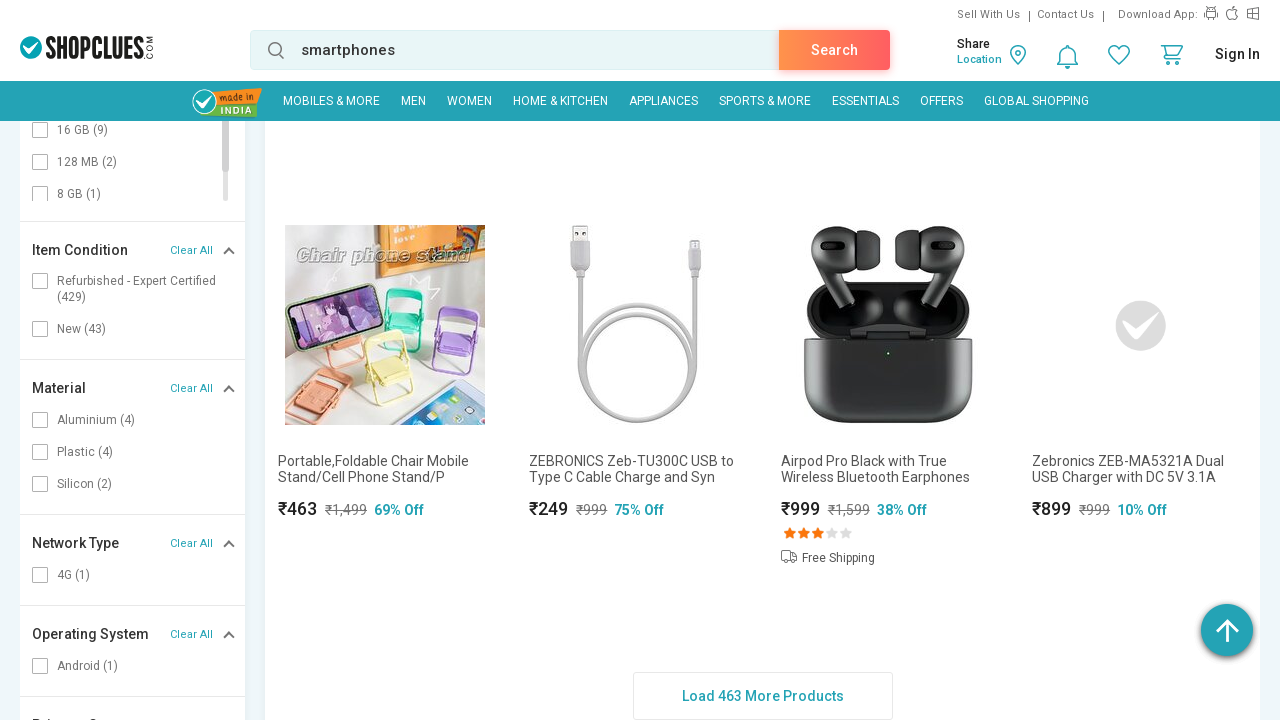

Waited for 'Load More' button to be available
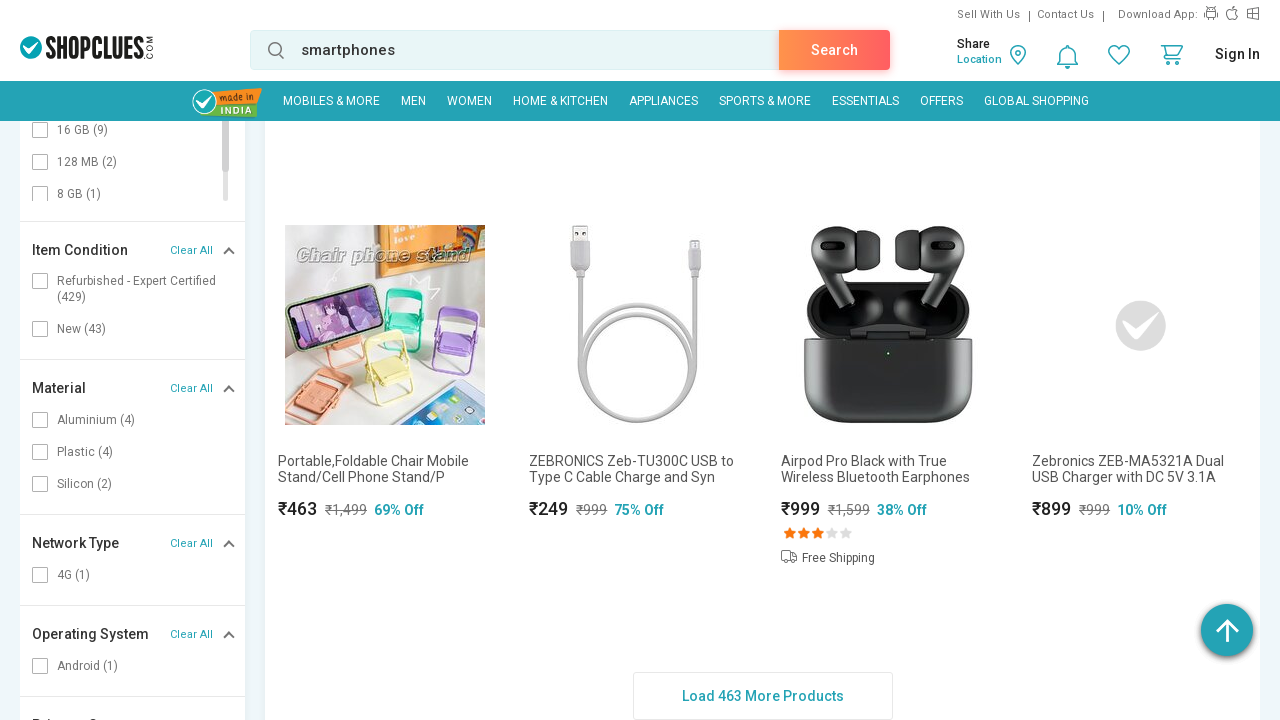

Clicked 'Load More' button (iteration 11) at (762, 696) on #moreProduct
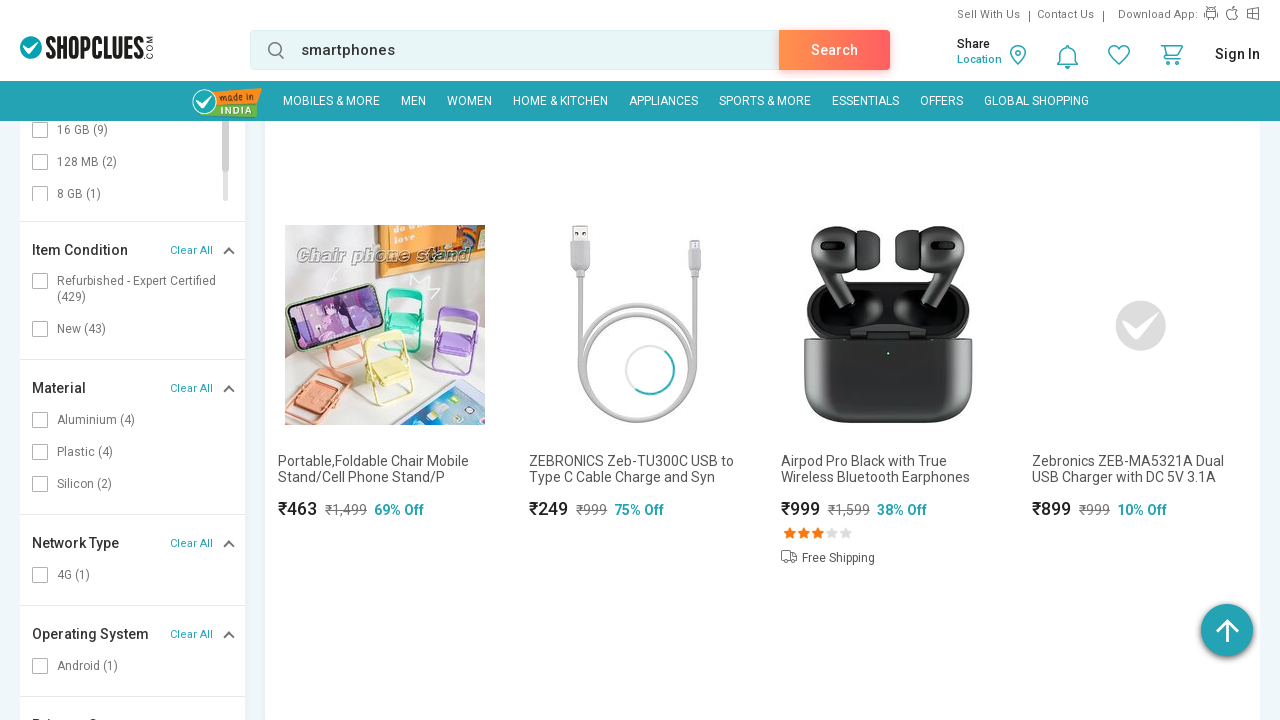

Waited 3 seconds for new products to load
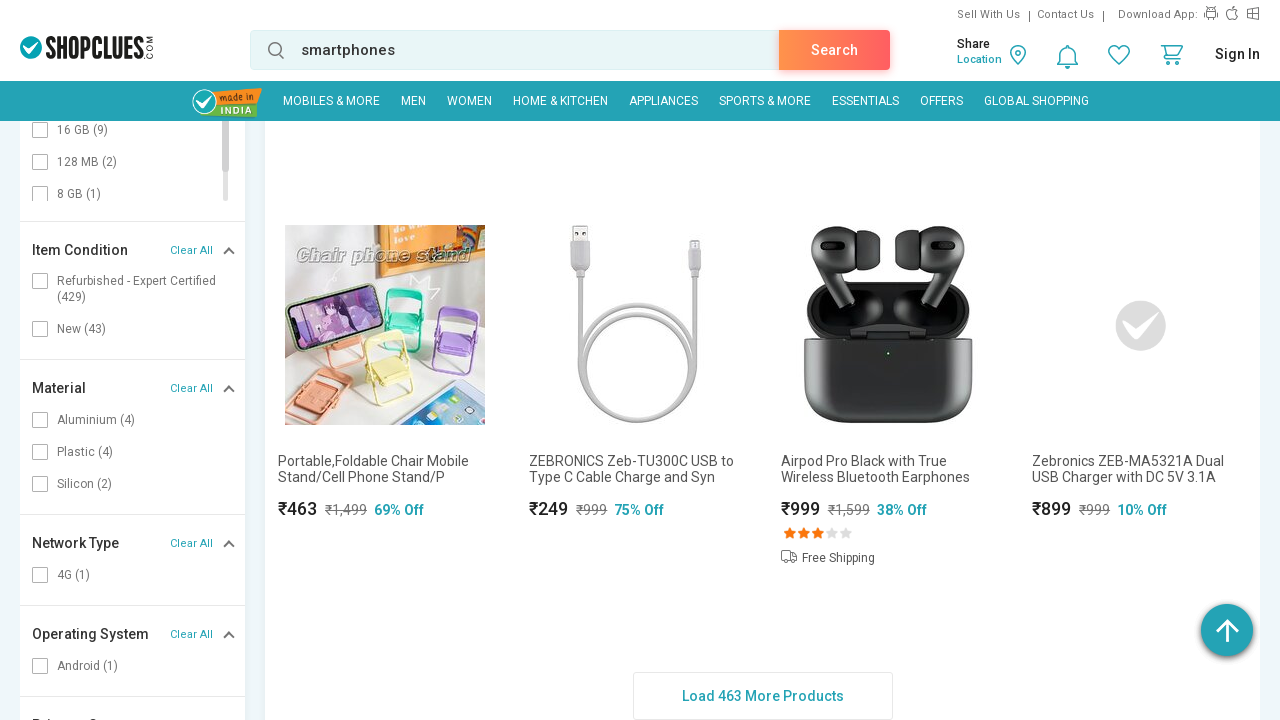

Waited for 'Load More' button to be available
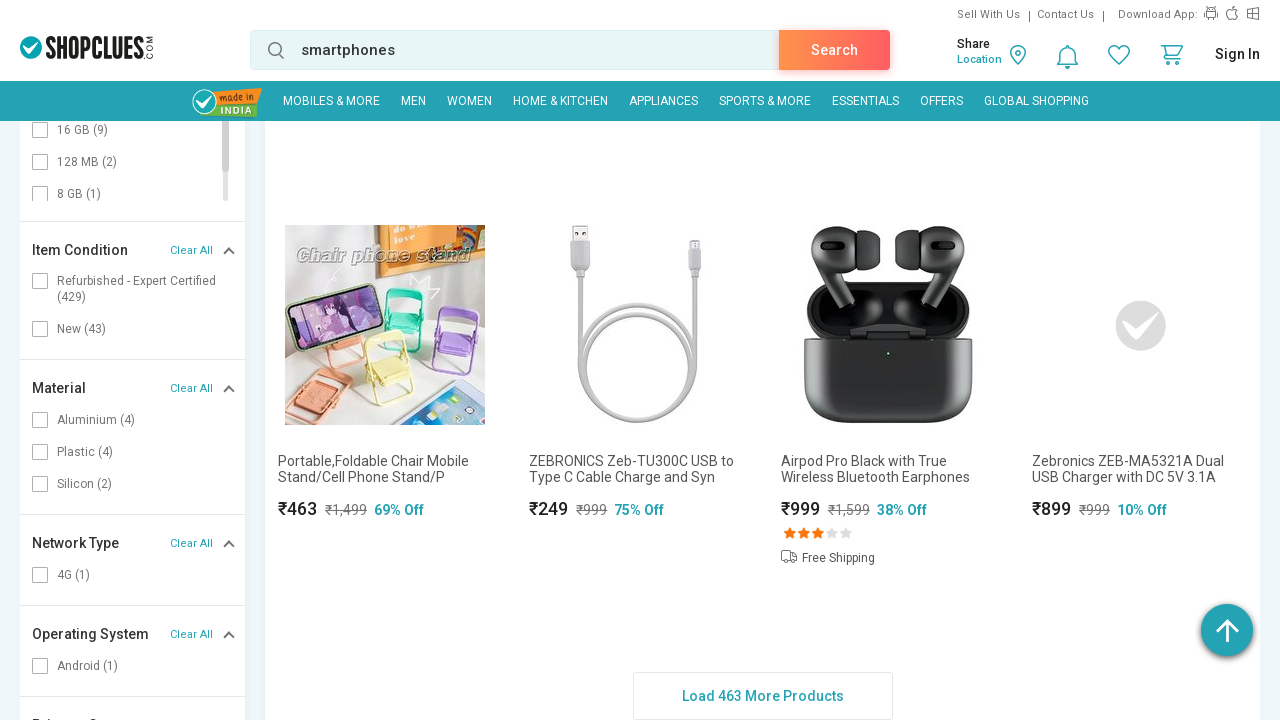

Clicked 'Load More' button (iteration 12) at (762, 696) on #moreProduct
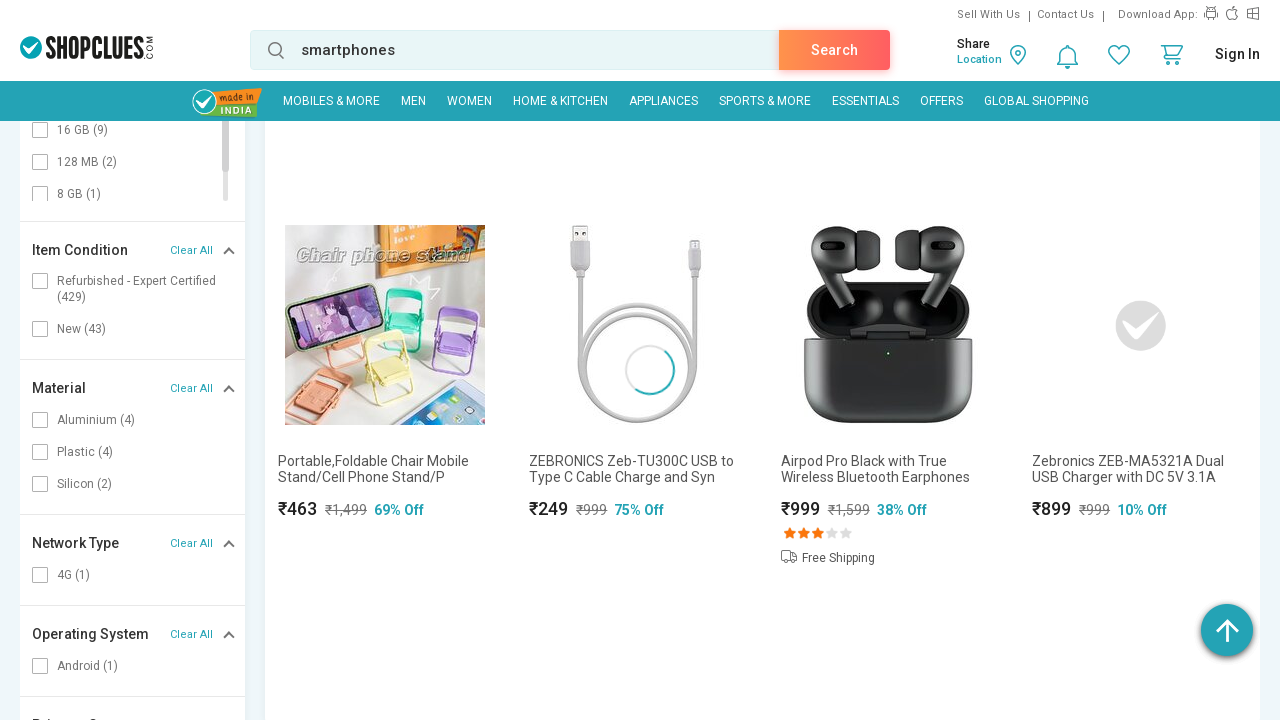

Waited 3 seconds for new products to load
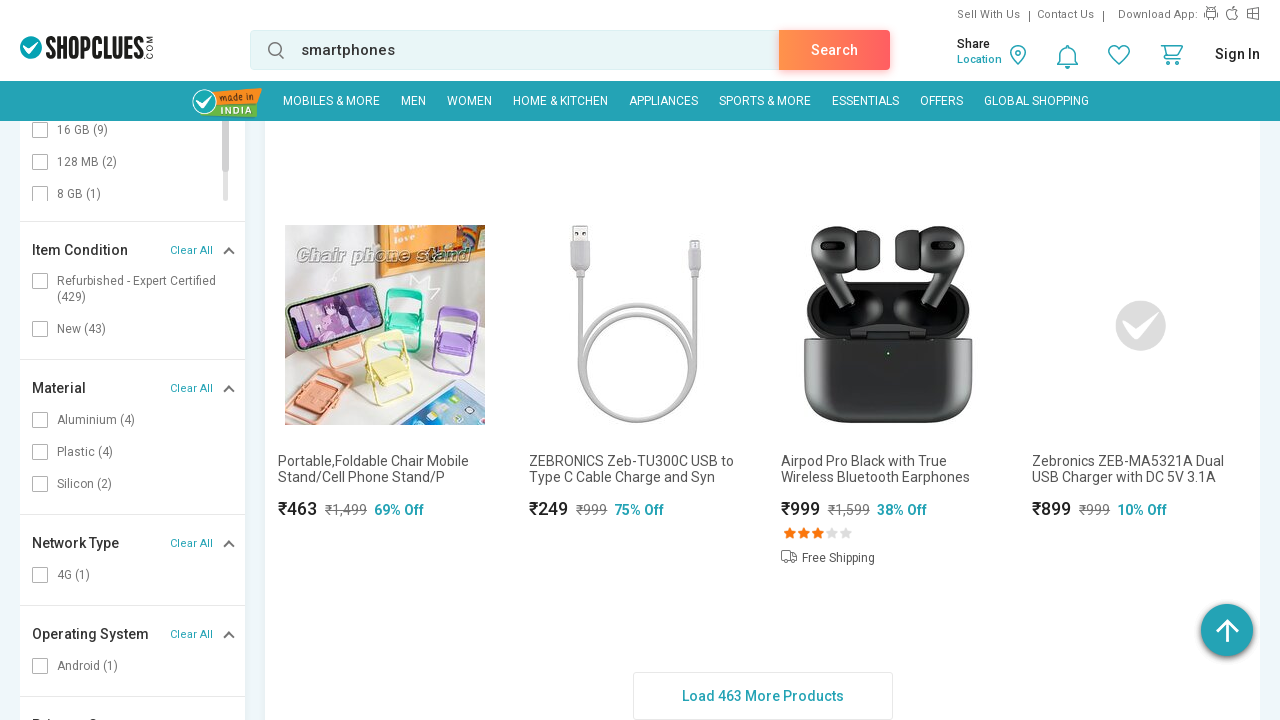

Waited for 'Load More' button to be available
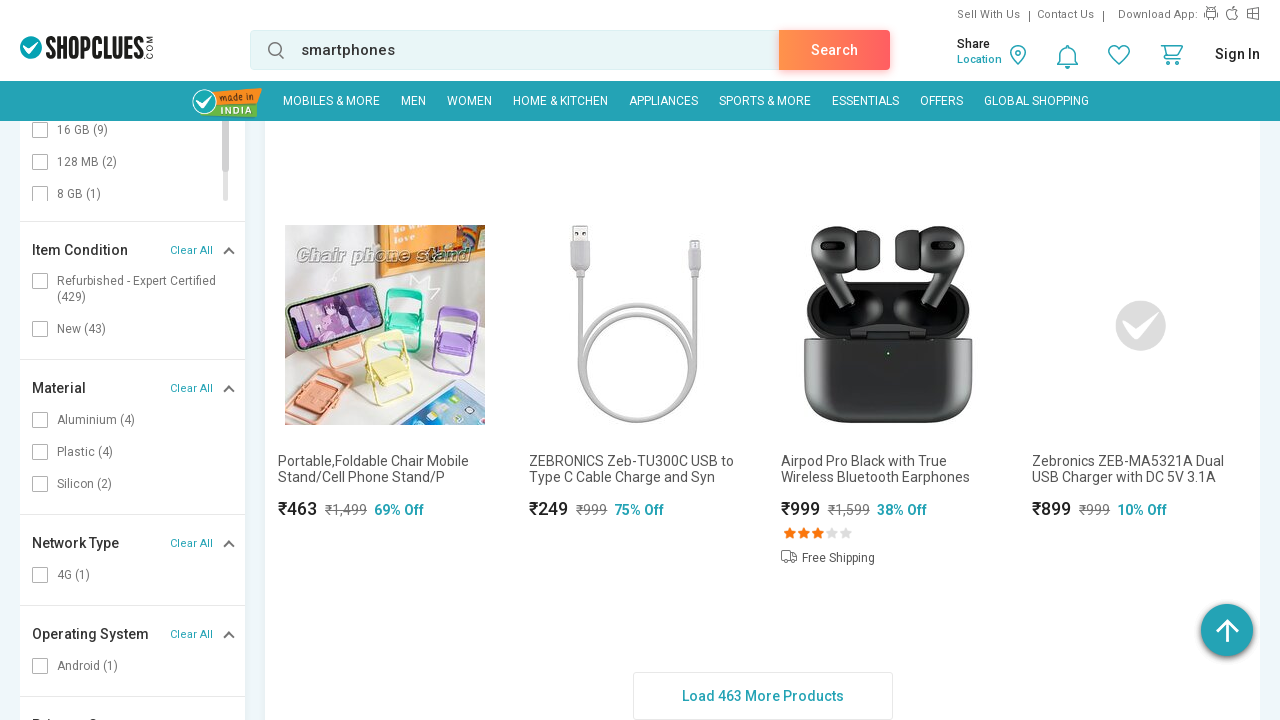

Clicked 'Load More' button (iteration 13) at (762, 696) on #moreProduct
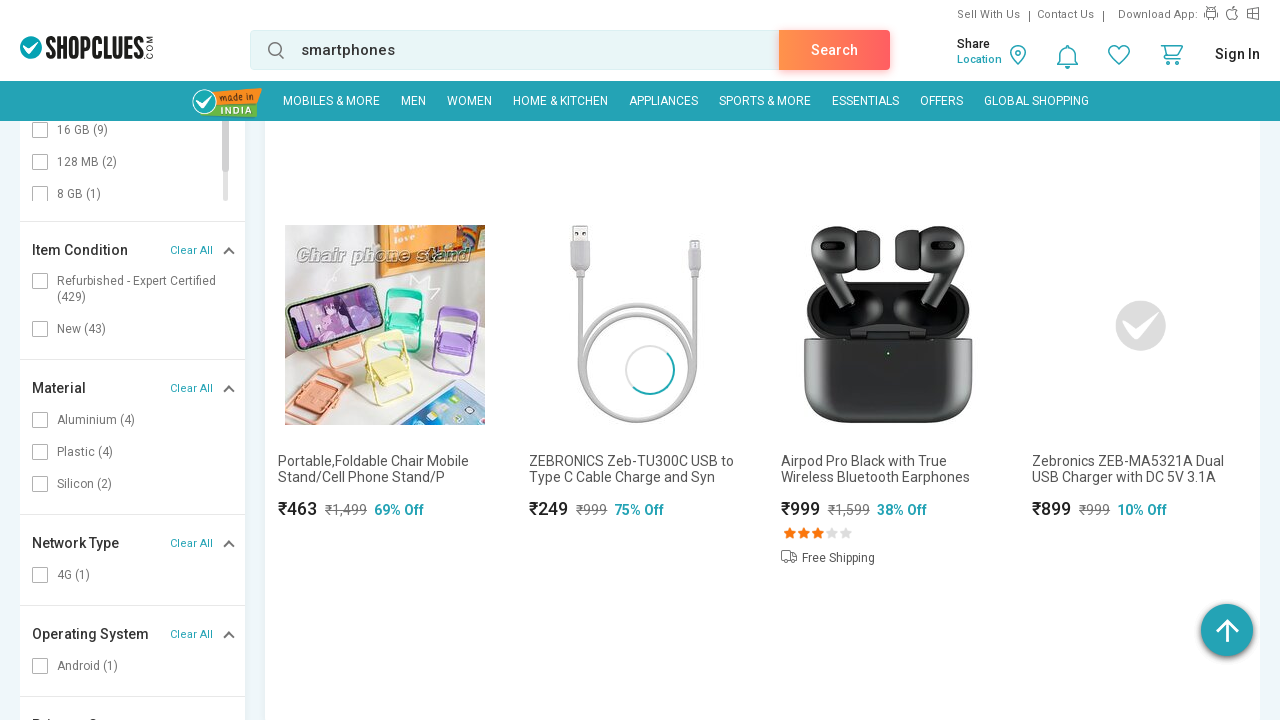

Waited 3 seconds for new products to load
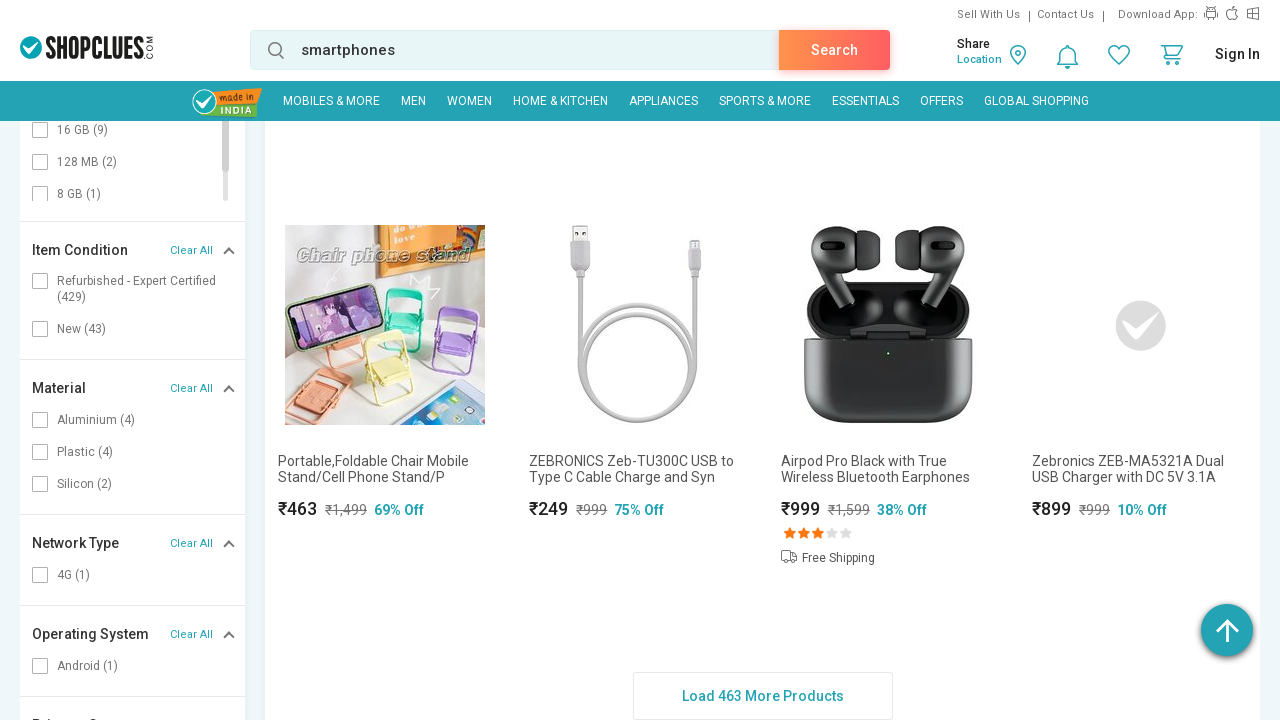

Waited for 'Load More' button to be available
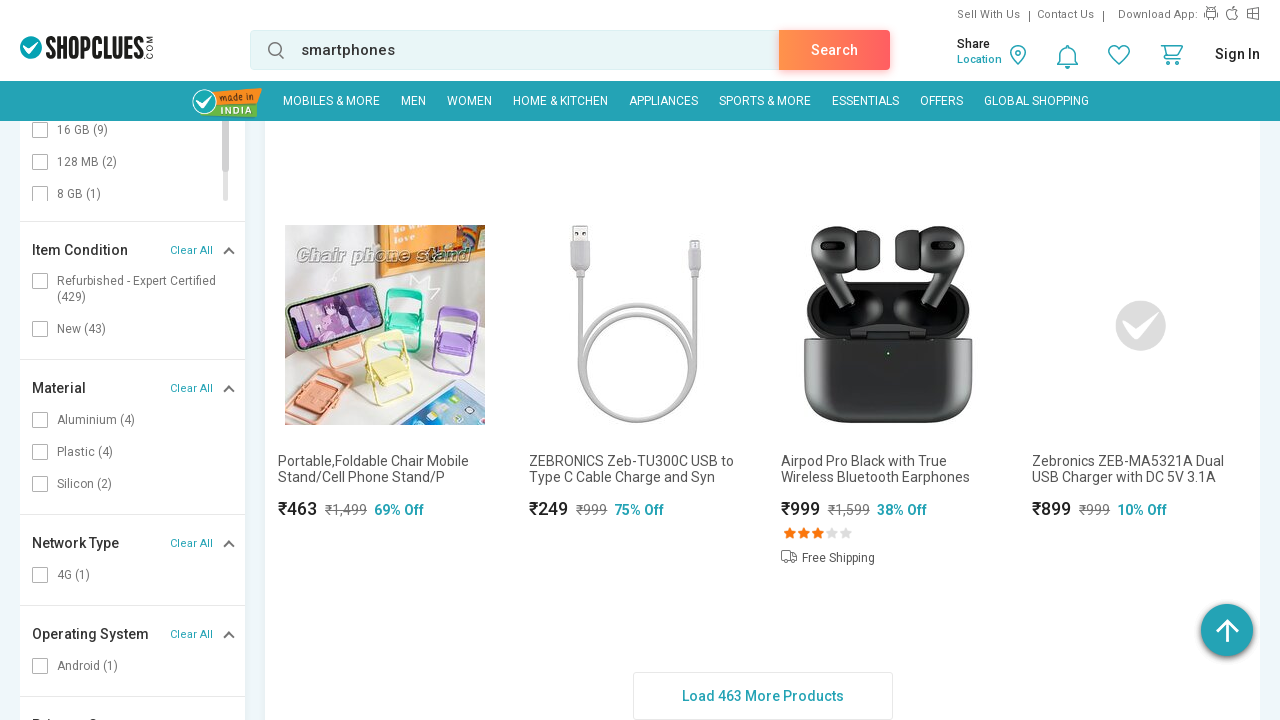

Clicked 'Load More' button (iteration 14) at (762, 696) on #moreProduct
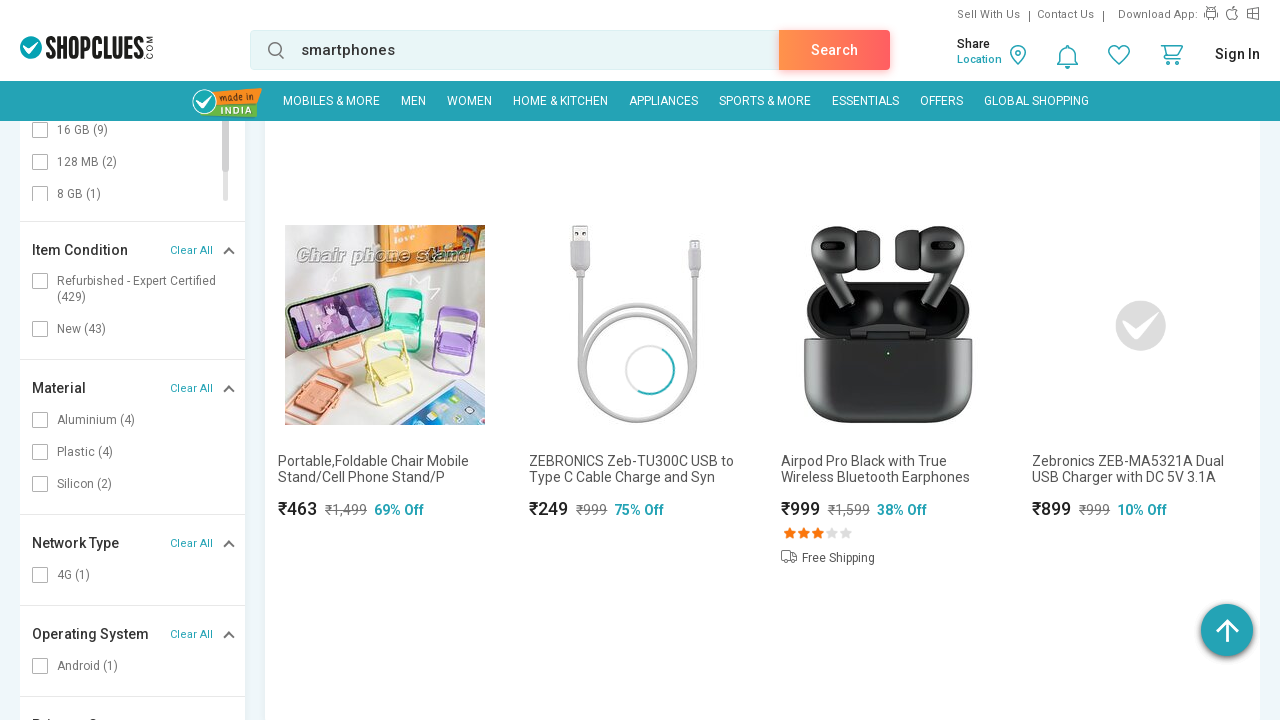

Waited 3 seconds for new products to load
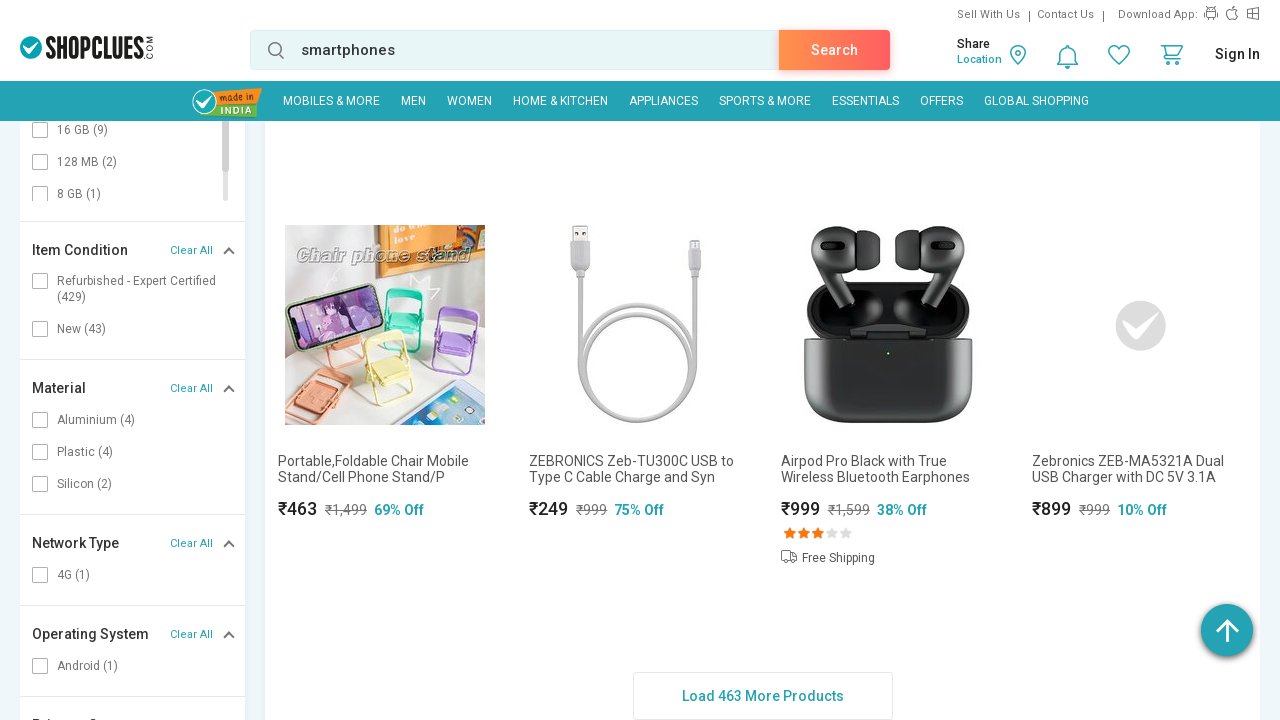

Waited for 'Load More' button to be available
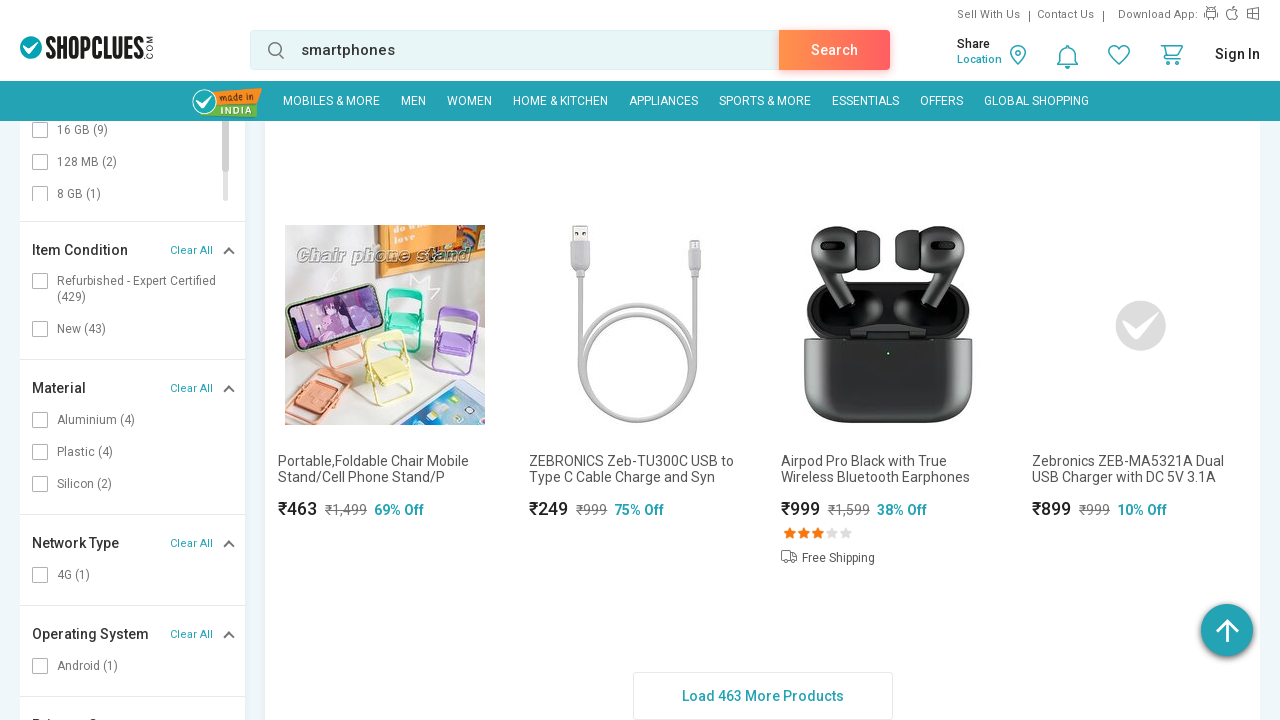

Clicked 'Load More' button (iteration 15) at (762, 696) on #moreProduct
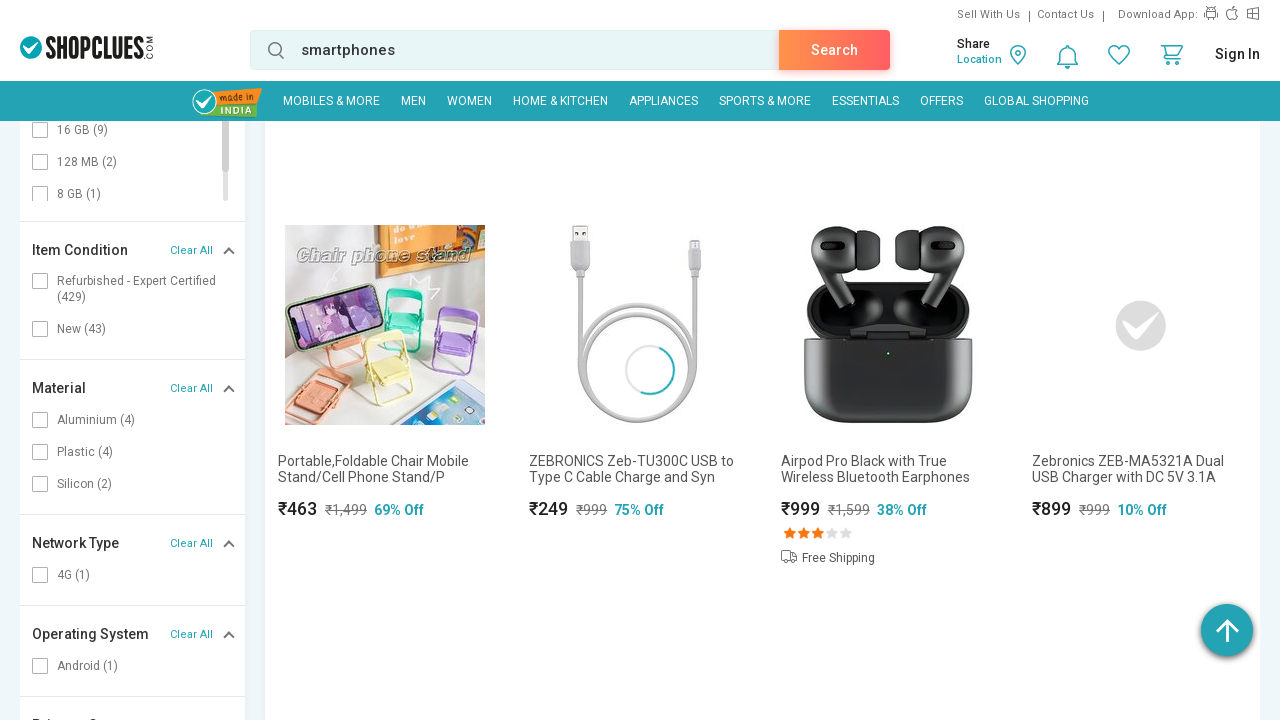

Waited 3 seconds for new products to load
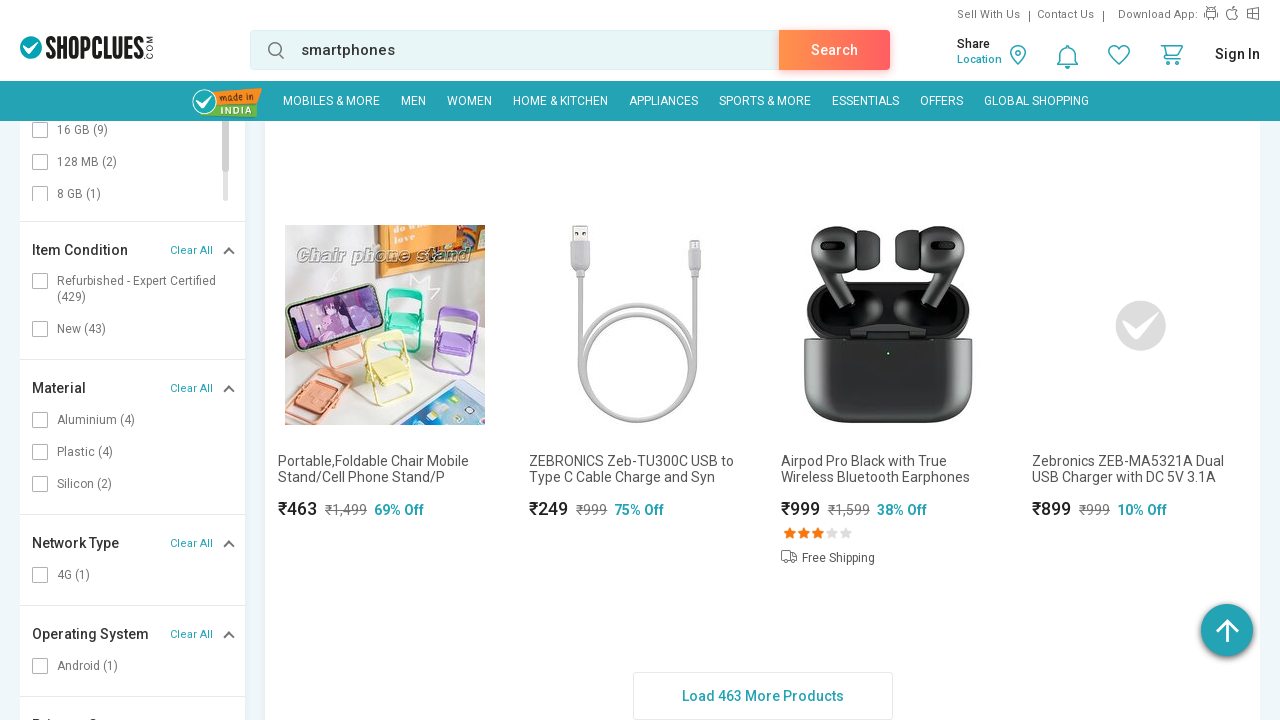

Waited for 'Load More' button to be available
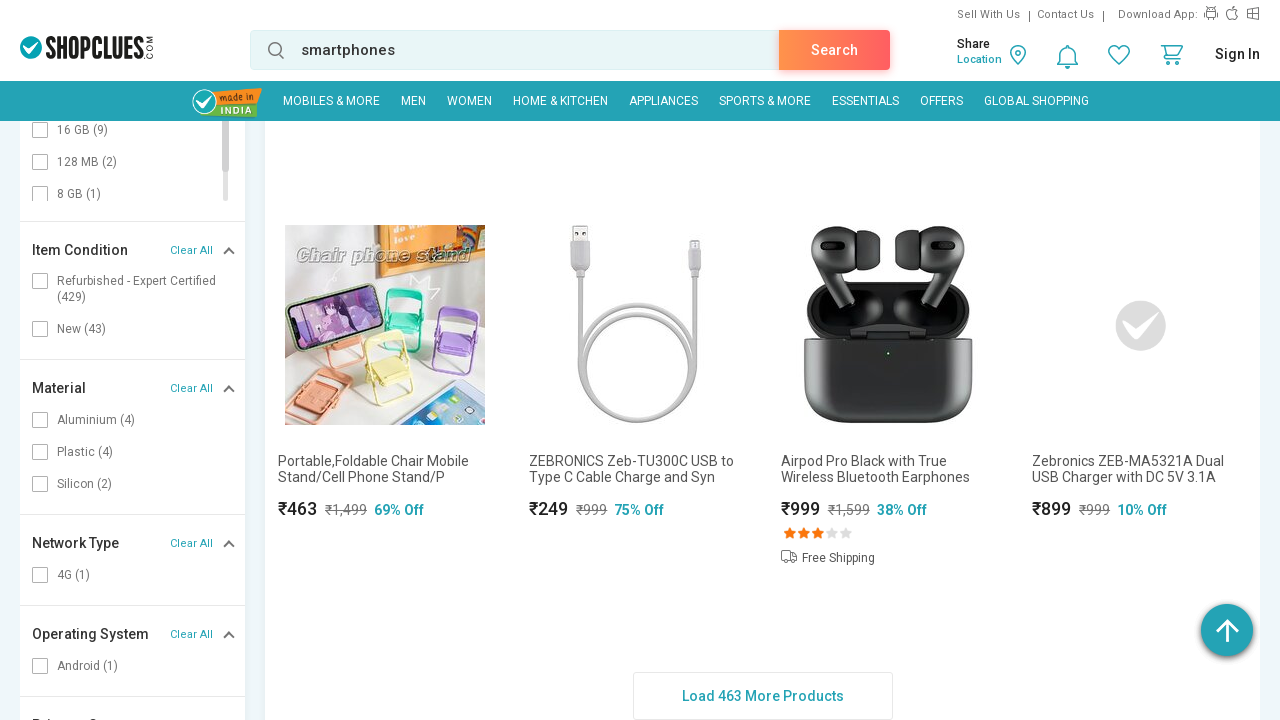

Clicked 'Load More' button (iteration 16) at (762, 696) on #moreProduct
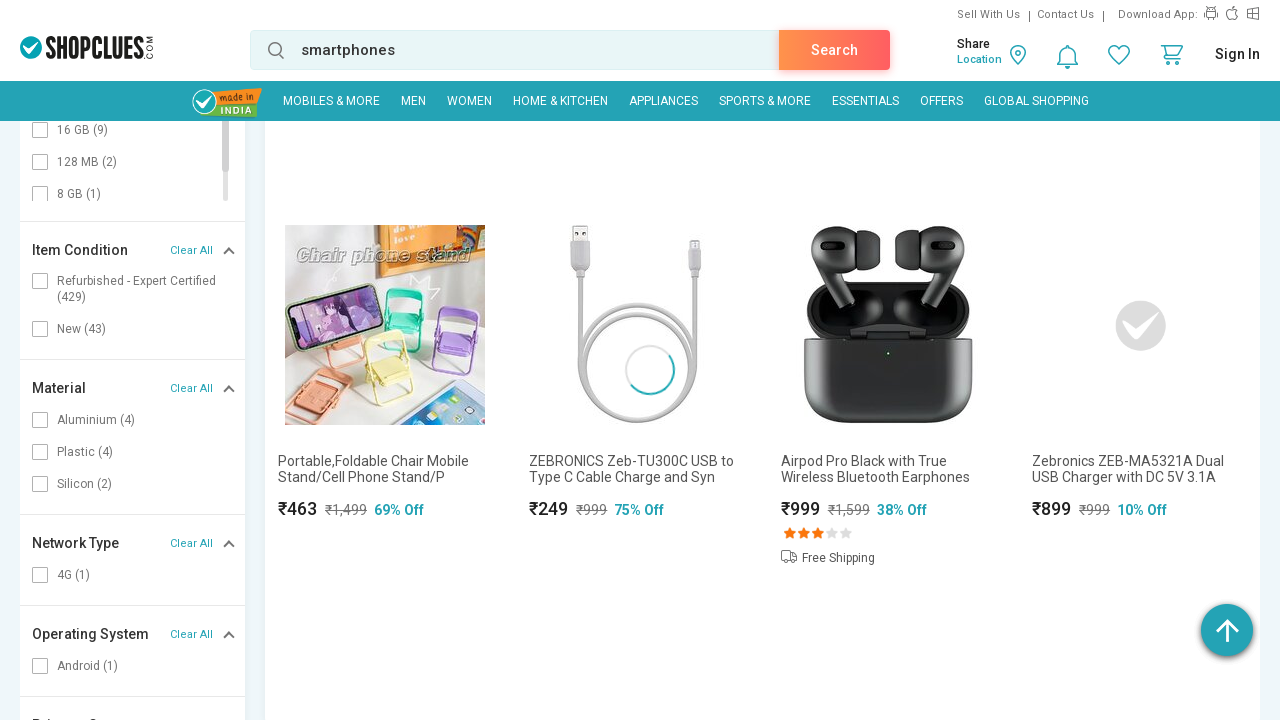

Waited 3 seconds for new products to load
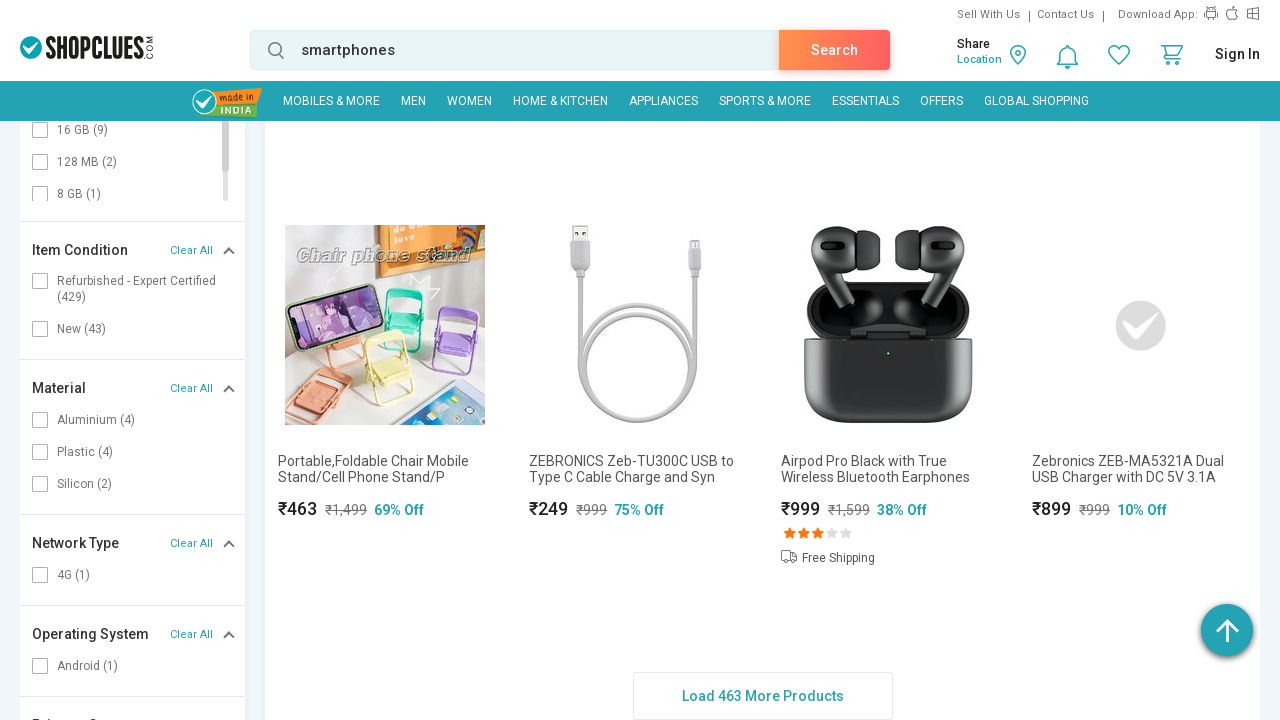

Waited for 'Load More' button to be available
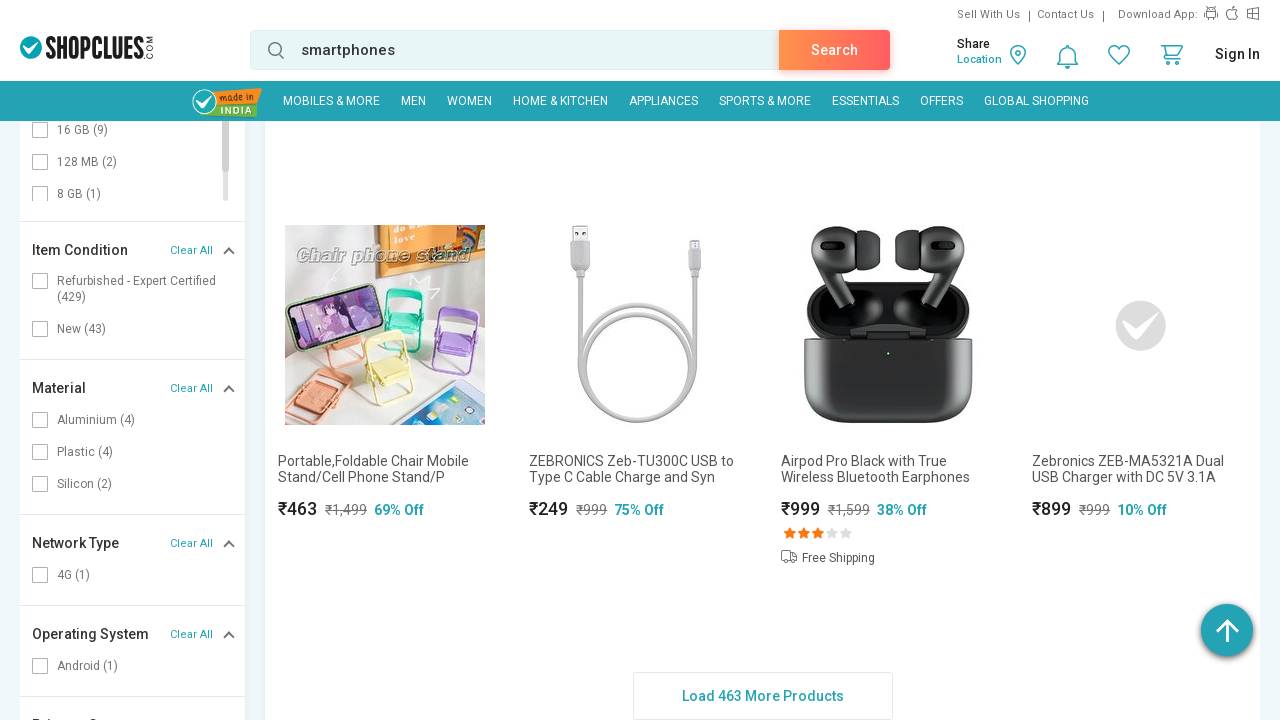

Clicked 'Load More' button (iteration 17) at (762, 696) on #moreProduct
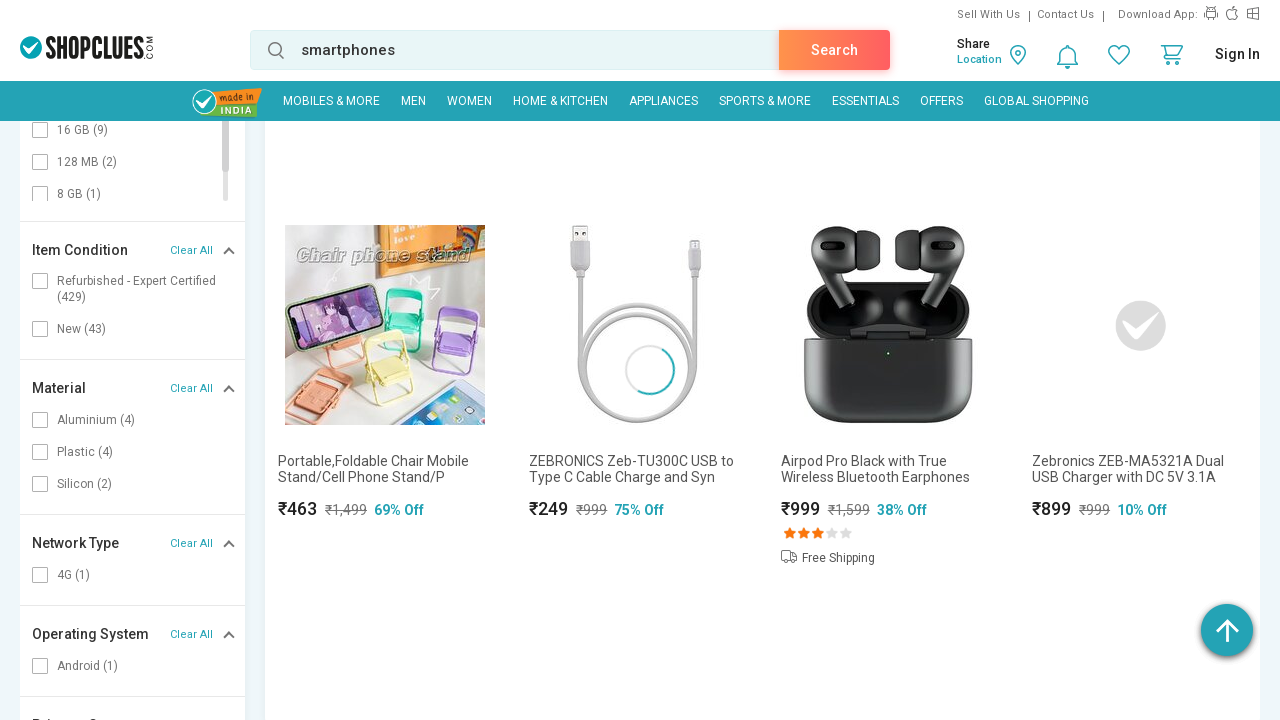

Waited 3 seconds for new products to load
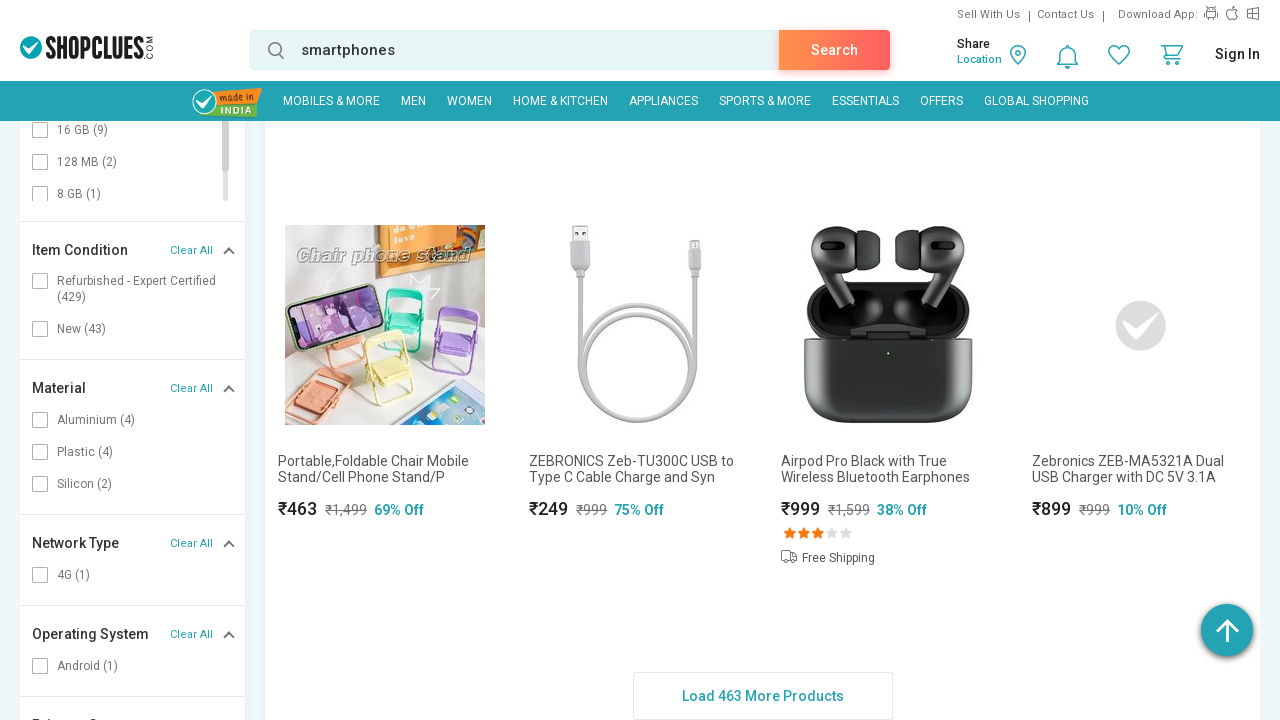

Waited for 'Load More' button to be available
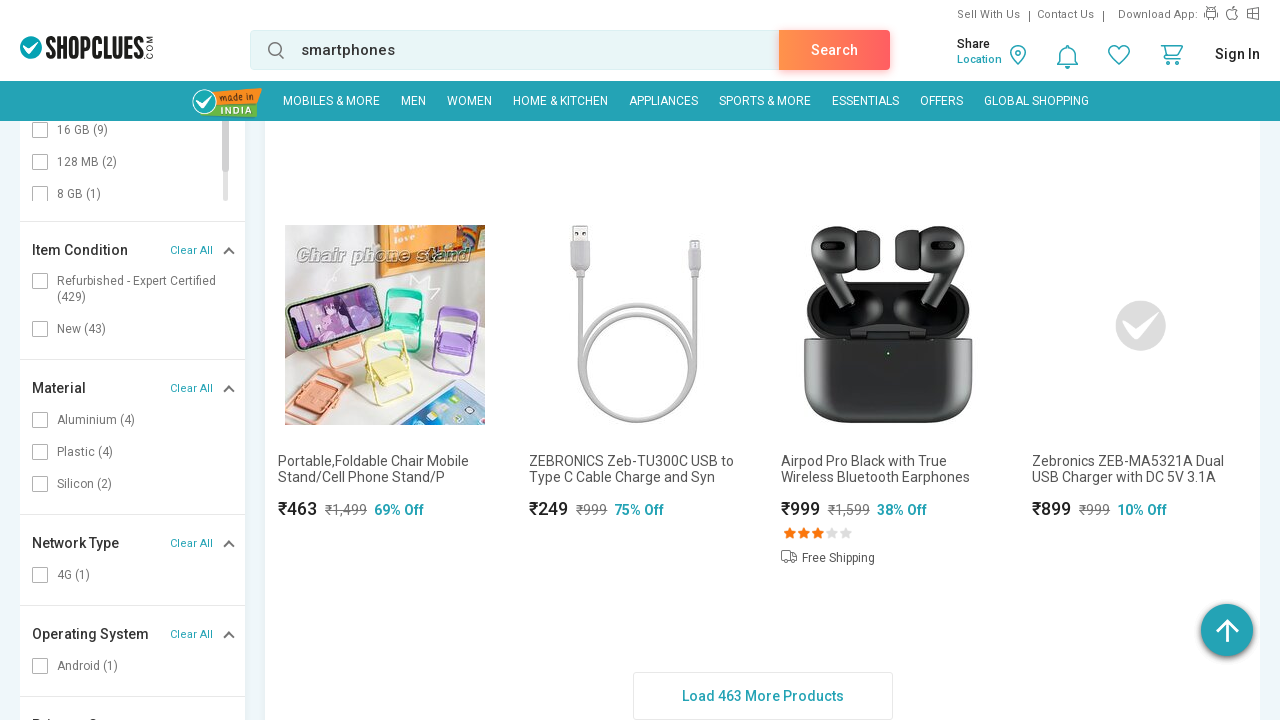

Clicked 'Load More' button (iteration 18) at (762, 696) on #moreProduct
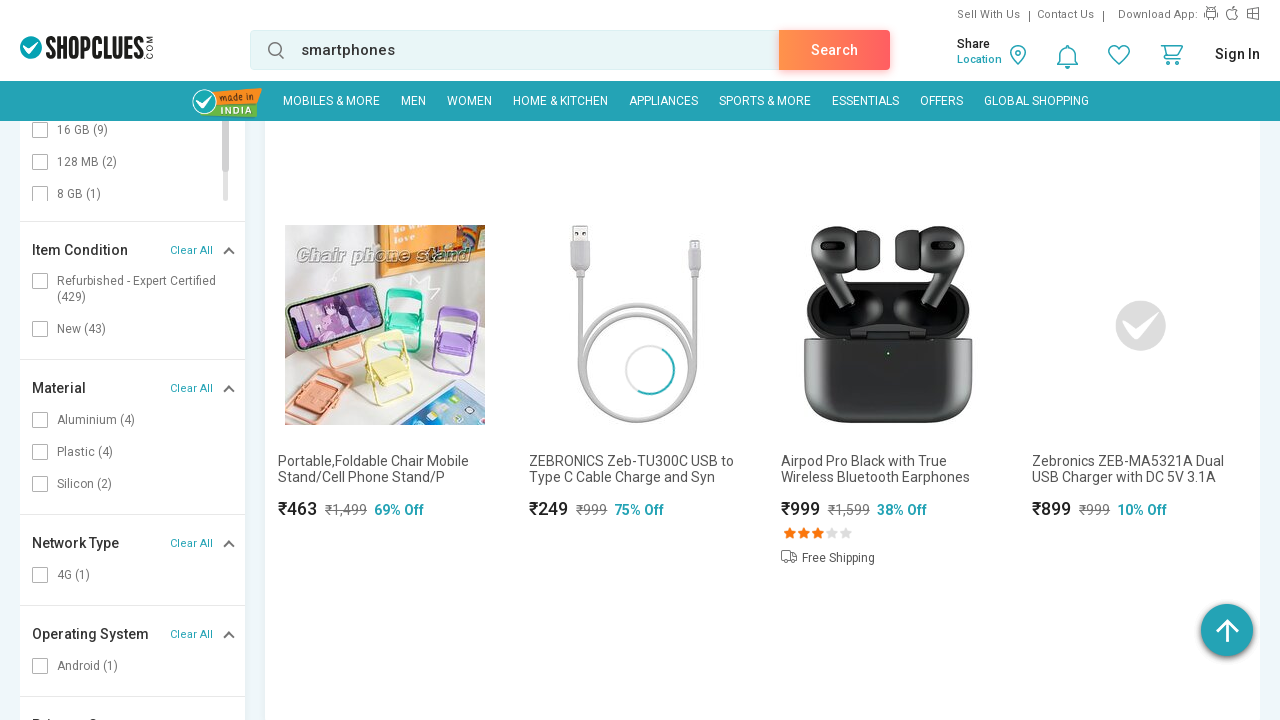

Waited 3 seconds for new products to load
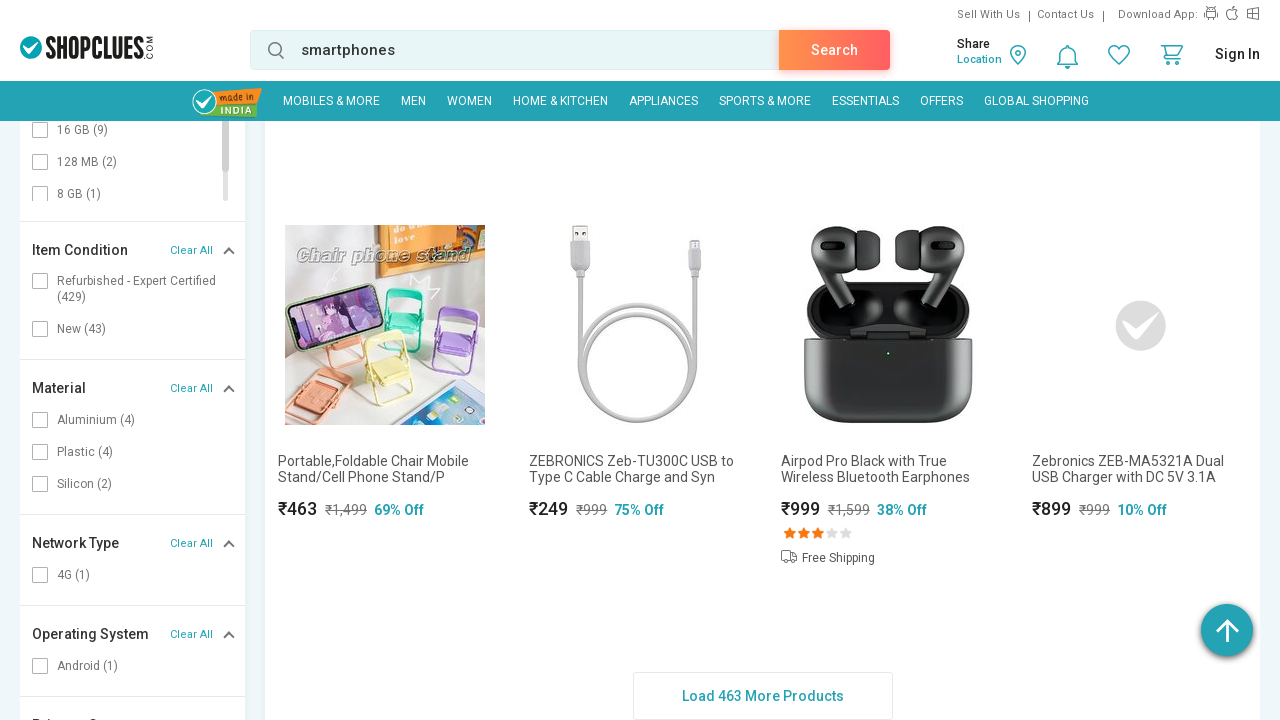

Waited for 'Load More' button to be available
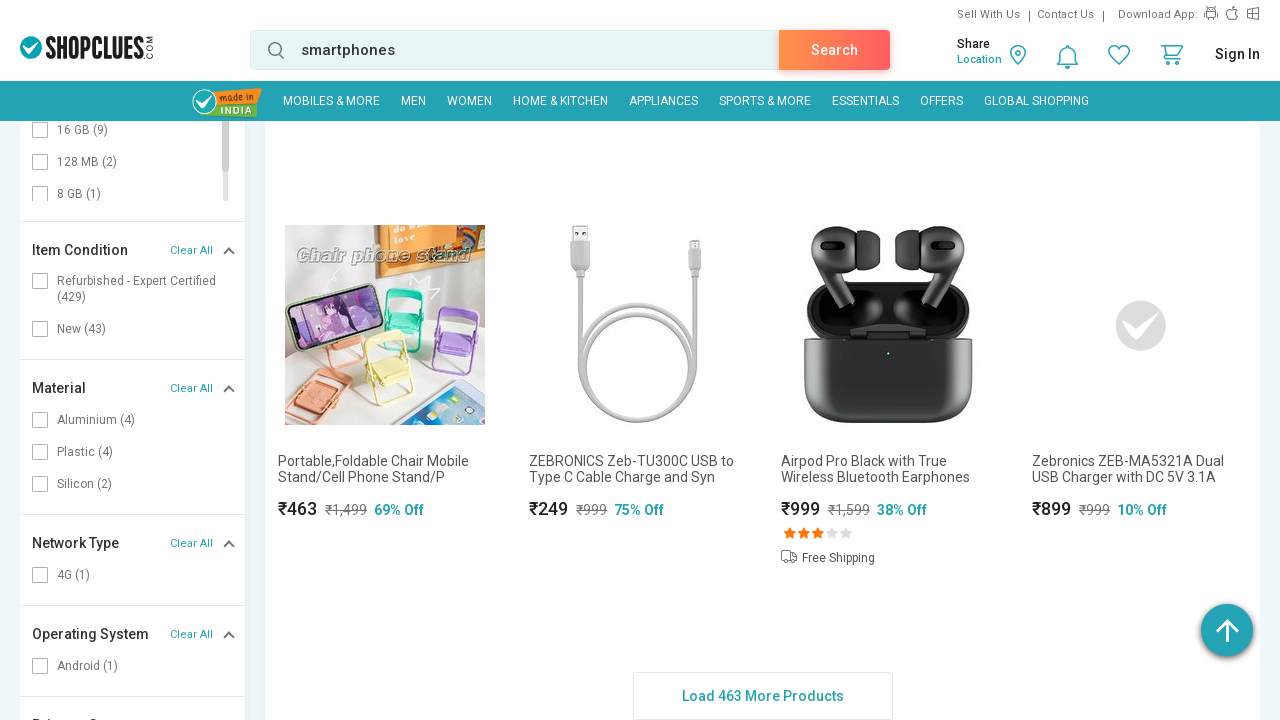

Clicked 'Load More' button (iteration 19) at (762, 696) on #moreProduct
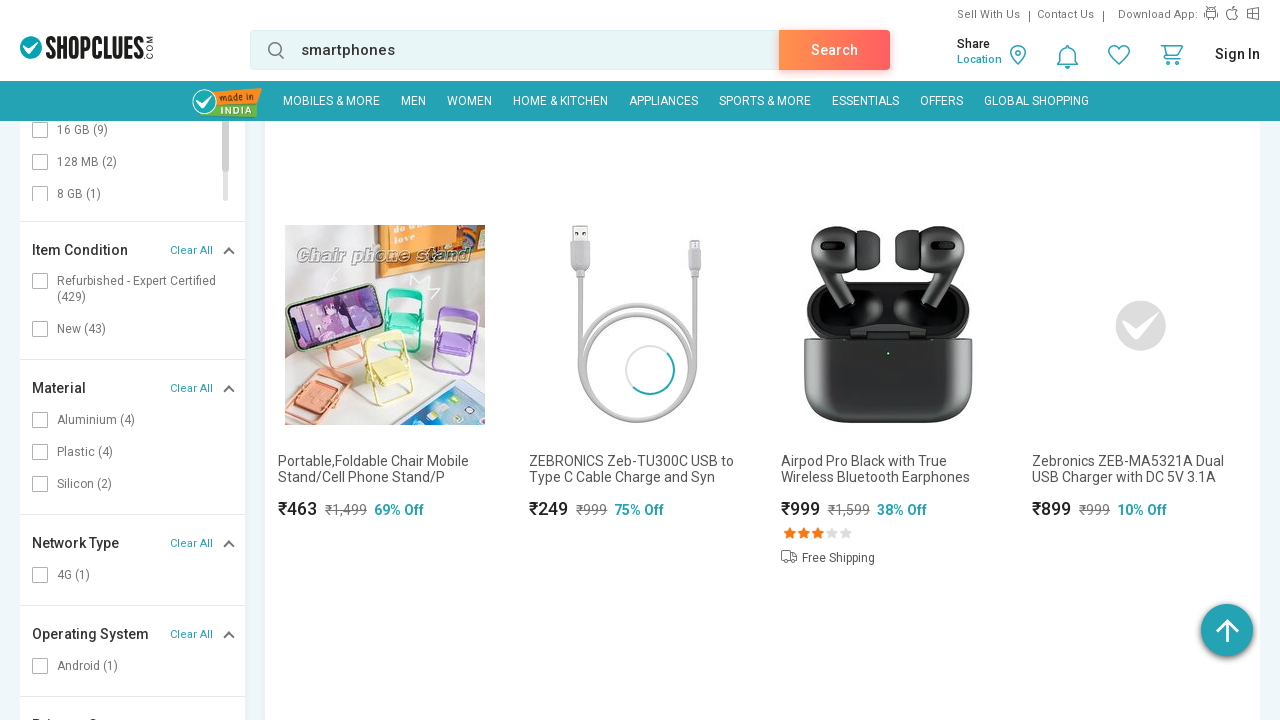

Waited 3 seconds for new products to load
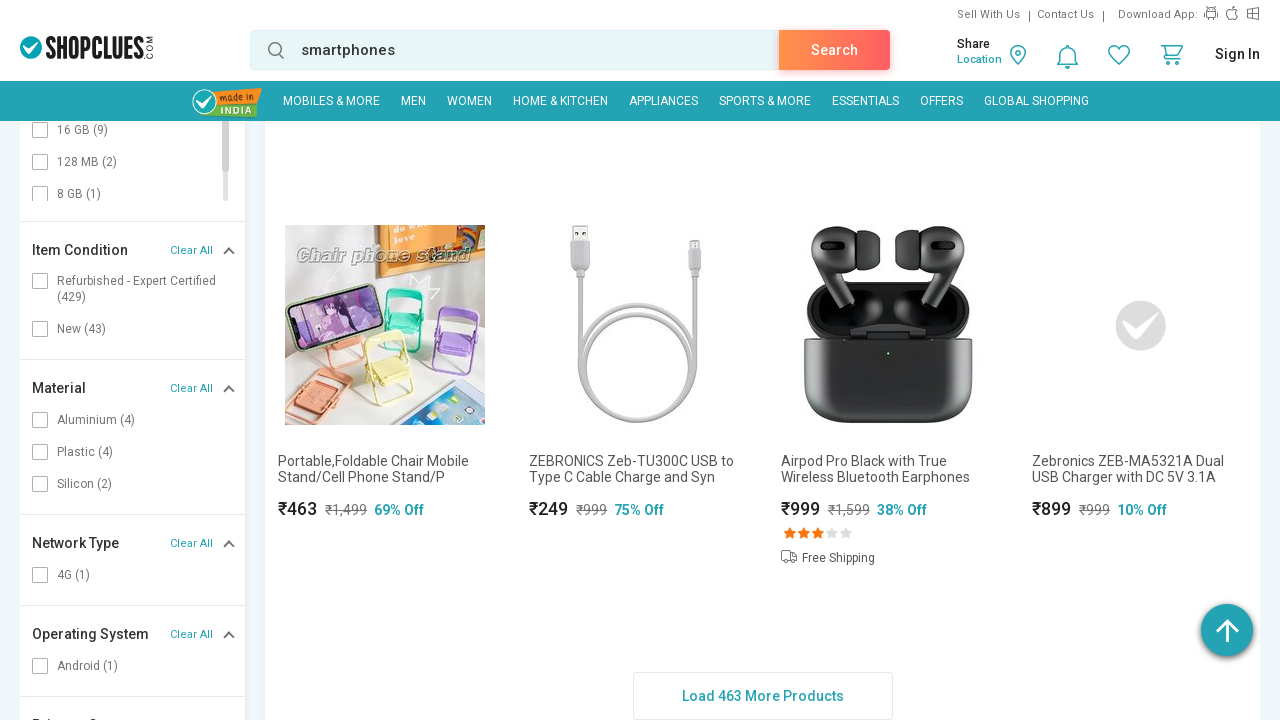

Waited for 'Load More' button to be available
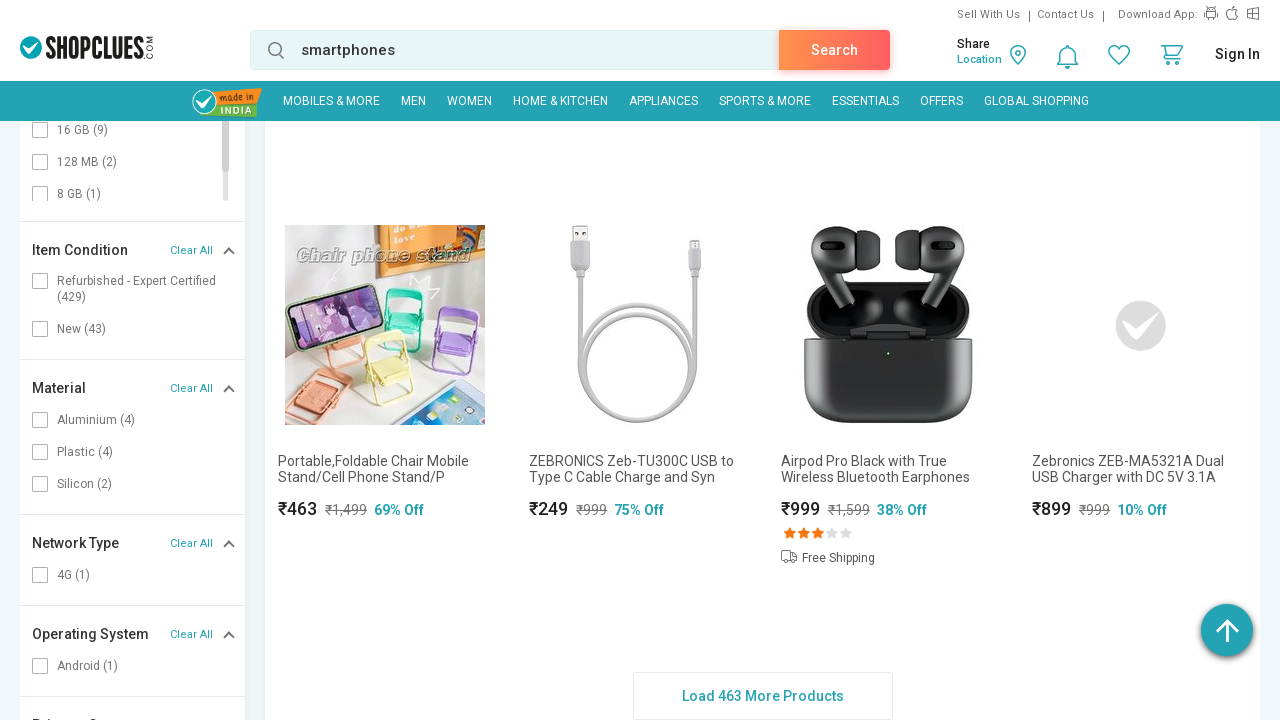

Clicked 'Load More' button (iteration 20) at (762, 696) on #moreProduct
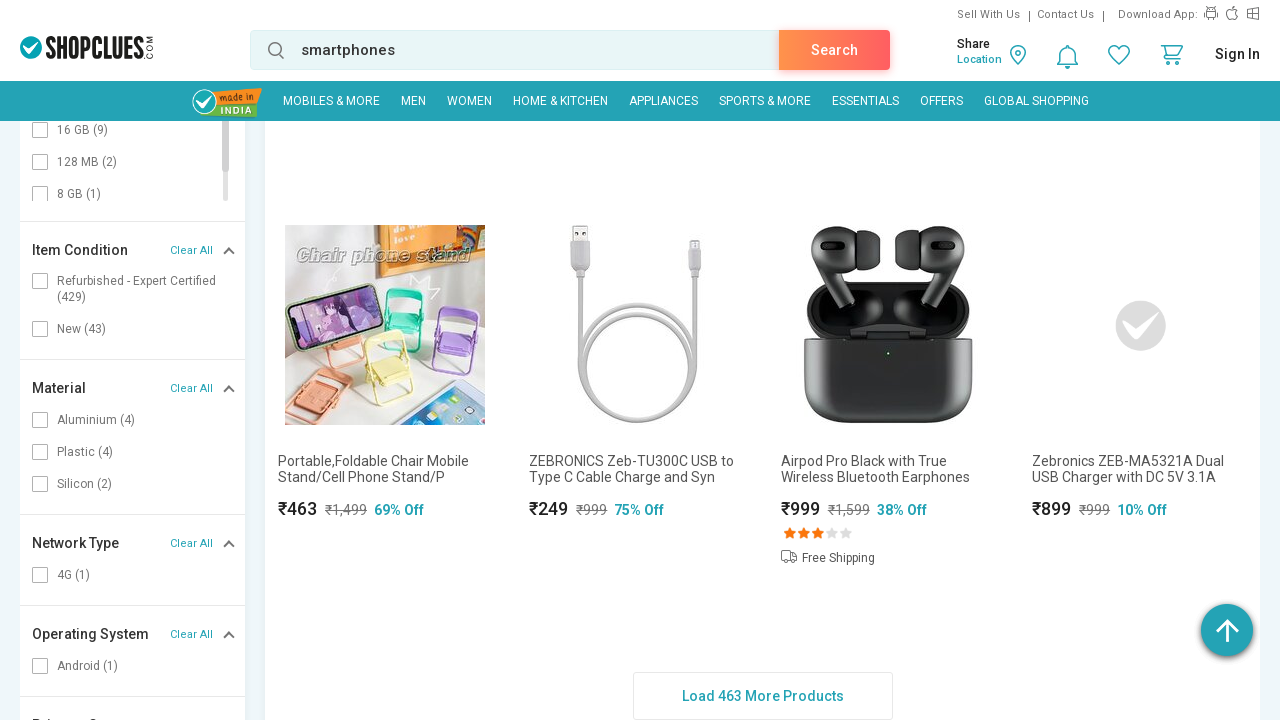

Waited 3 seconds for new products to load
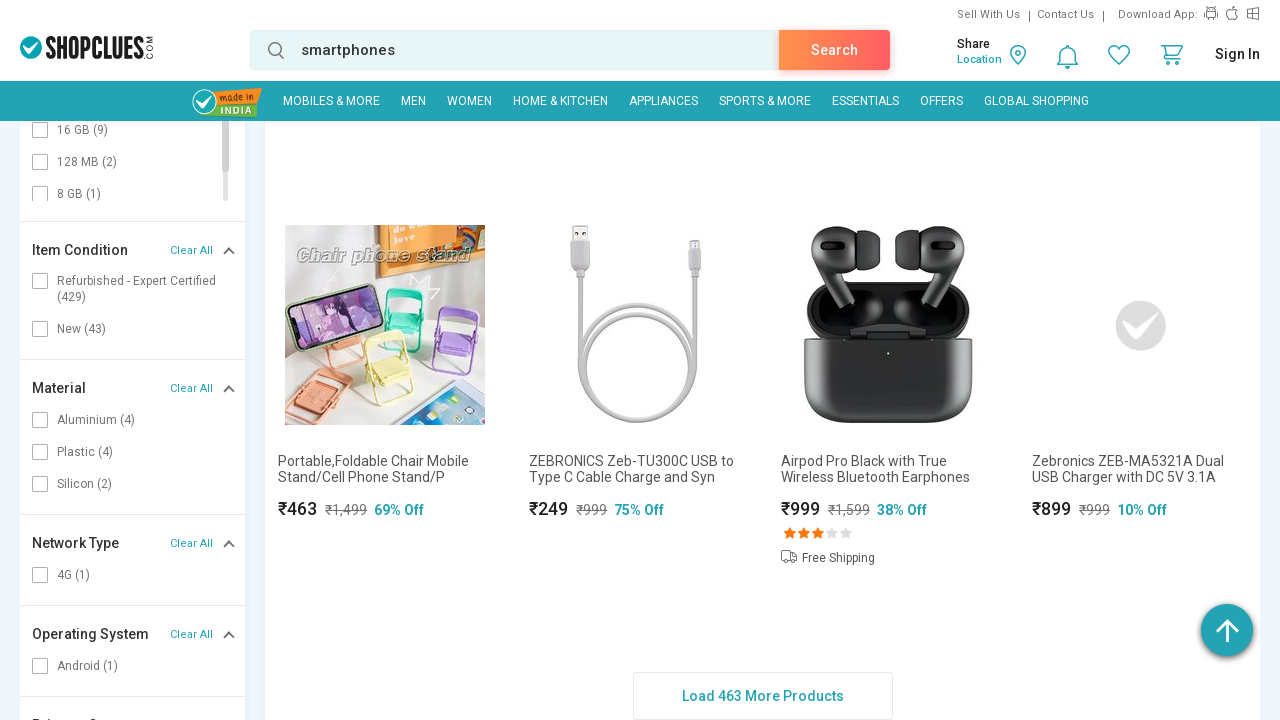

Waited for 'Load More' button to be available
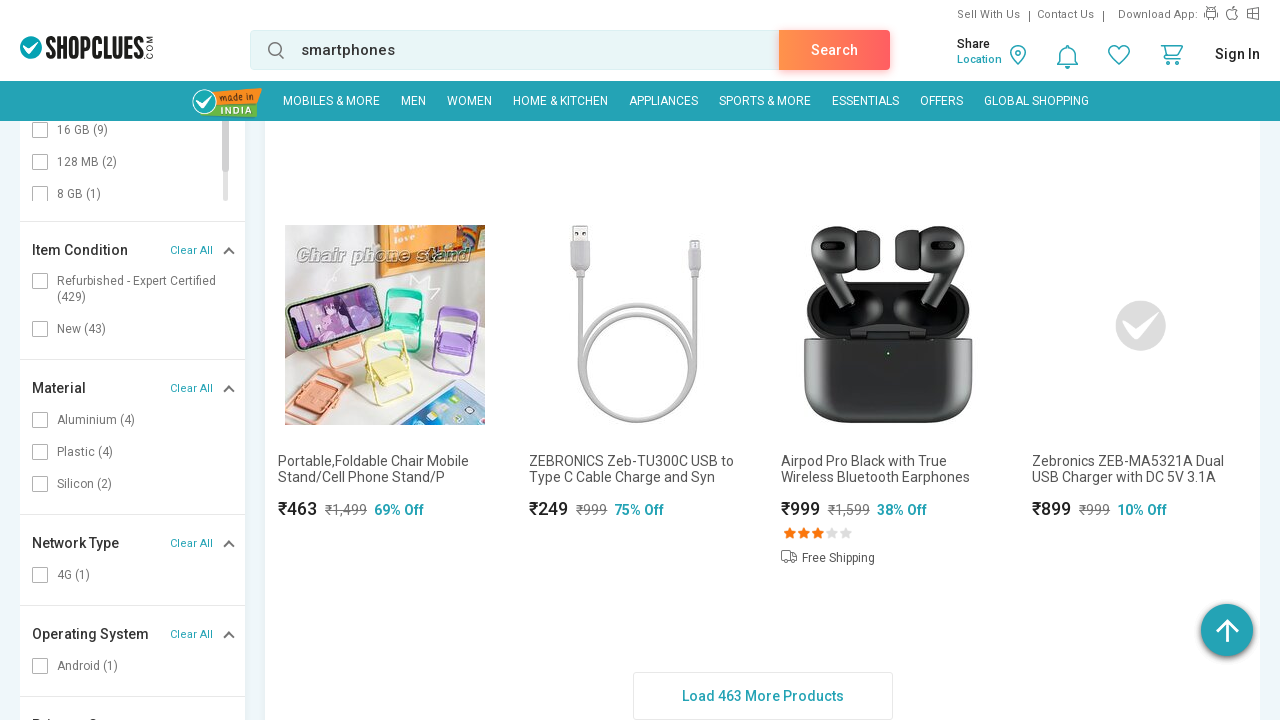

Clicked 'Load More' button (iteration 21) at (762, 696) on #moreProduct
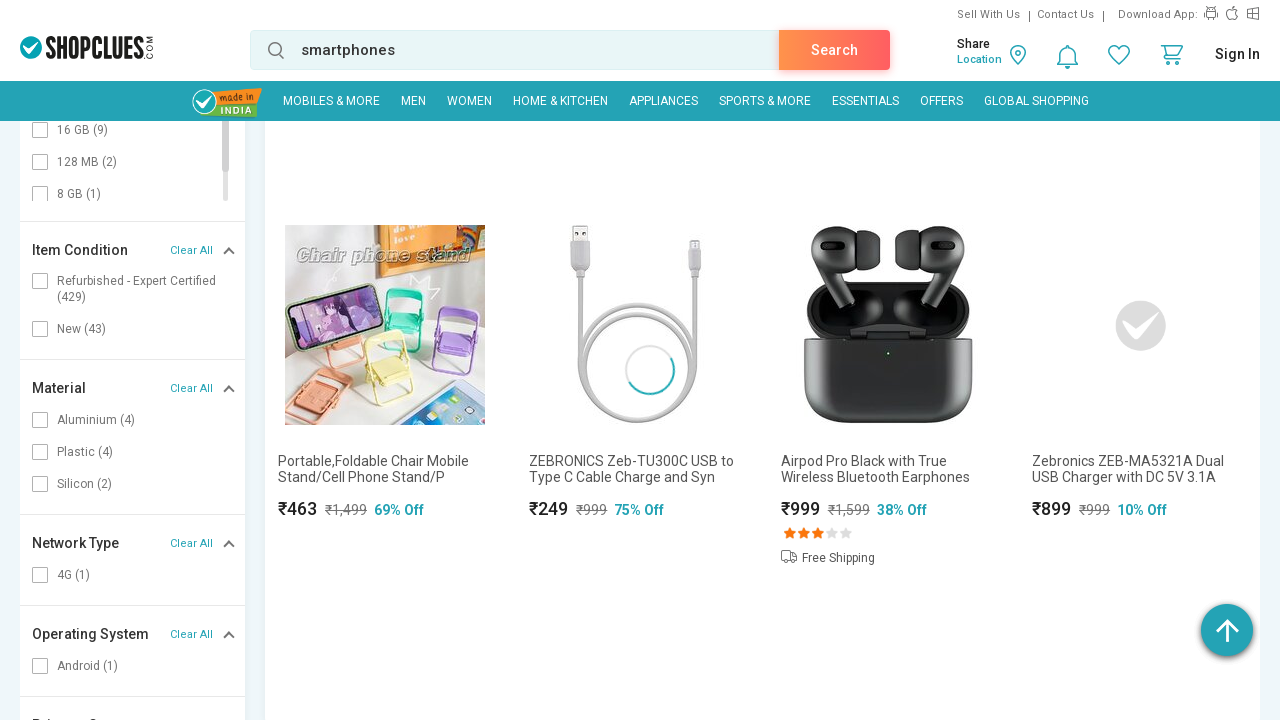

Waited 3 seconds for new products to load
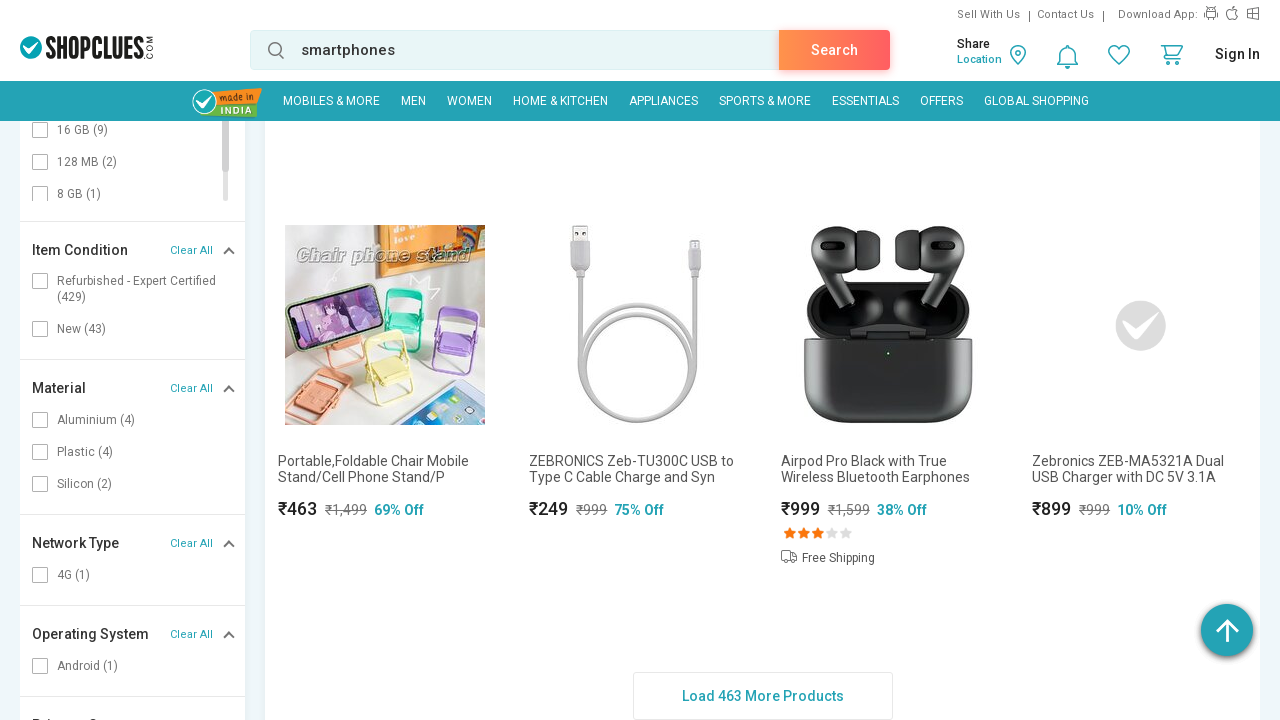

Waited for 'Load More' button to be available
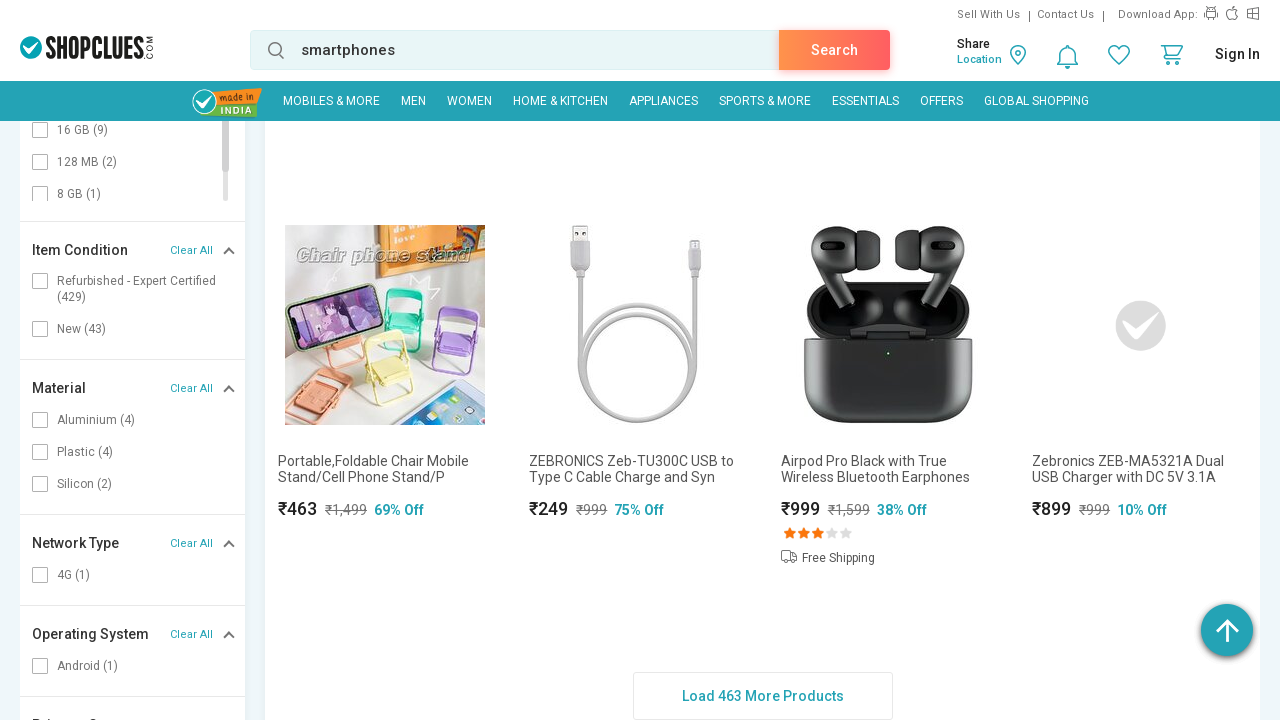

Clicked 'Load More' button (iteration 22) at (762, 696) on #moreProduct
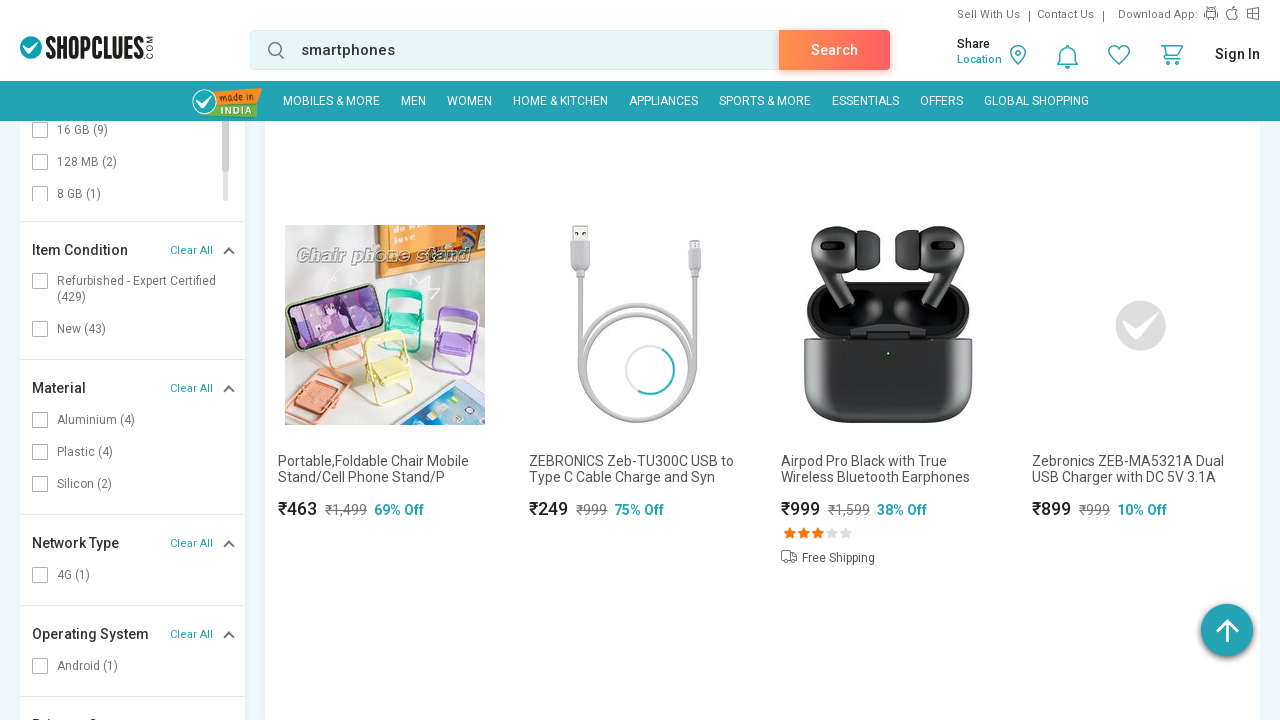

Waited 3 seconds for new products to load
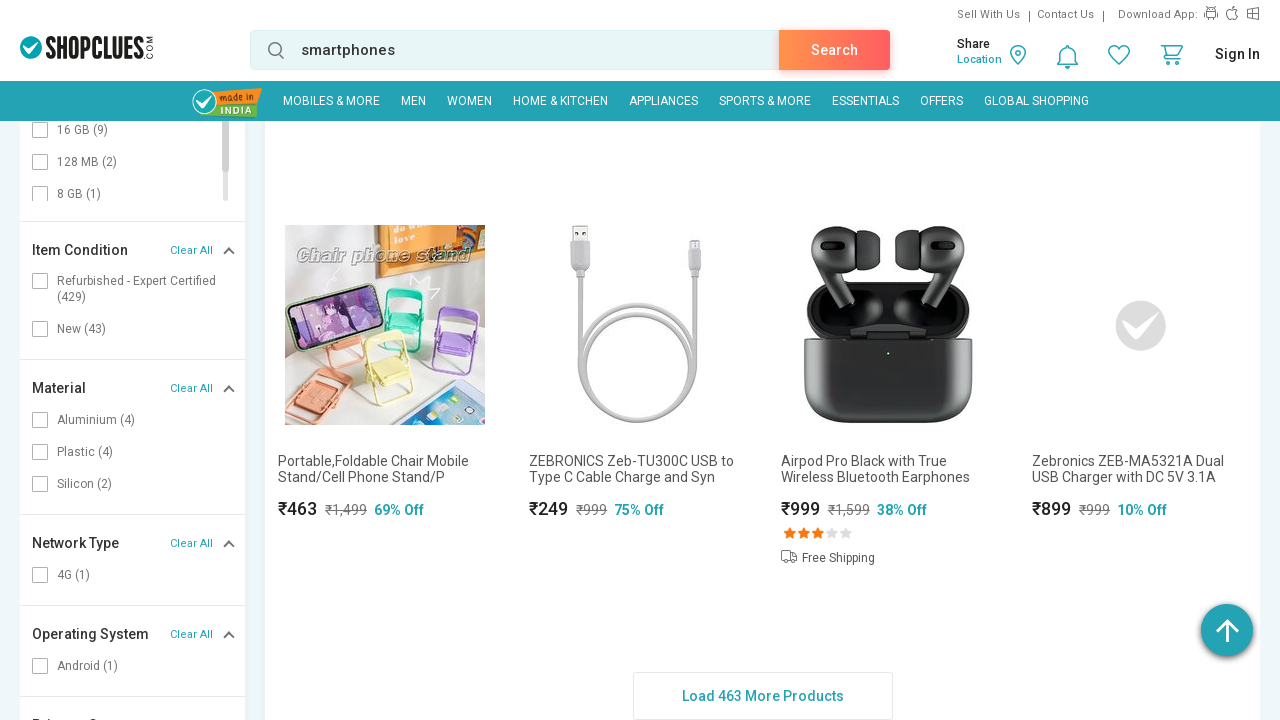

Waited for 'Load More' button to be available
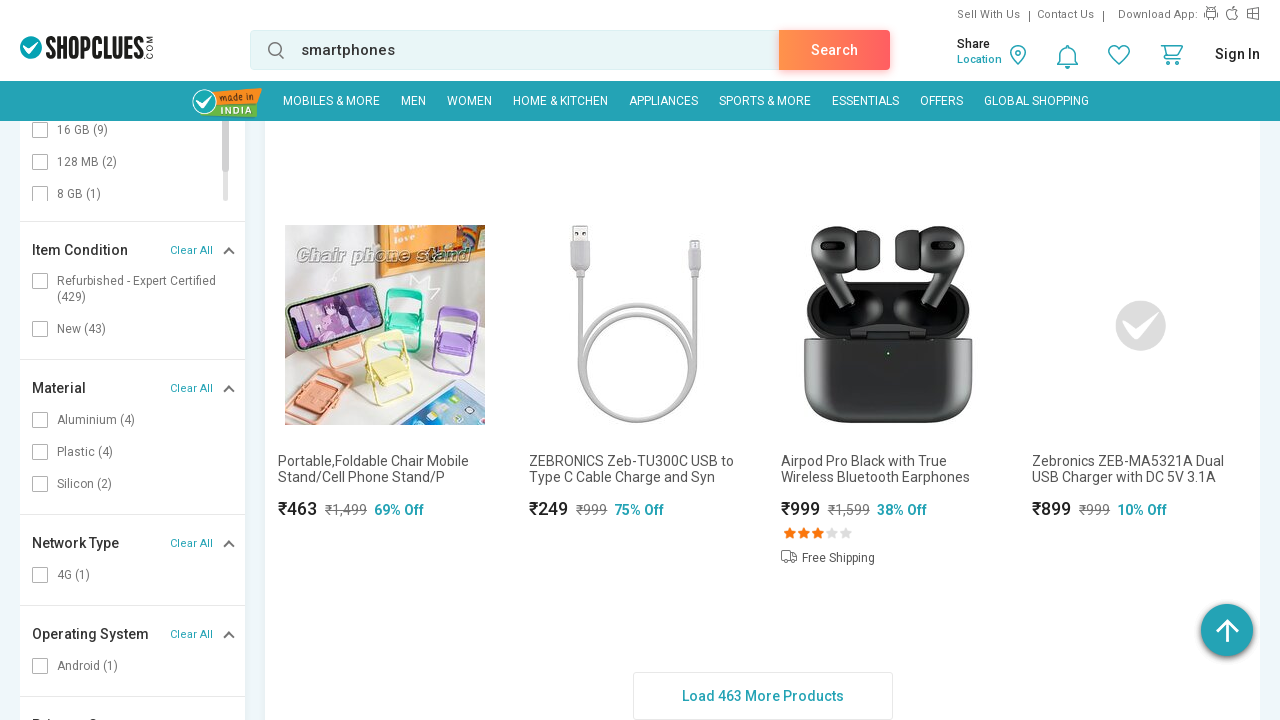

Clicked 'Load More' button (iteration 23) at (762, 696) on #moreProduct
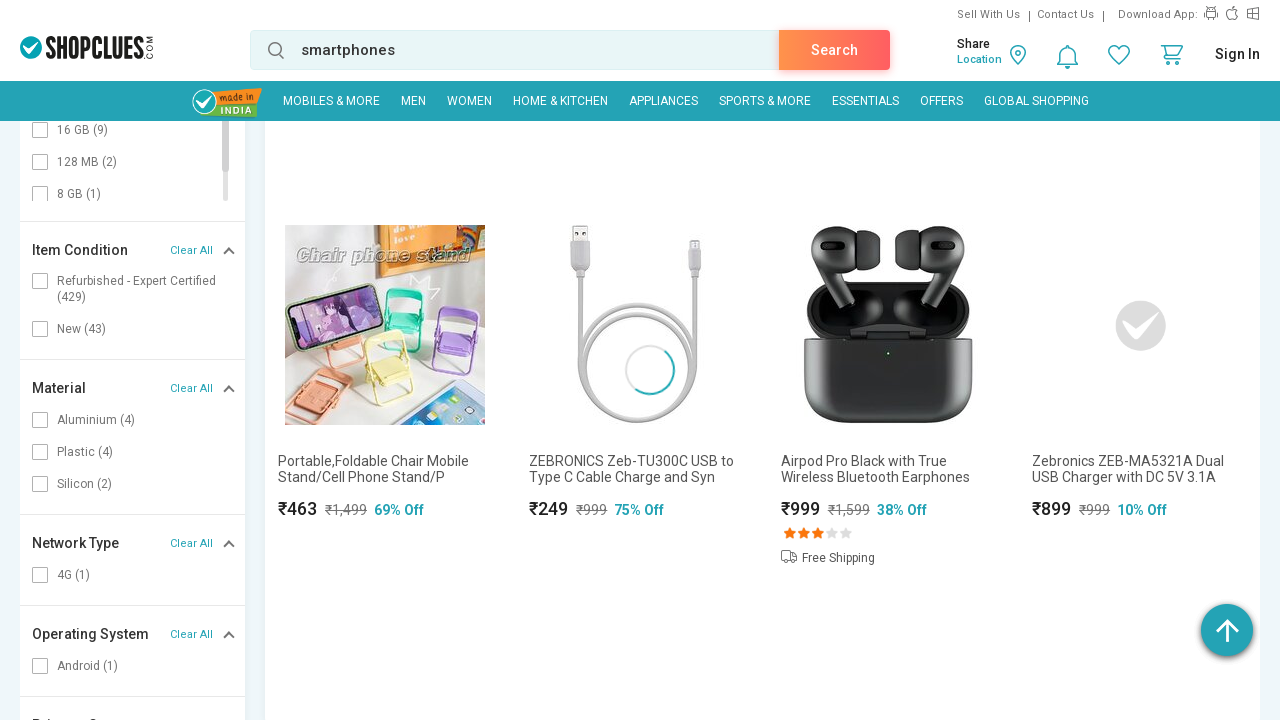

Waited 3 seconds for new products to load
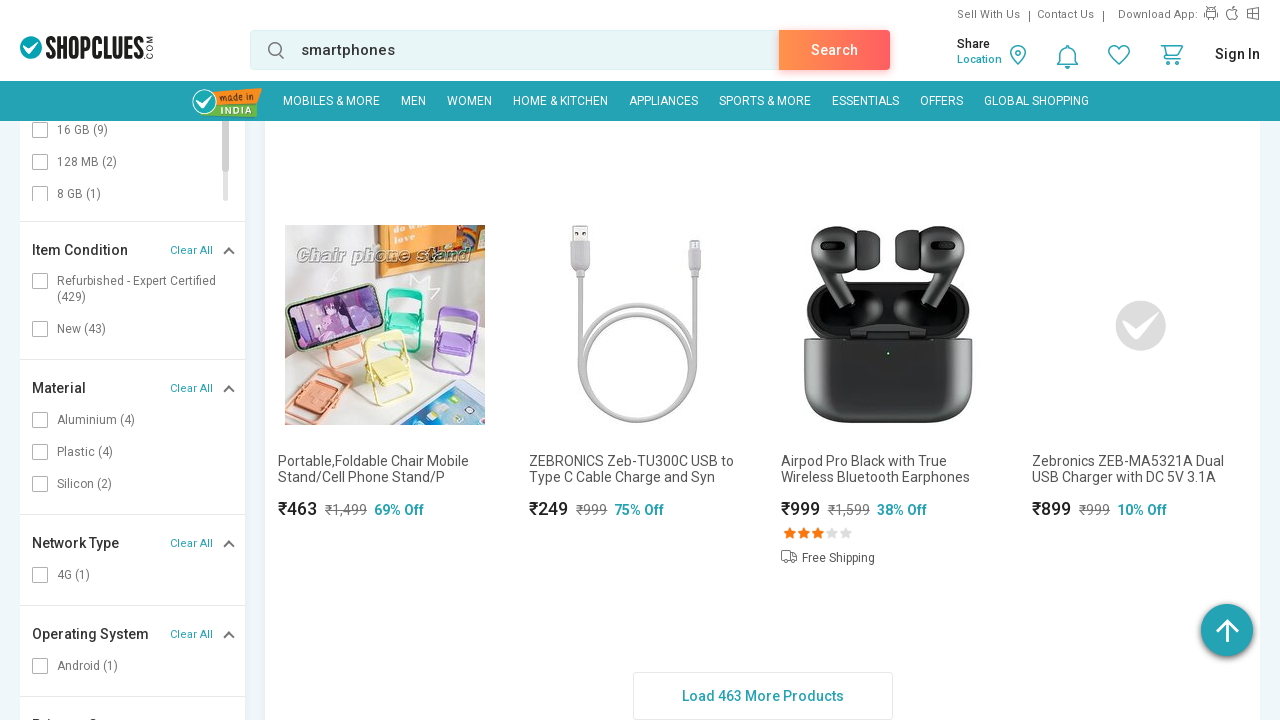

Waited for 'Load More' button to be available
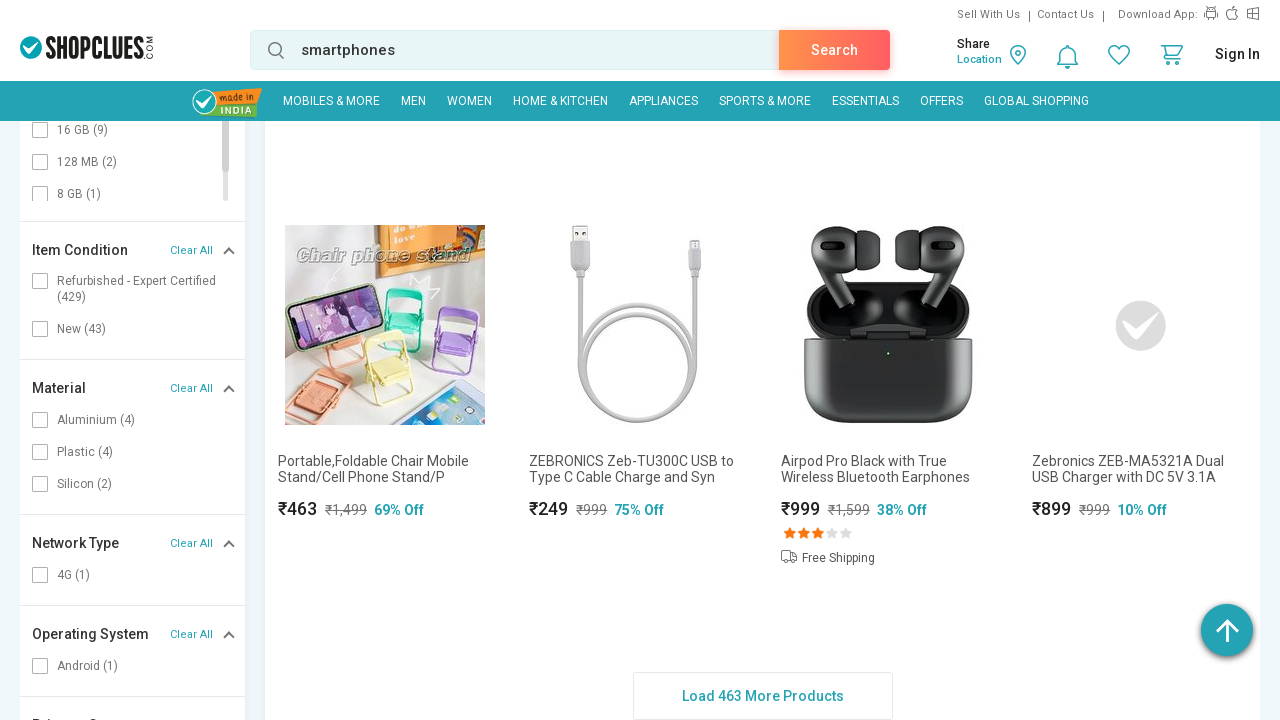

Clicked 'Load More' button (iteration 24) at (762, 696) on #moreProduct
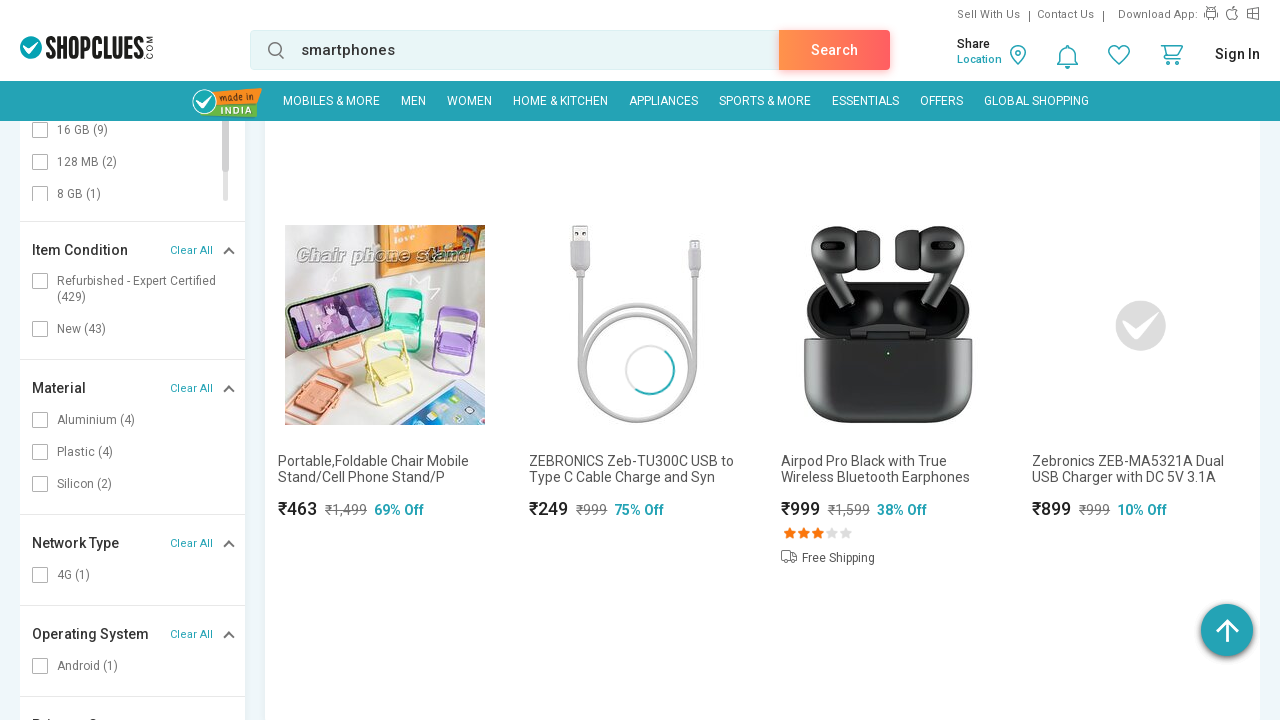

Waited 3 seconds for new products to load
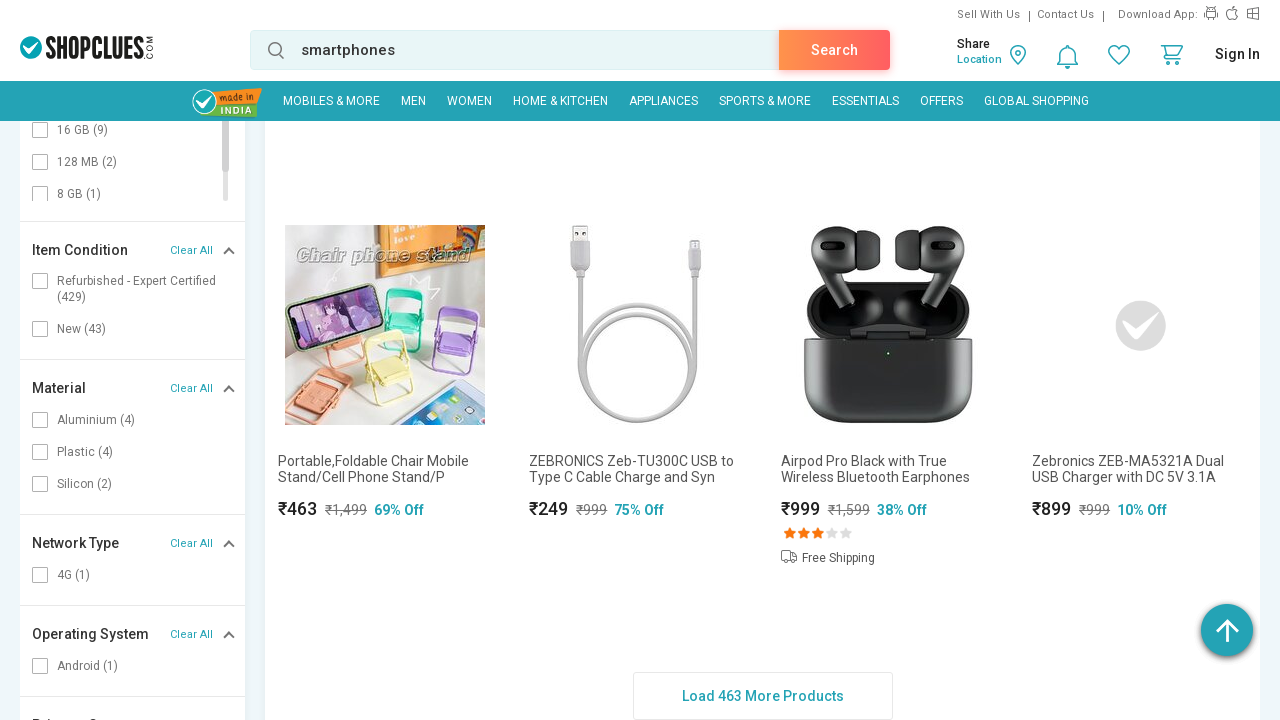

Waited for 'Load More' button to be available
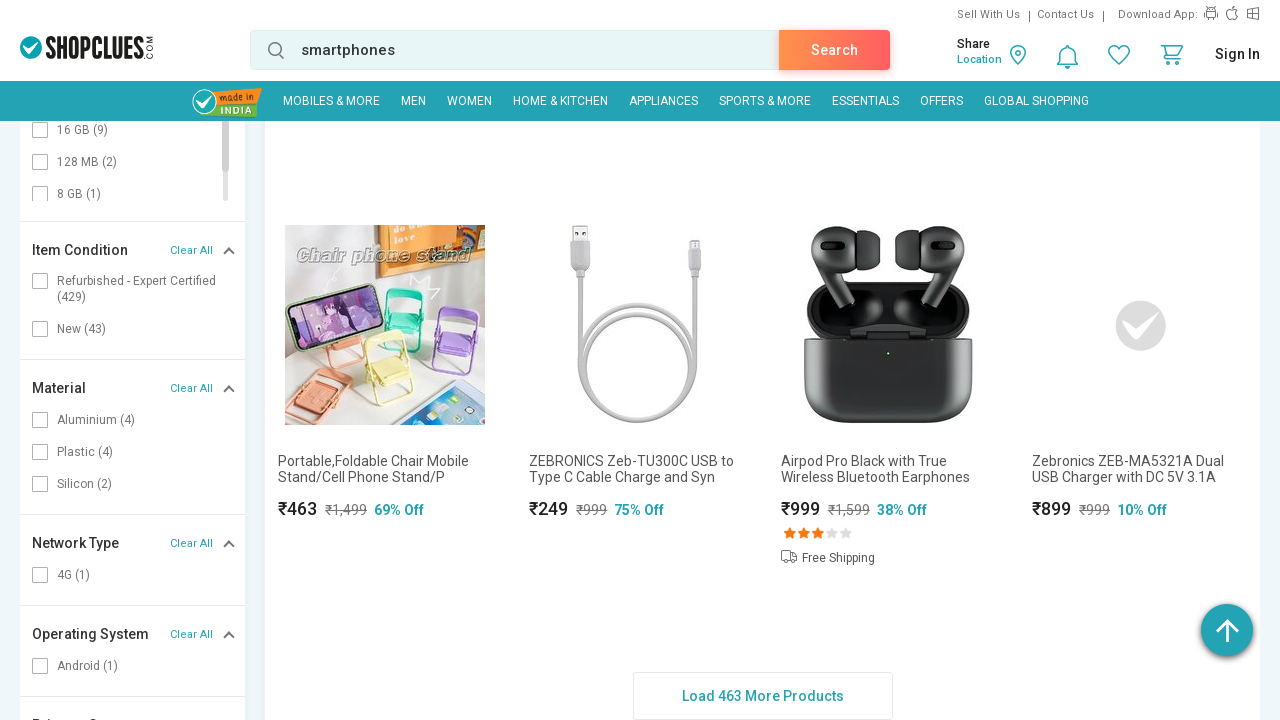

Clicked 'Load More' button (iteration 25) at (762, 696) on #moreProduct
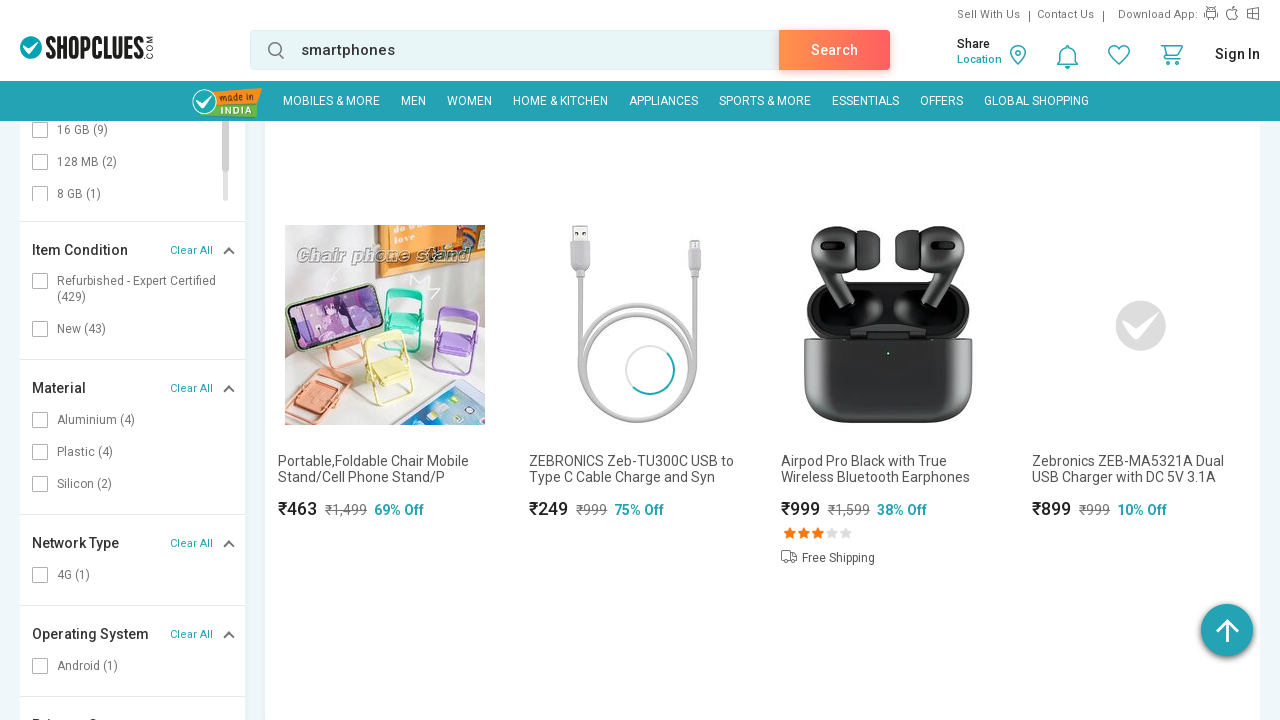

Waited 3 seconds for new products to load
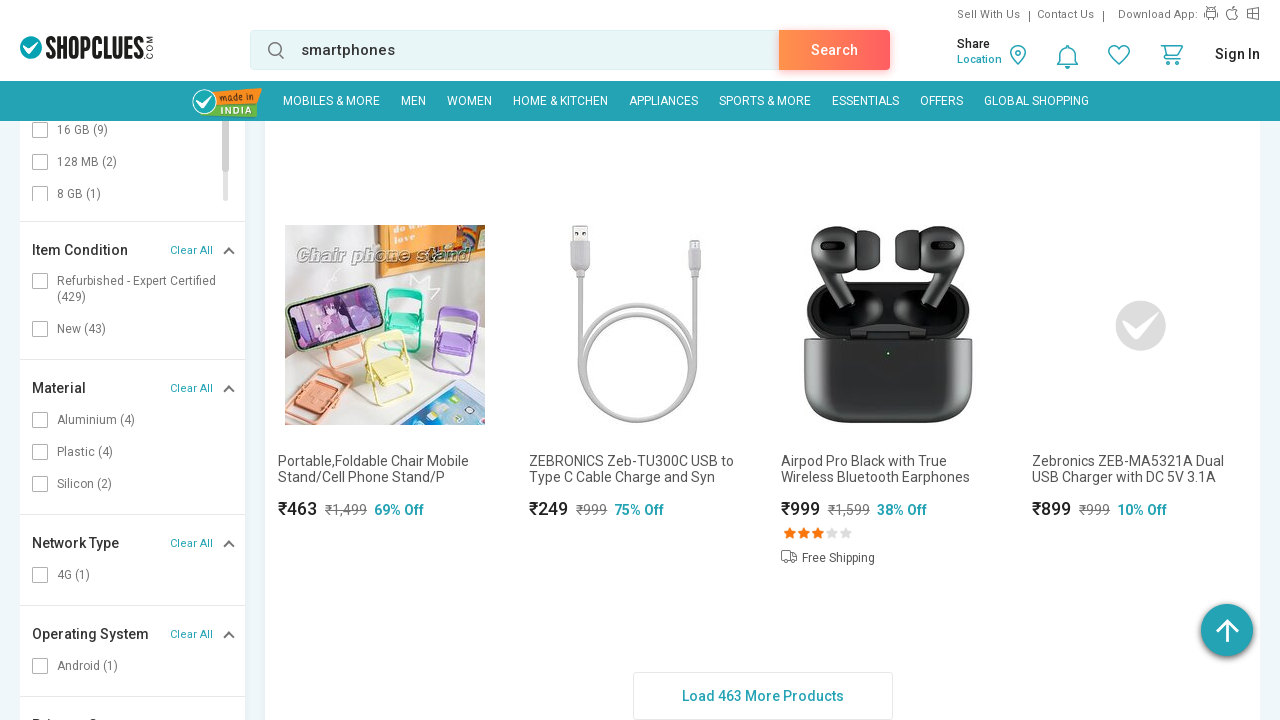

Waited for 'Load More' button to be available
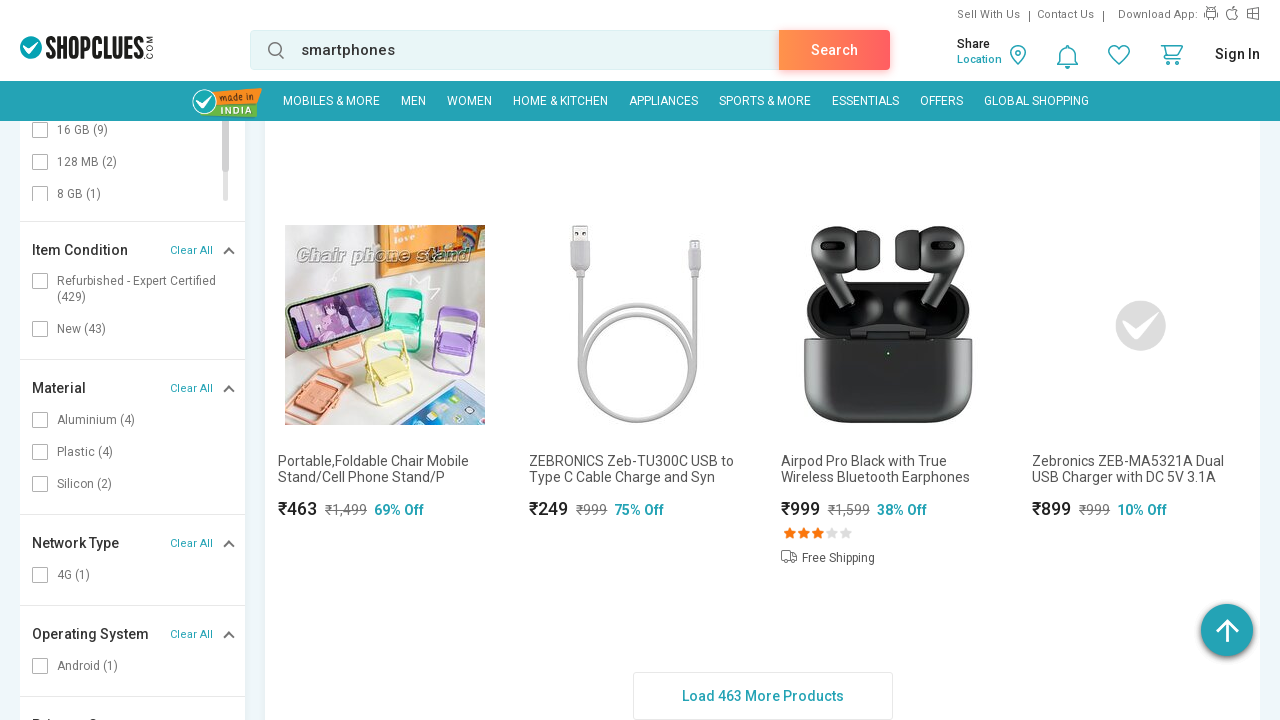

Clicked 'Load More' button (iteration 26) at (762, 696) on #moreProduct
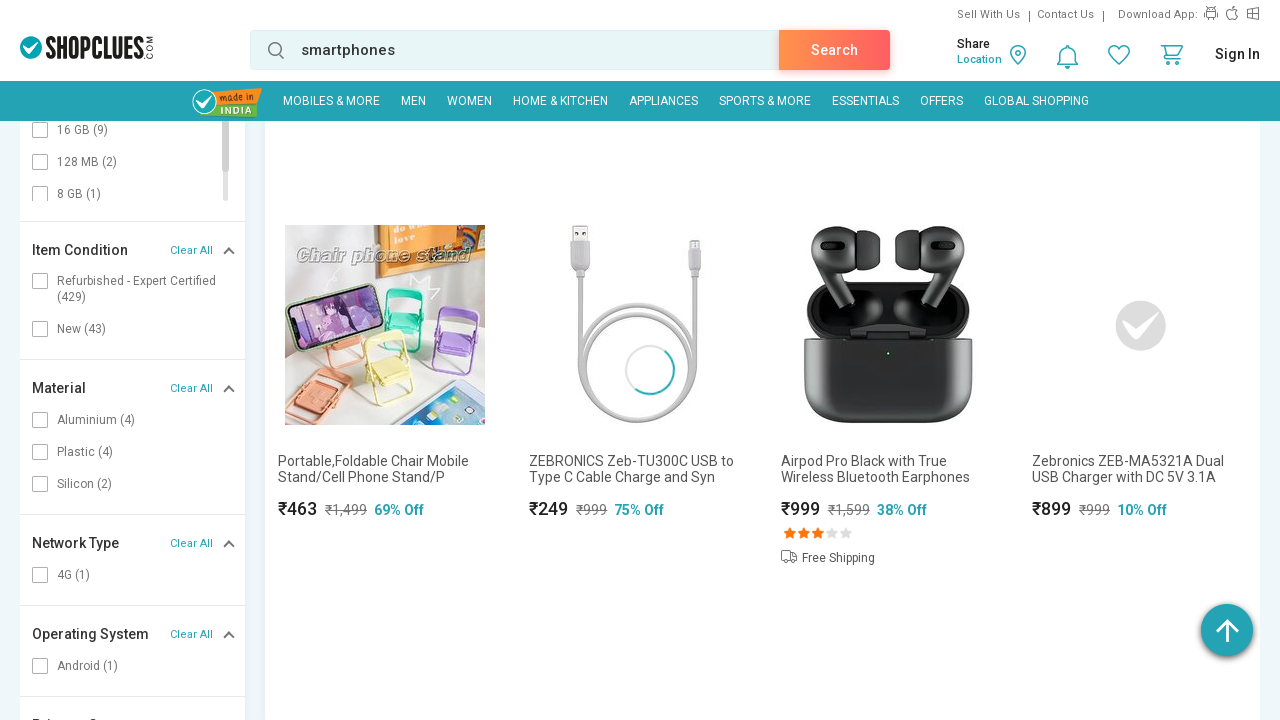

Waited 3 seconds for new products to load
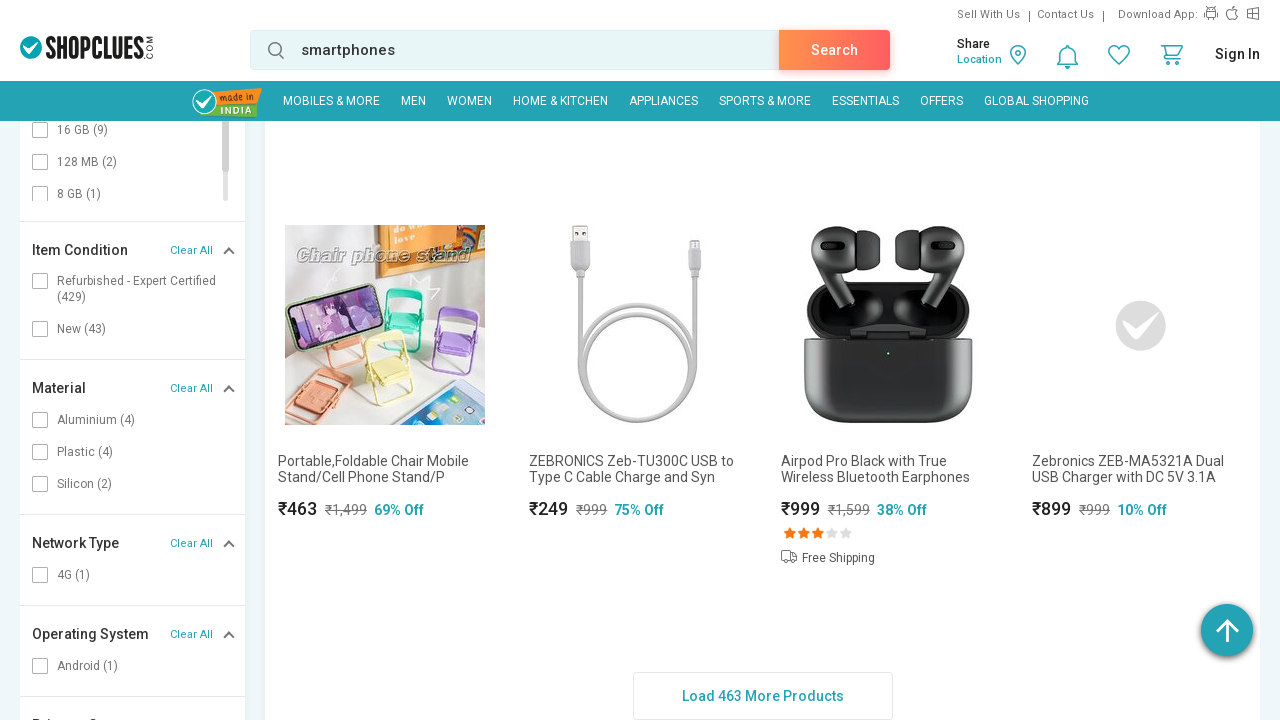

Waited for 'Load More' button to be available
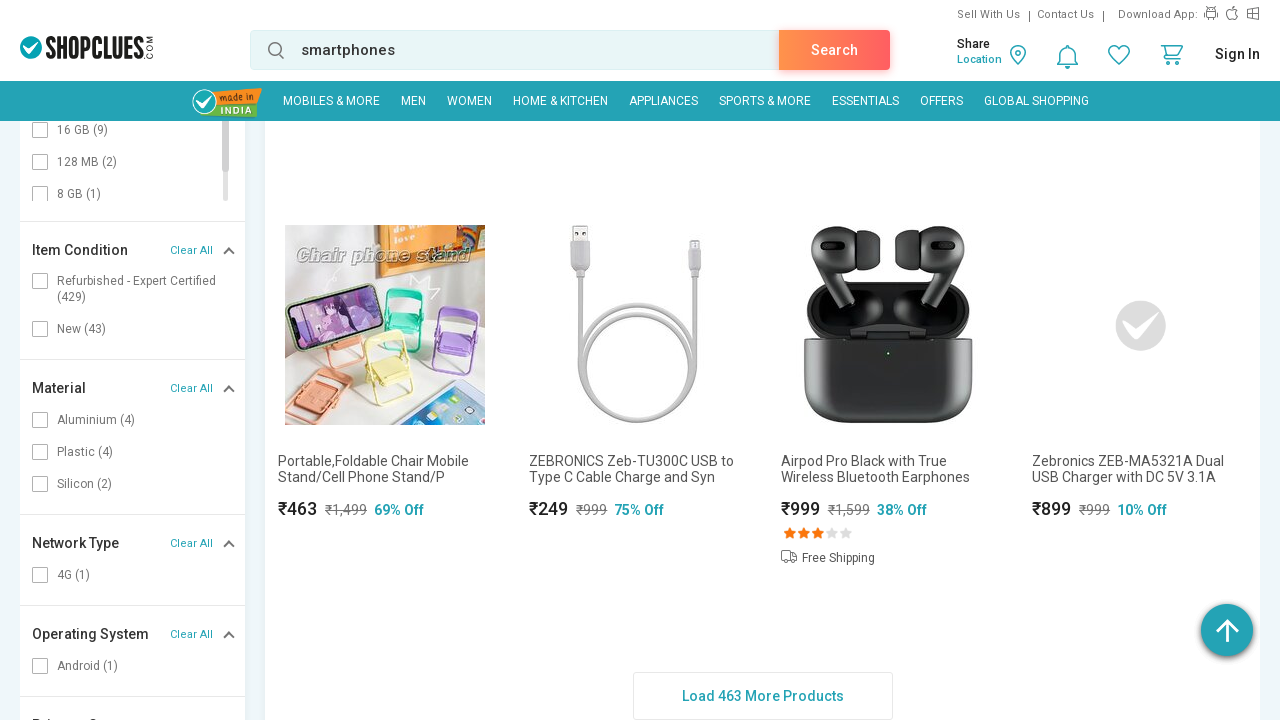

Clicked 'Load More' button (iteration 27) at (762, 696) on #moreProduct
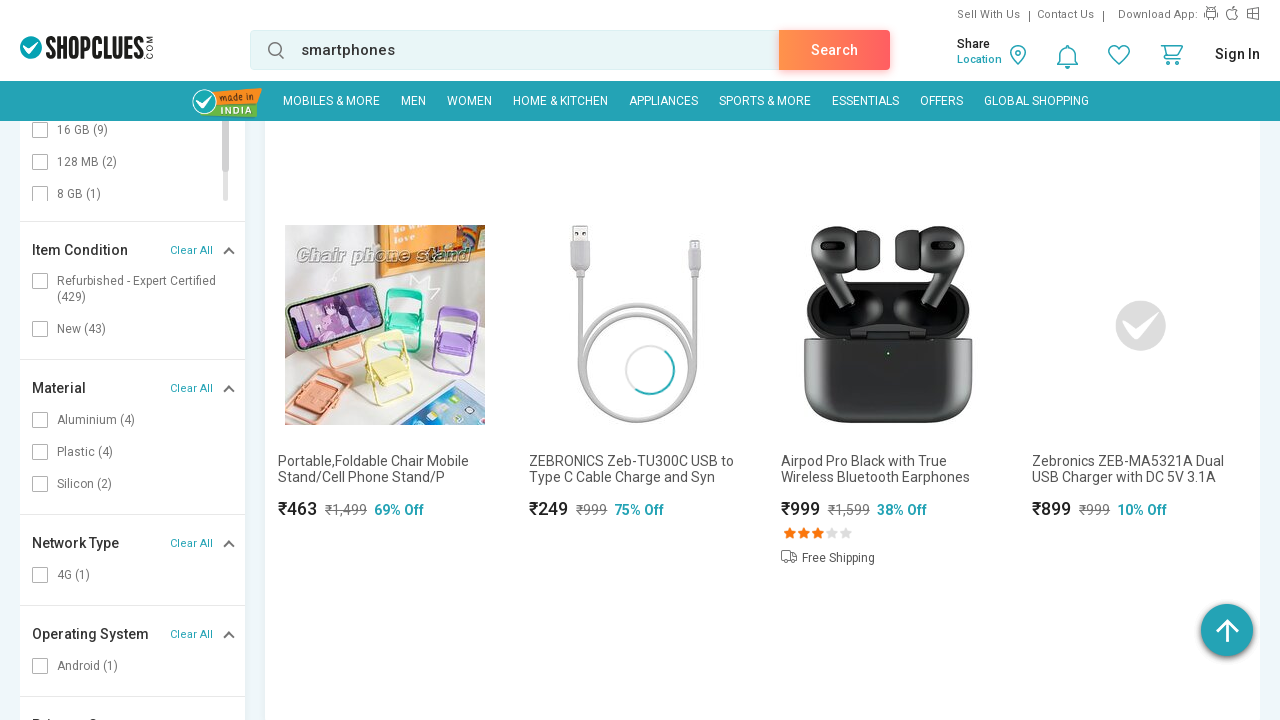

Waited 3 seconds for new products to load
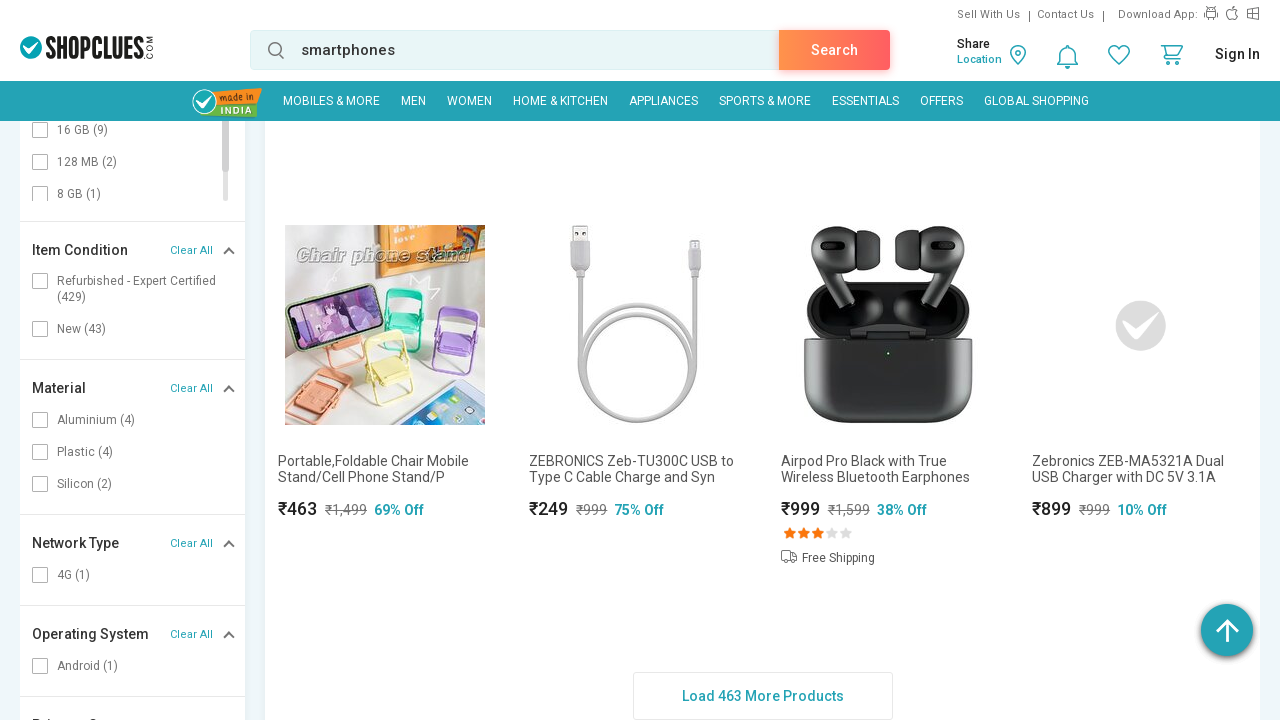

Waited for 'Load More' button to be available
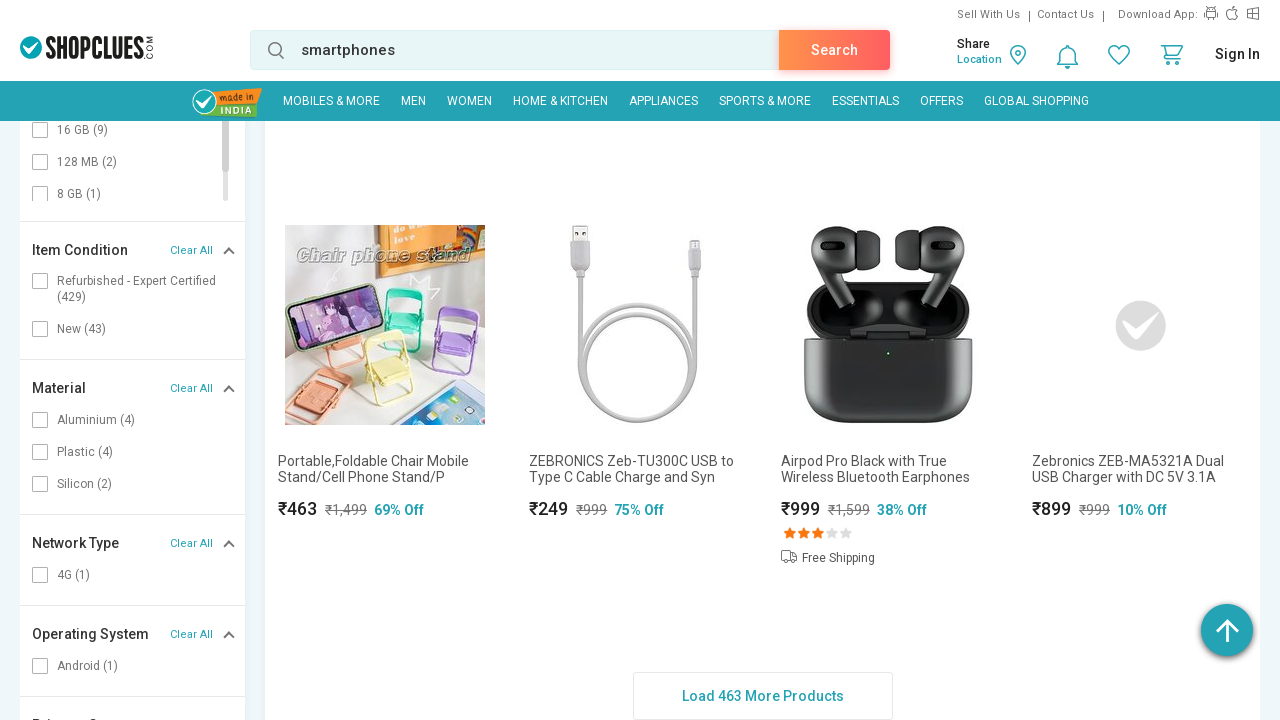

Clicked 'Load More' button (iteration 28) at (762, 696) on #moreProduct
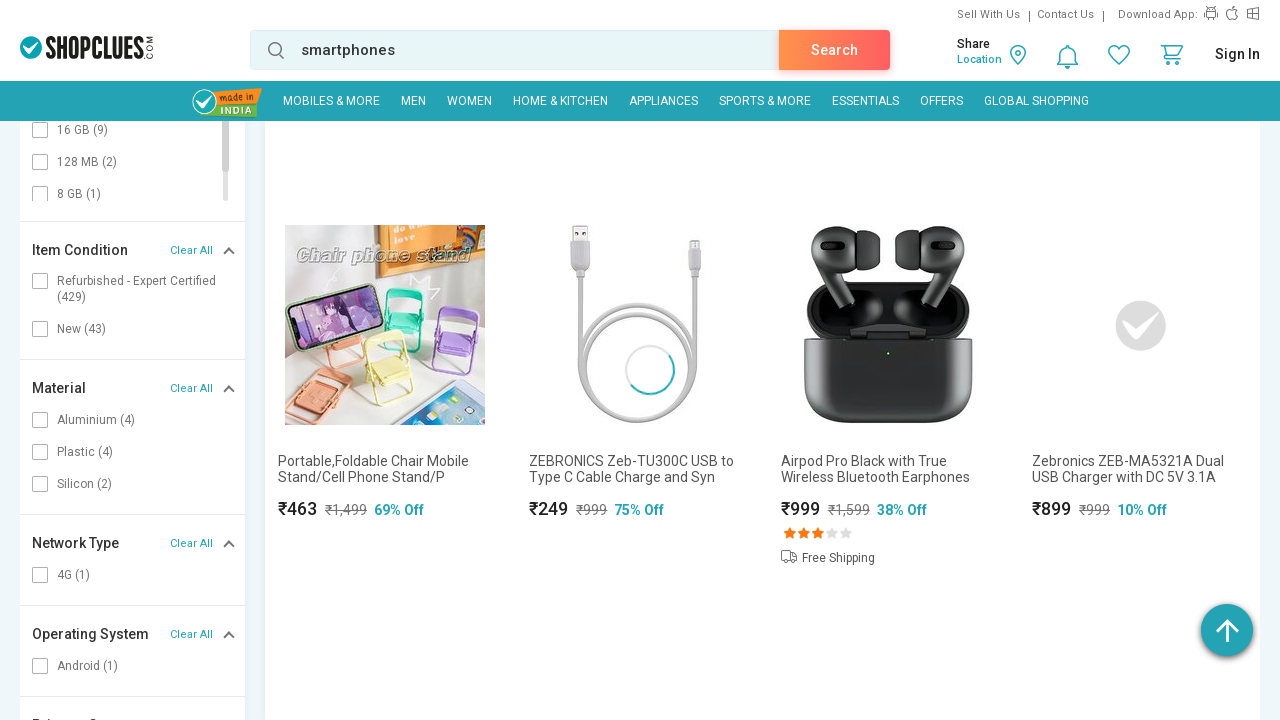

Waited 3 seconds for new products to load
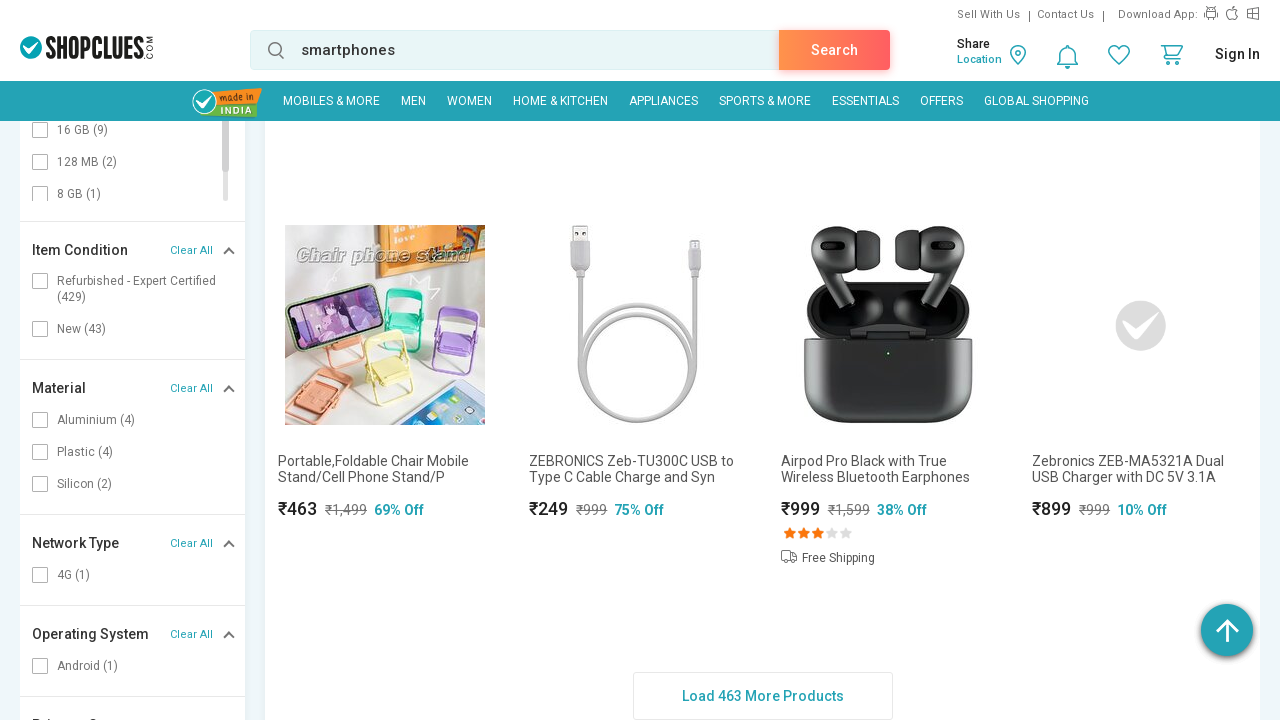

Waited for 'Load More' button to be available
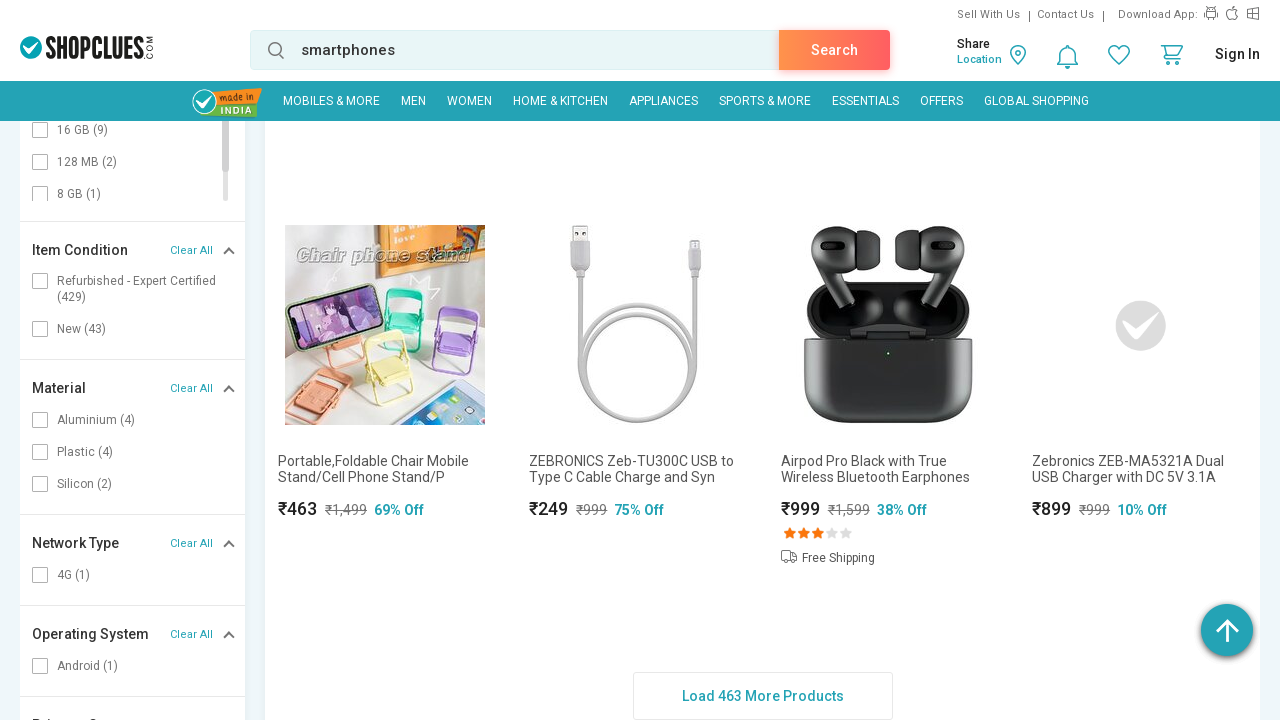

Clicked 'Load More' button (iteration 29) at (762, 696) on #moreProduct
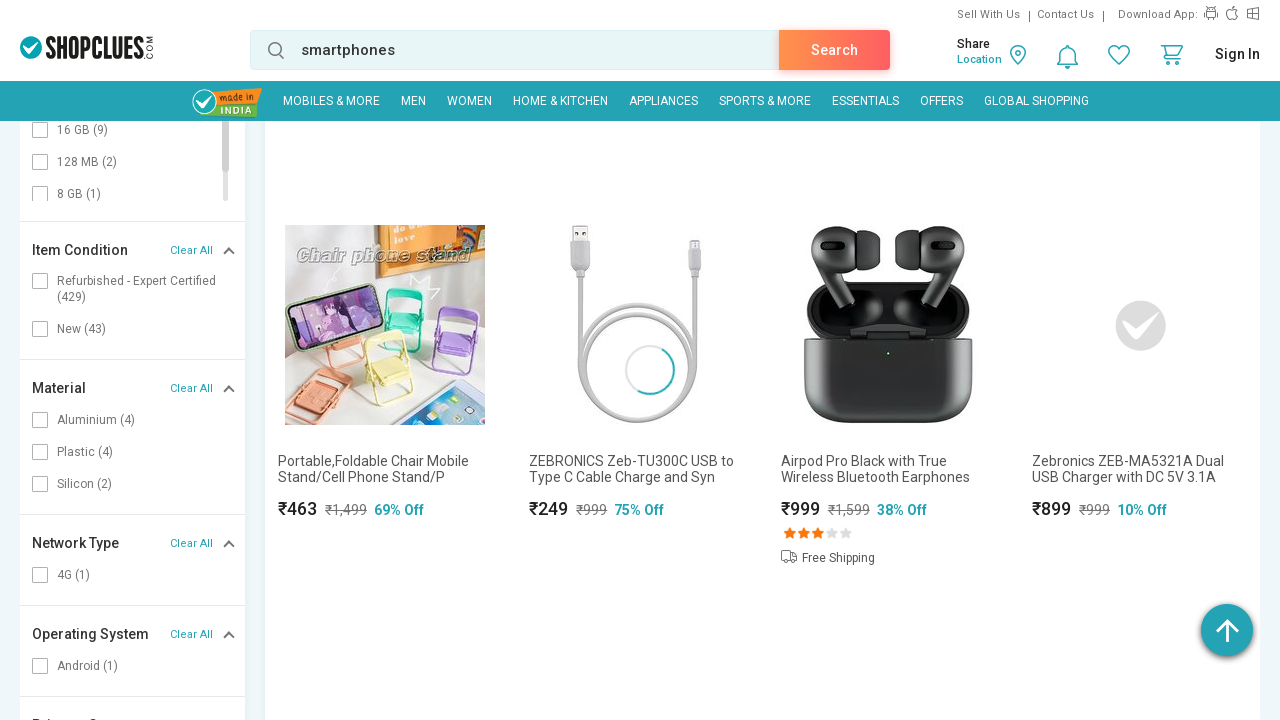

Waited 3 seconds for new products to load
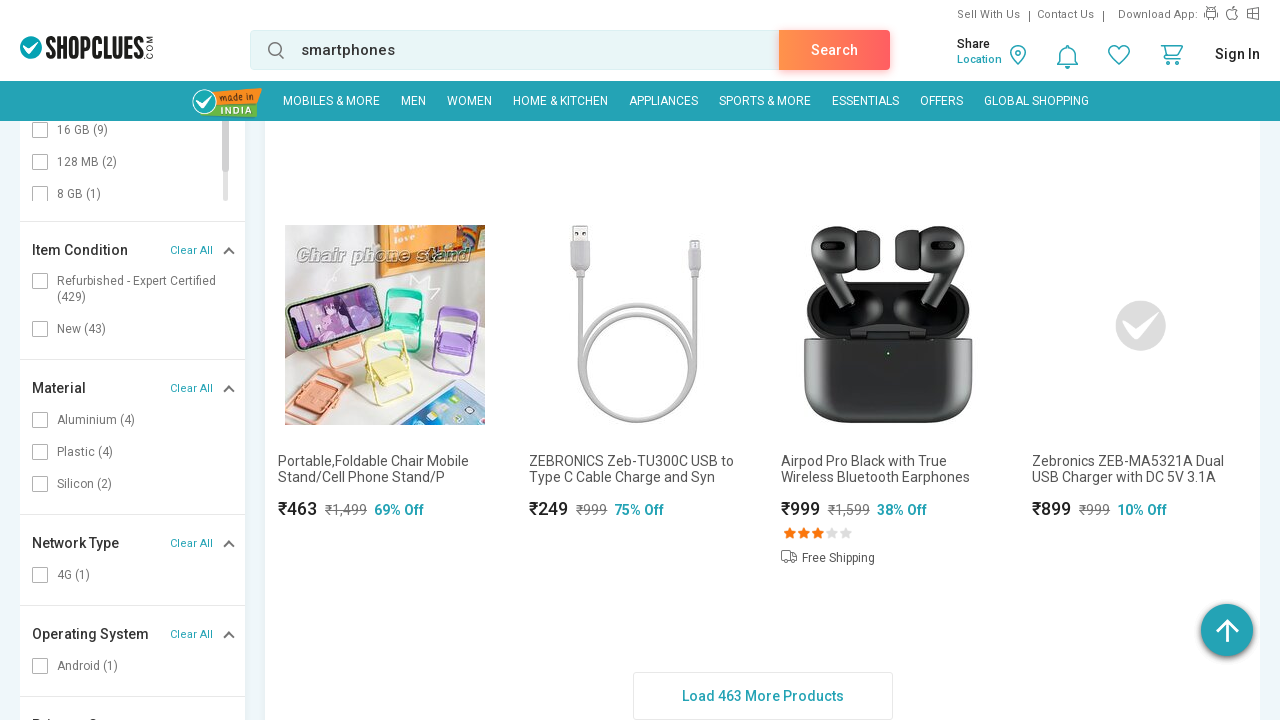

Waited for 'Load More' button to be available
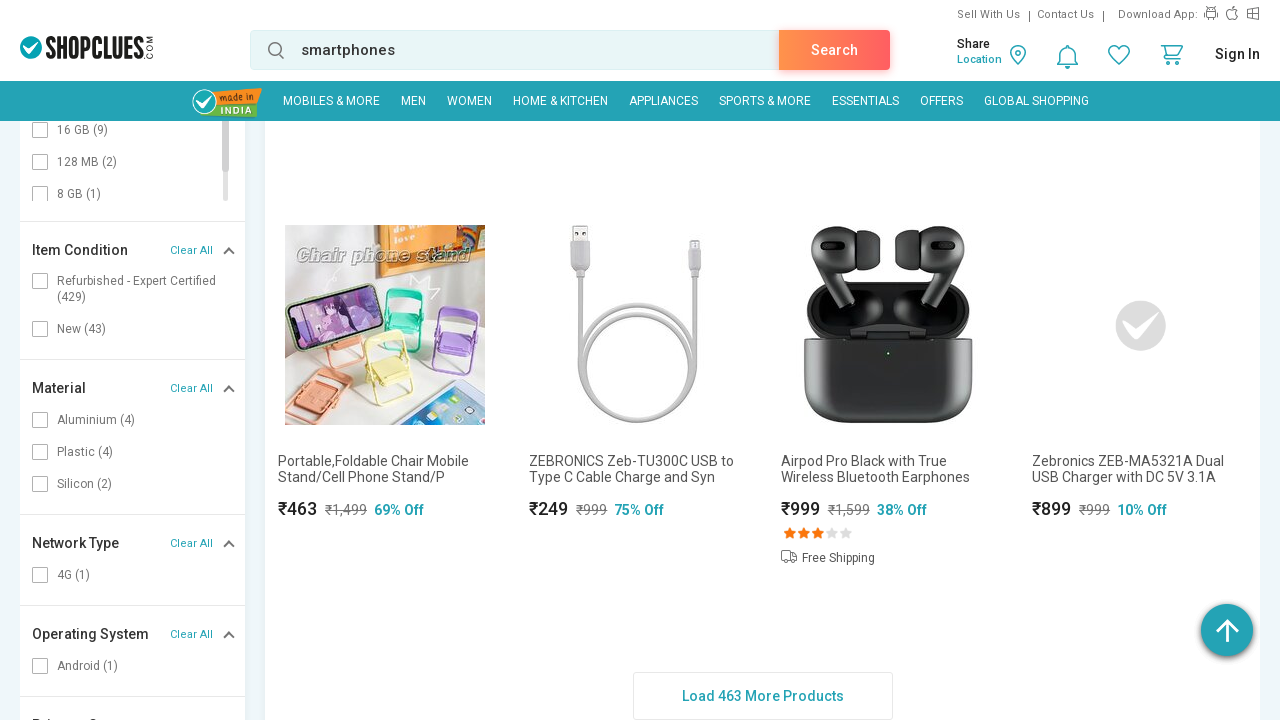

Clicked 'Load More' button (iteration 30) at (762, 696) on #moreProduct
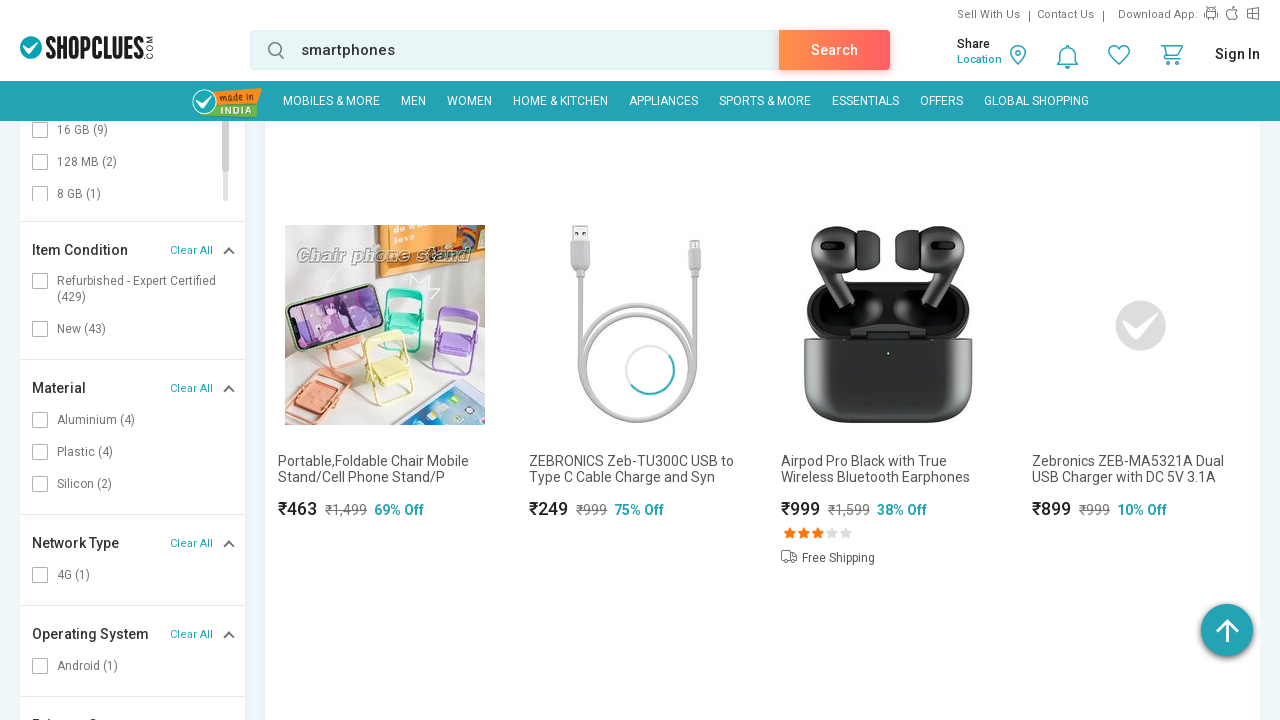

Waited 3 seconds for new products to load
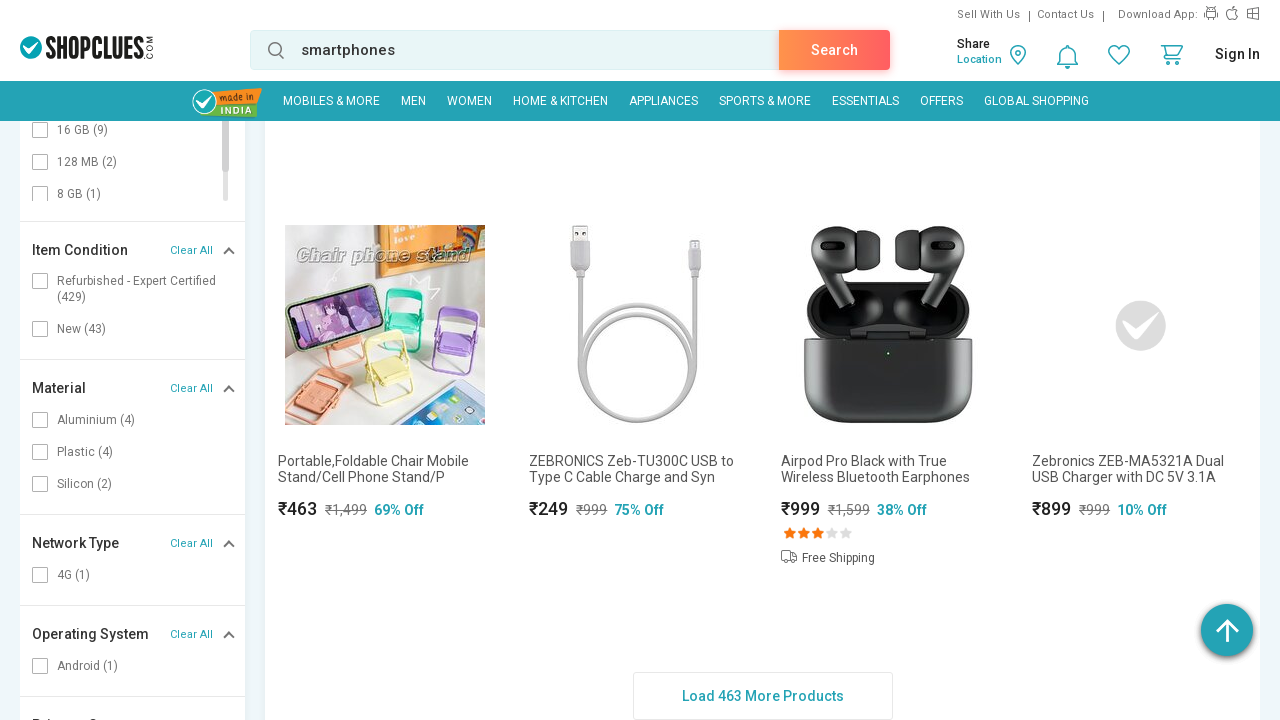

Waited for 'Load More' button to be available
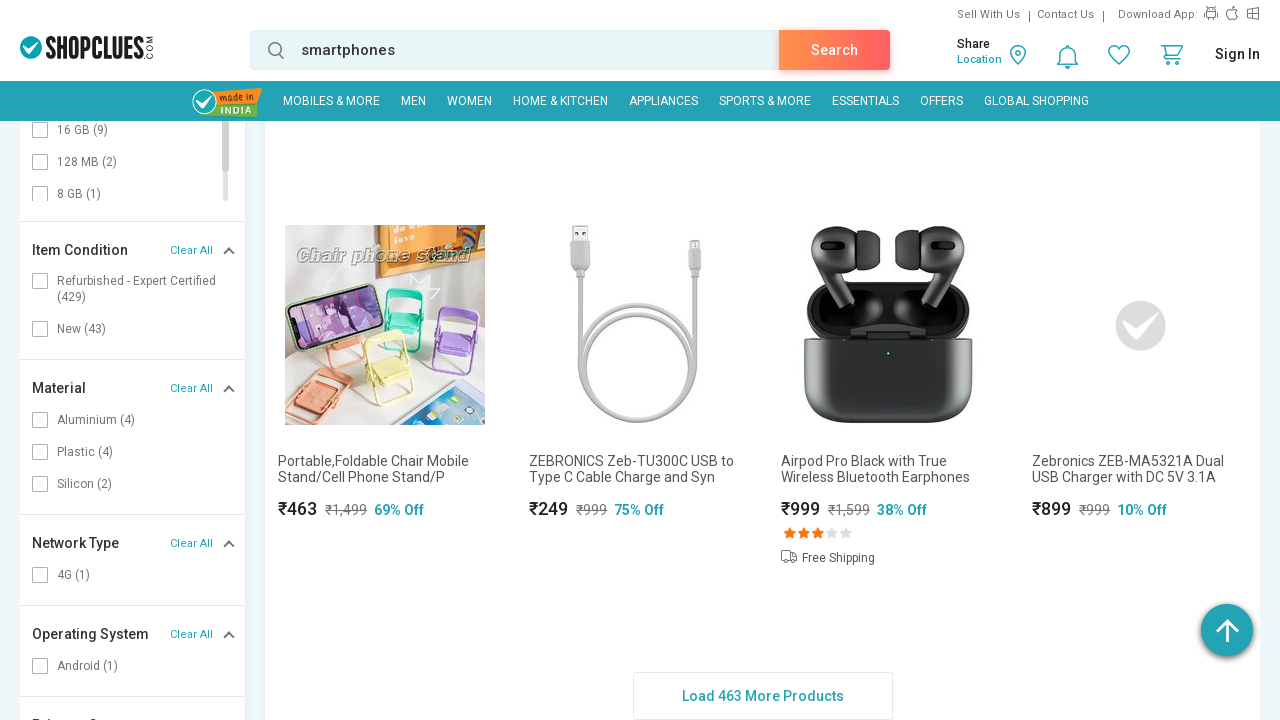

Clicked 'Load More' button (iteration 31) at (762, 696) on #moreProduct
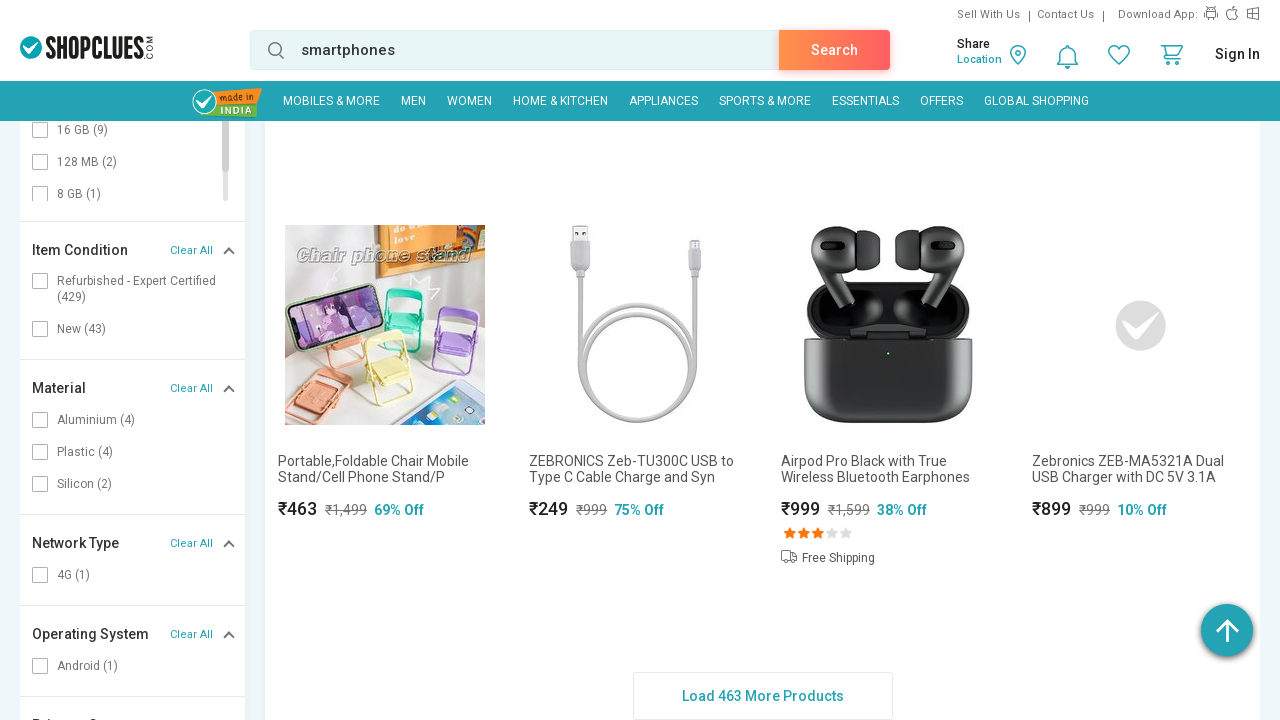

Waited 3 seconds for new products to load
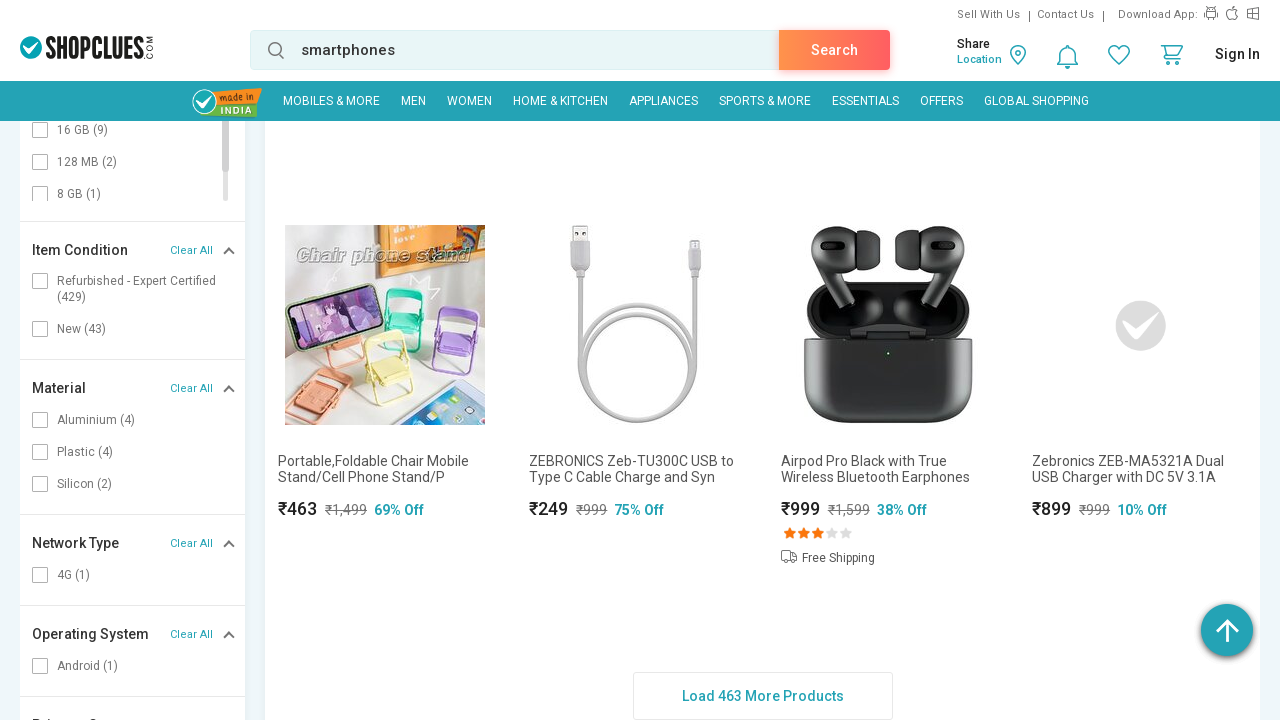

Waited for 'Load More' button to be available
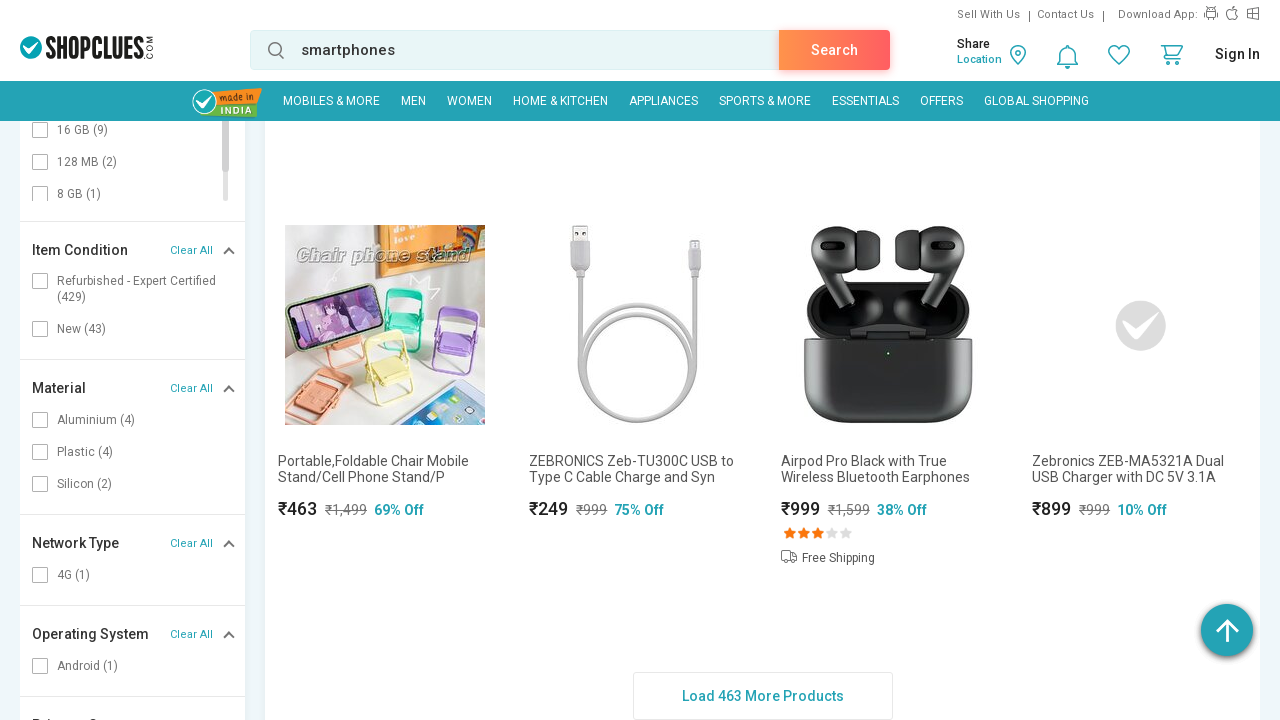

Clicked 'Load More' button (iteration 32) at (762, 696) on #moreProduct
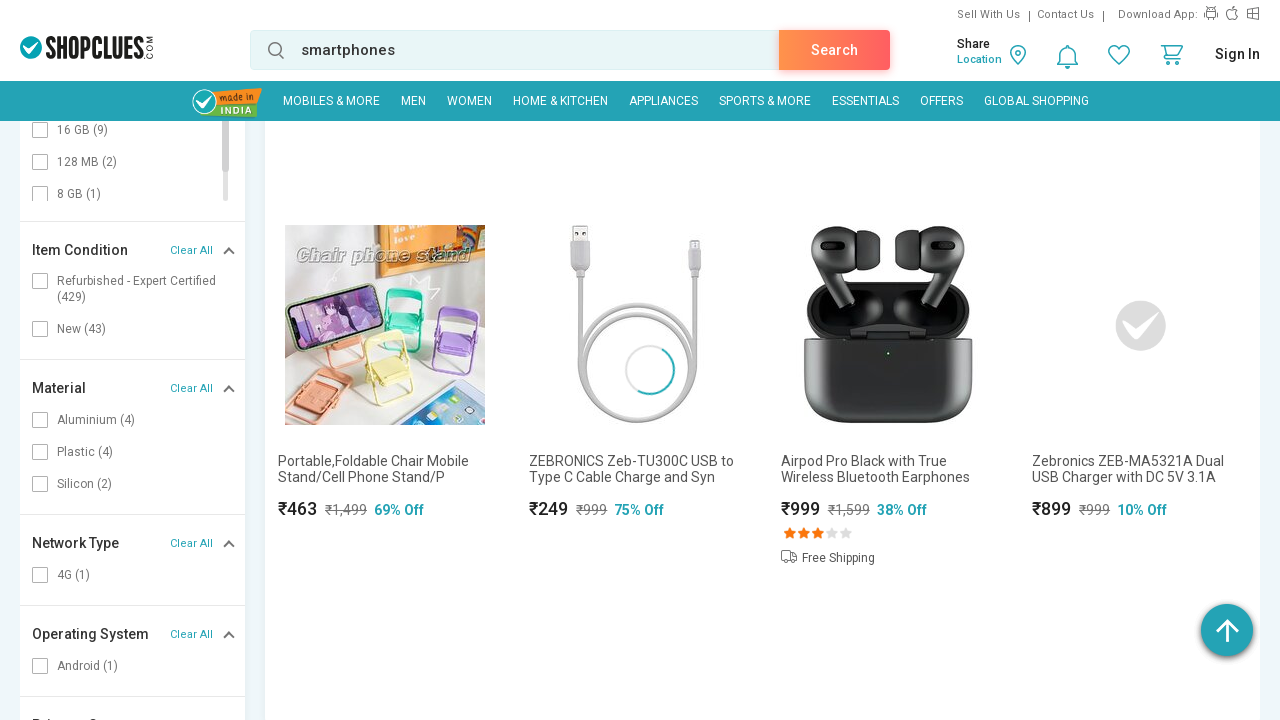

Waited 3 seconds for new products to load
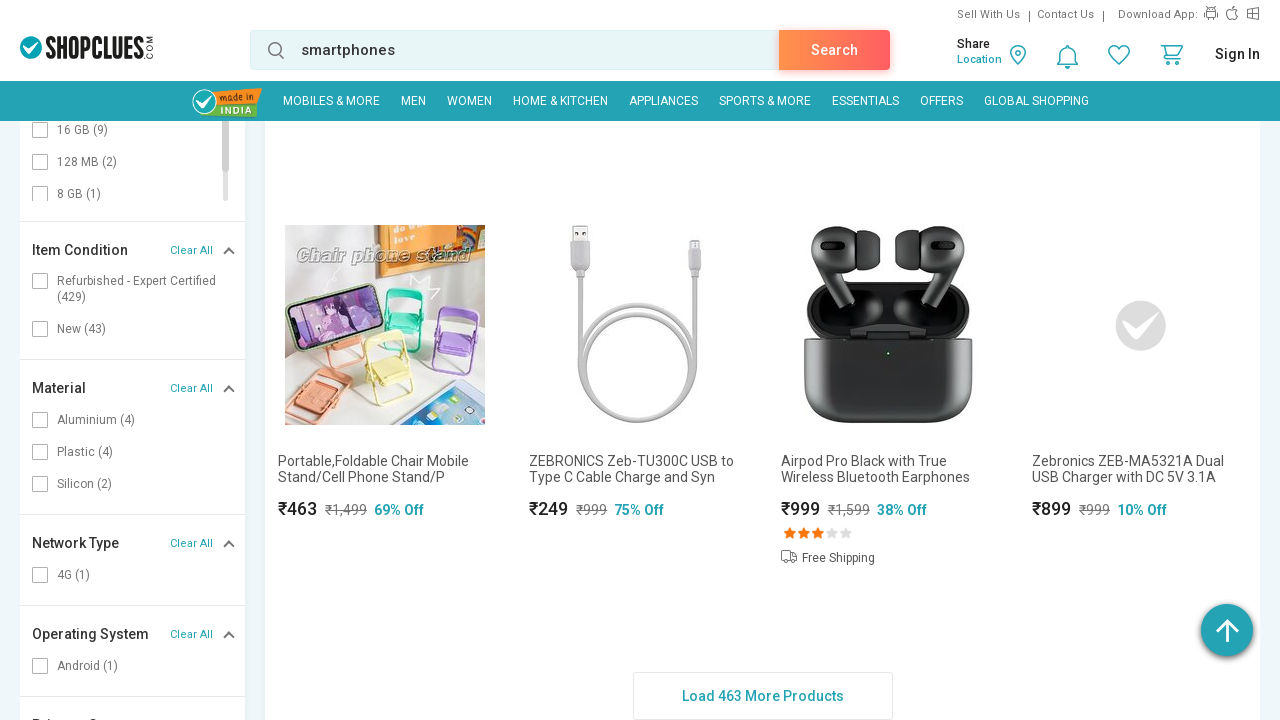

Waited for 'Load More' button to be available
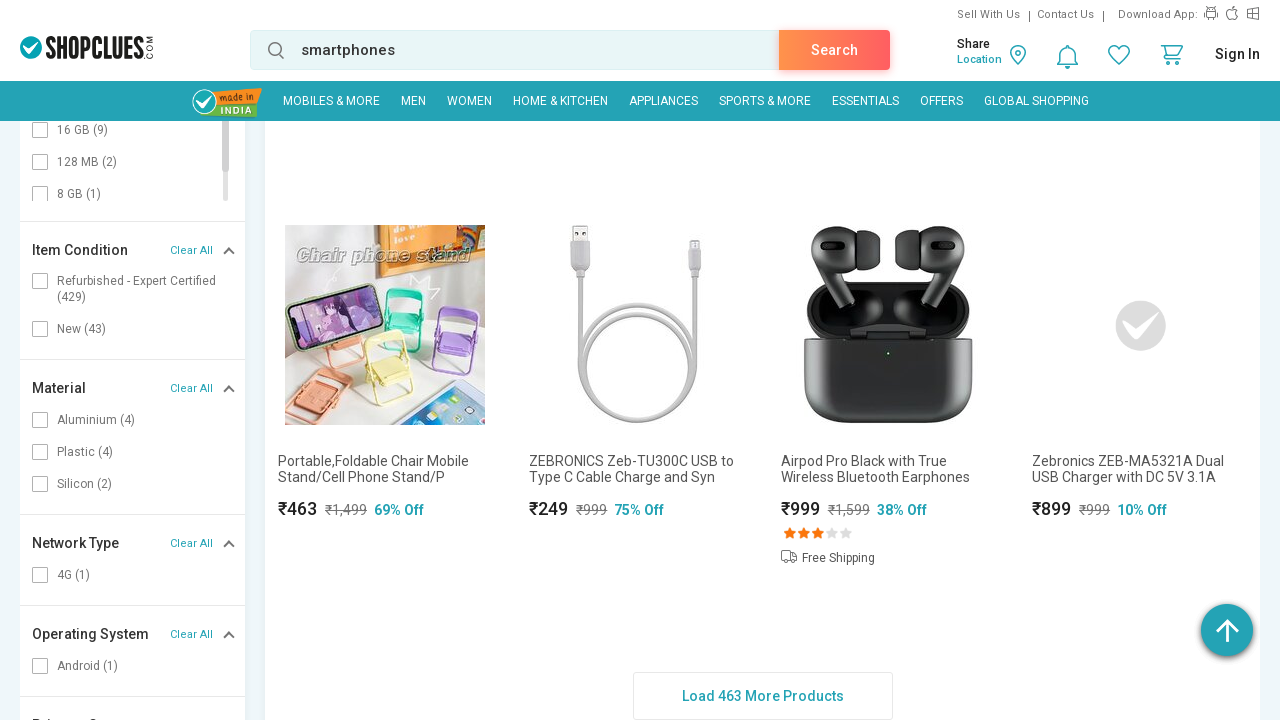

Clicked 'Load More' button (iteration 33) at (762, 696) on #moreProduct
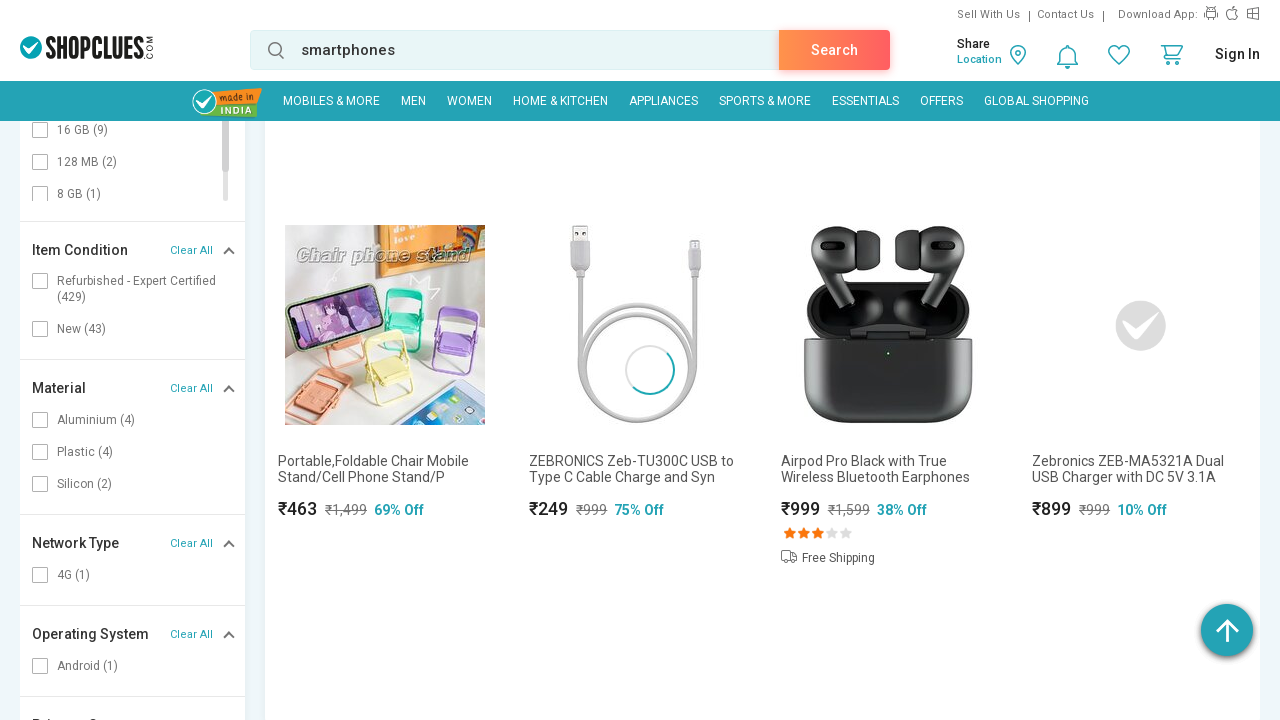

Waited 3 seconds for new products to load
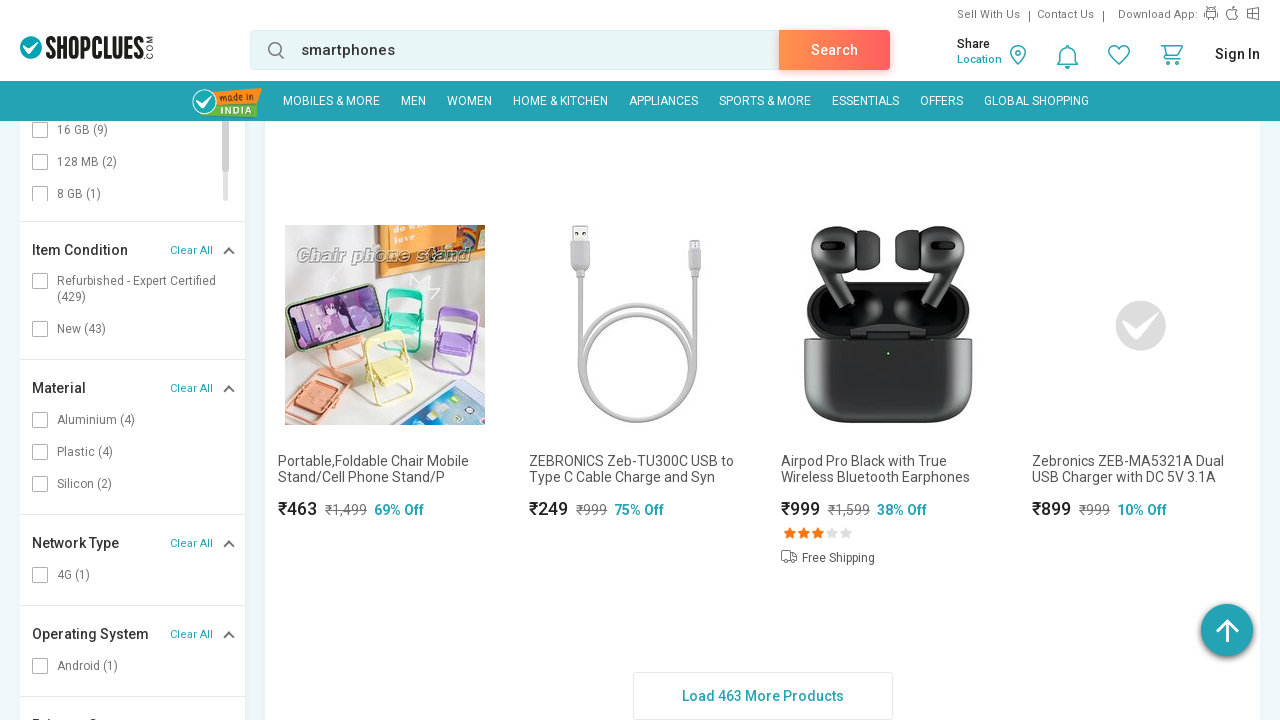

Waited for 'Load More' button to be available
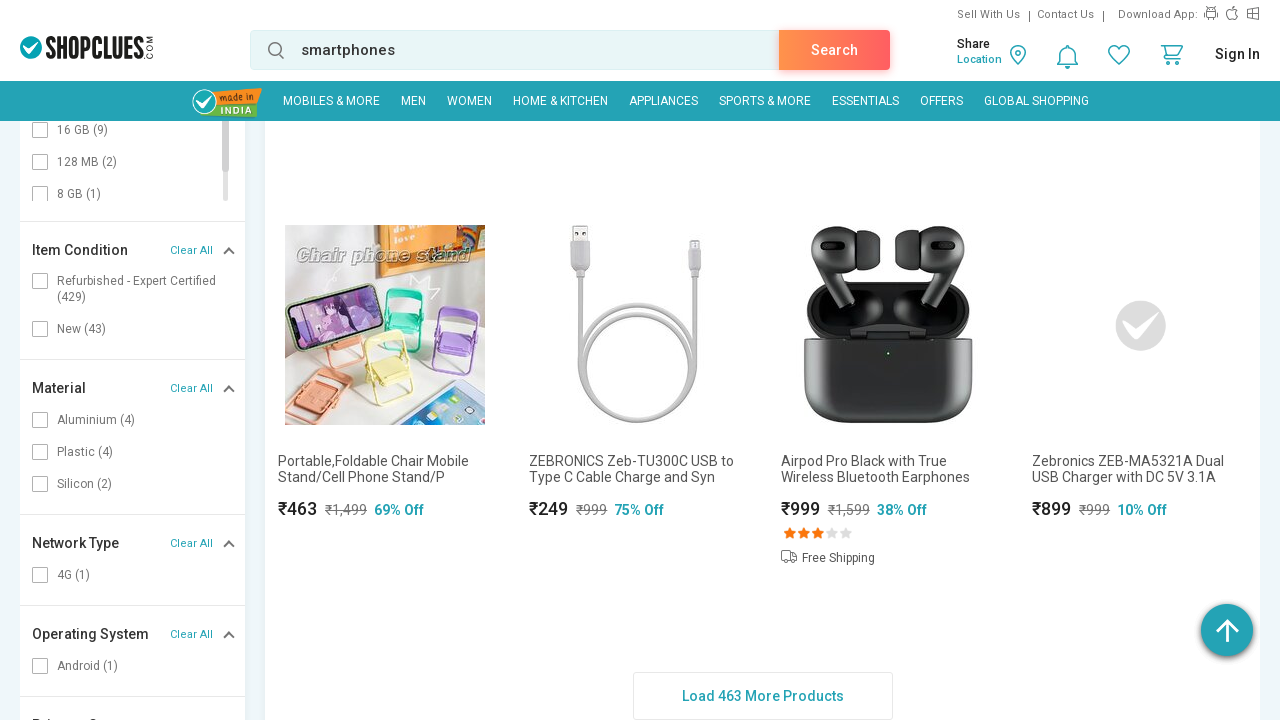

Clicked 'Load More' button (iteration 34) at (762, 696) on #moreProduct
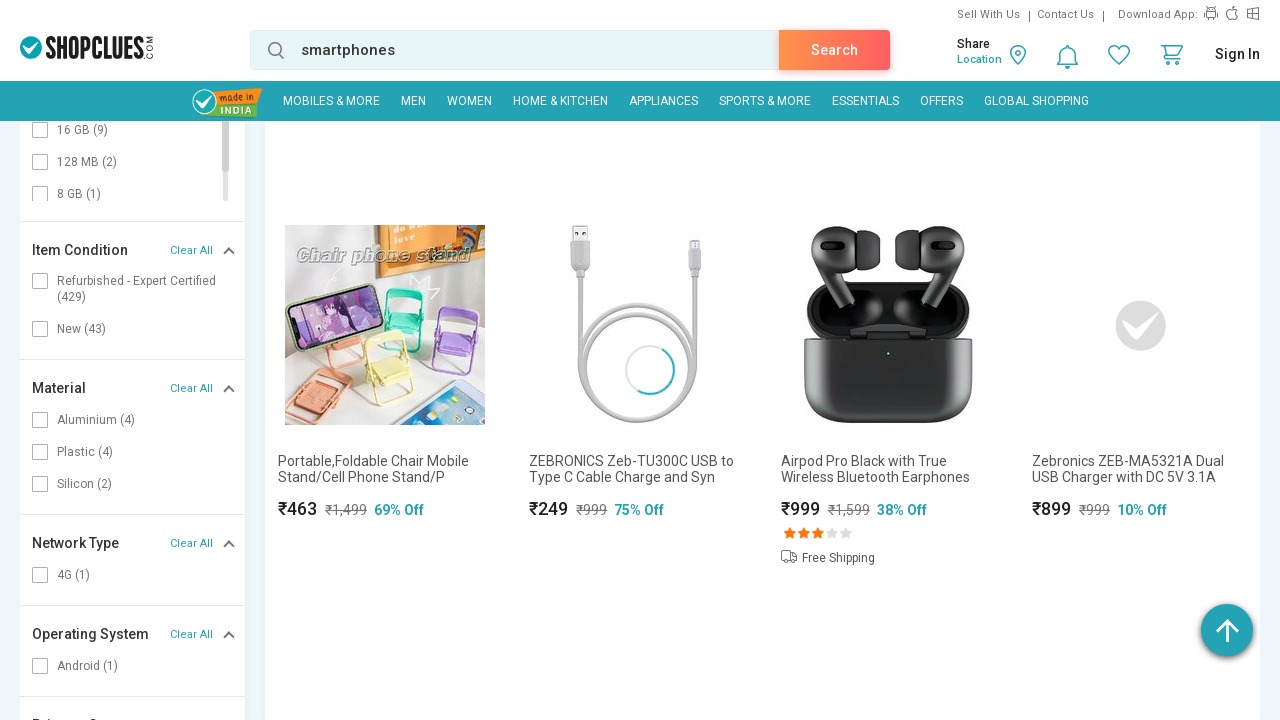

Waited 3 seconds for new products to load
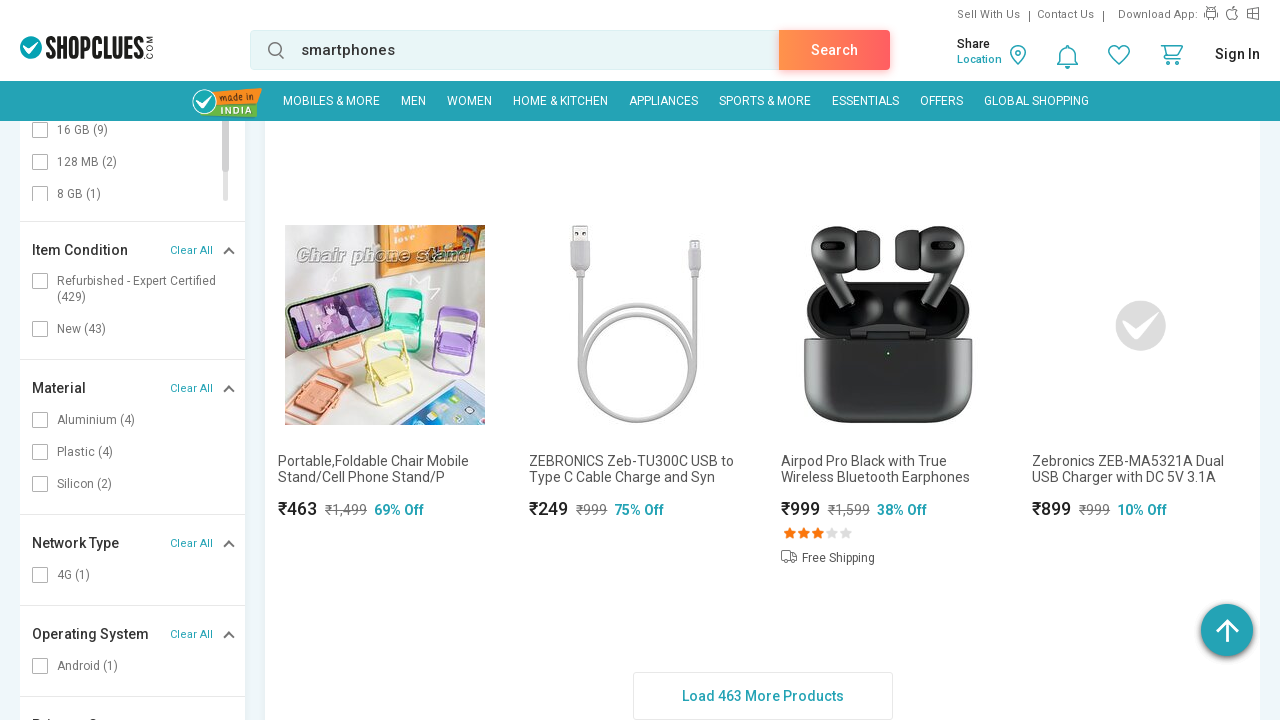

Waited for 'Load More' button to be available
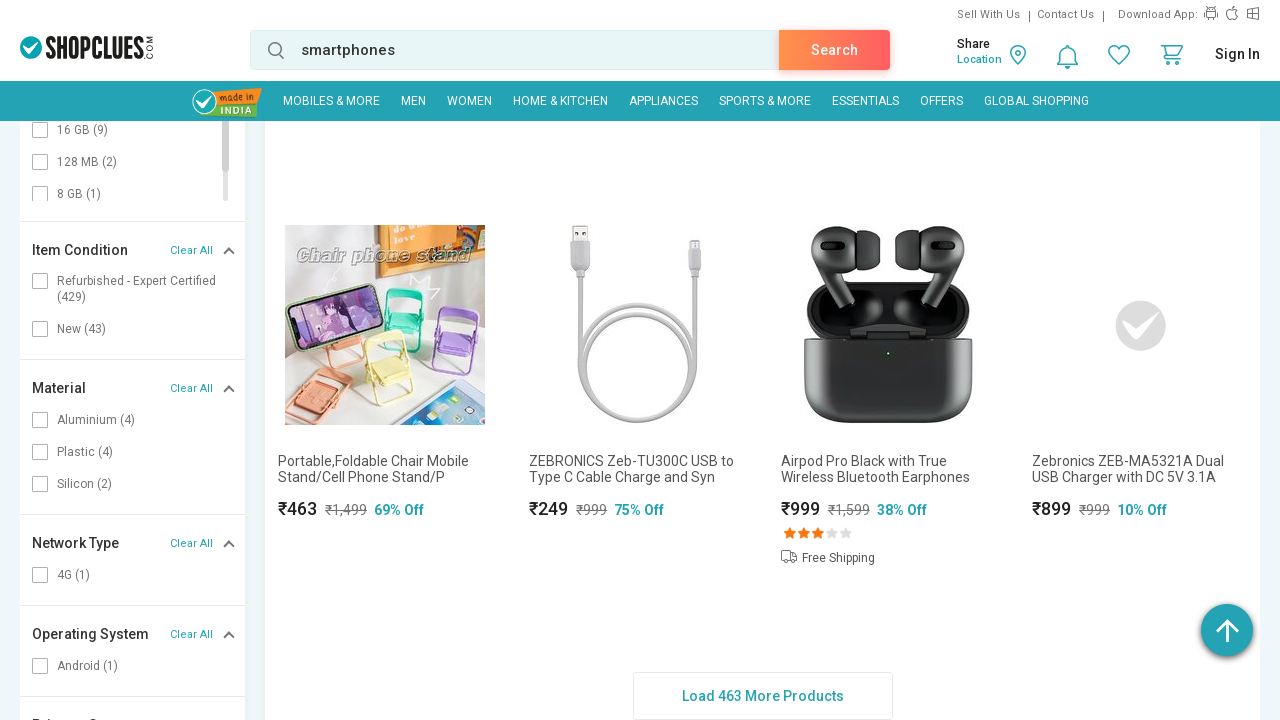

Clicked 'Load More' button (iteration 35) at (762, 696) on #moreProduct
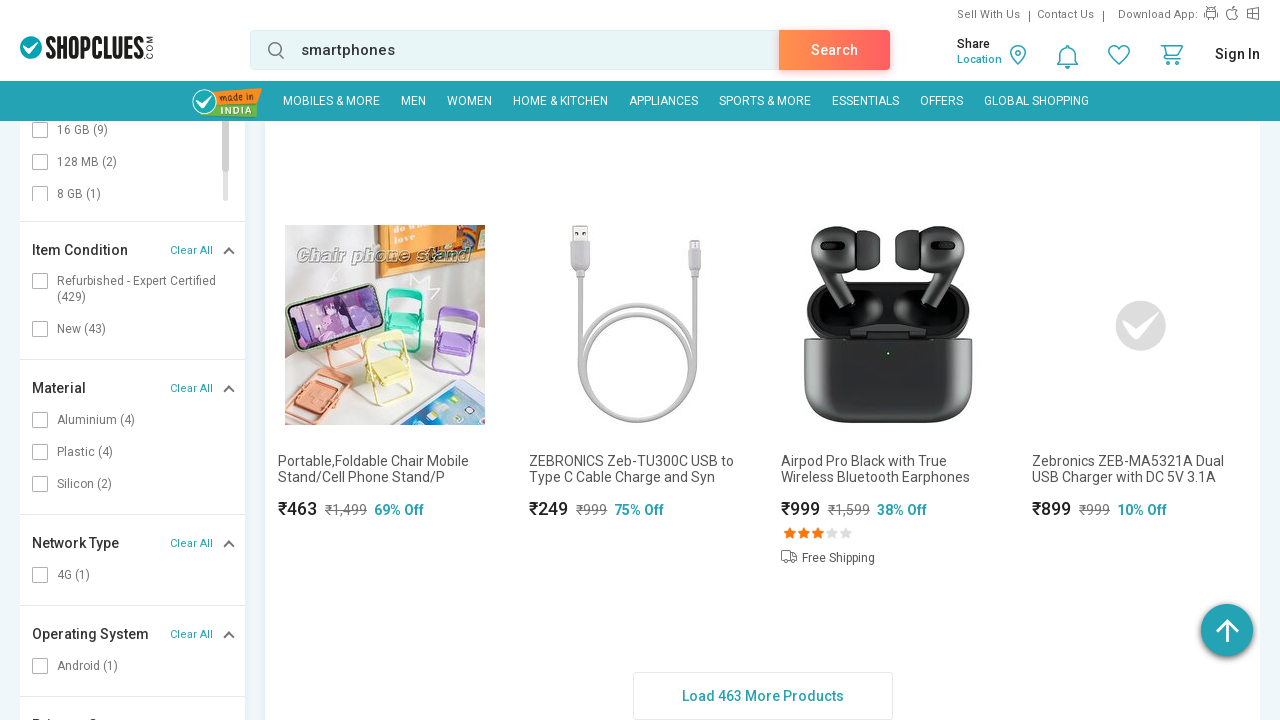

Waited 3 seconds for new products to load
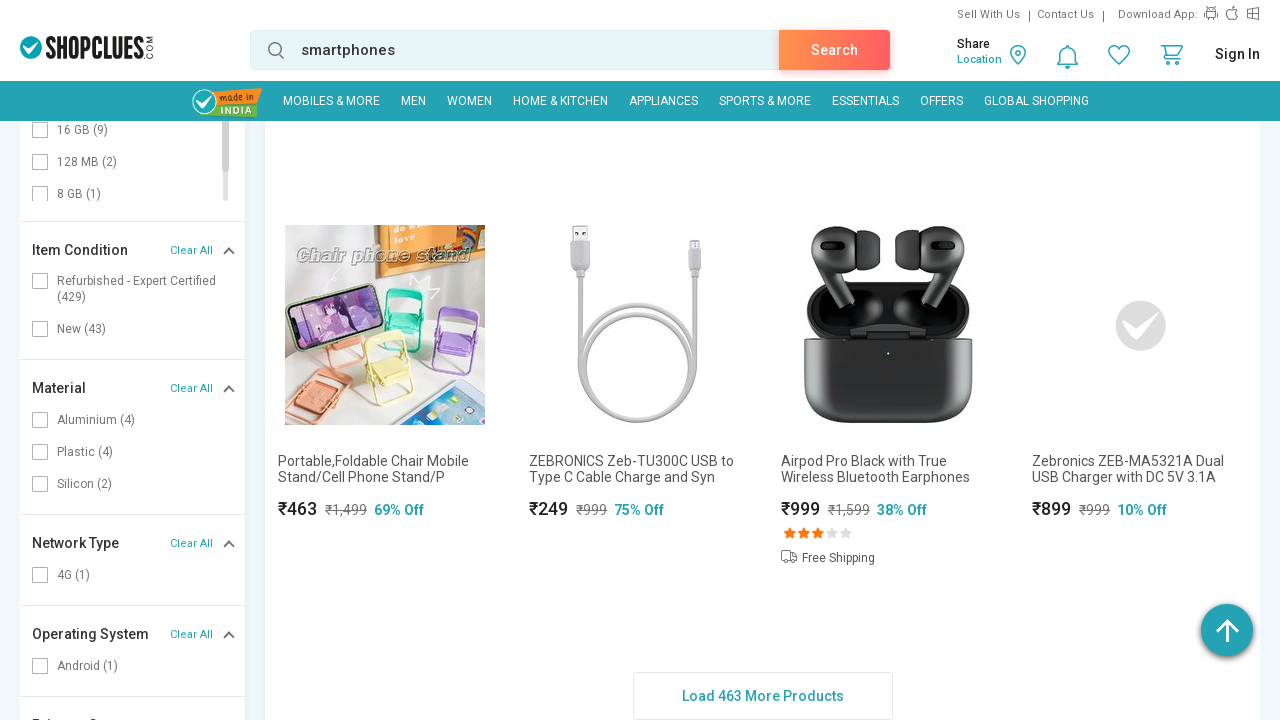

Waited for 'Load More' button to be available
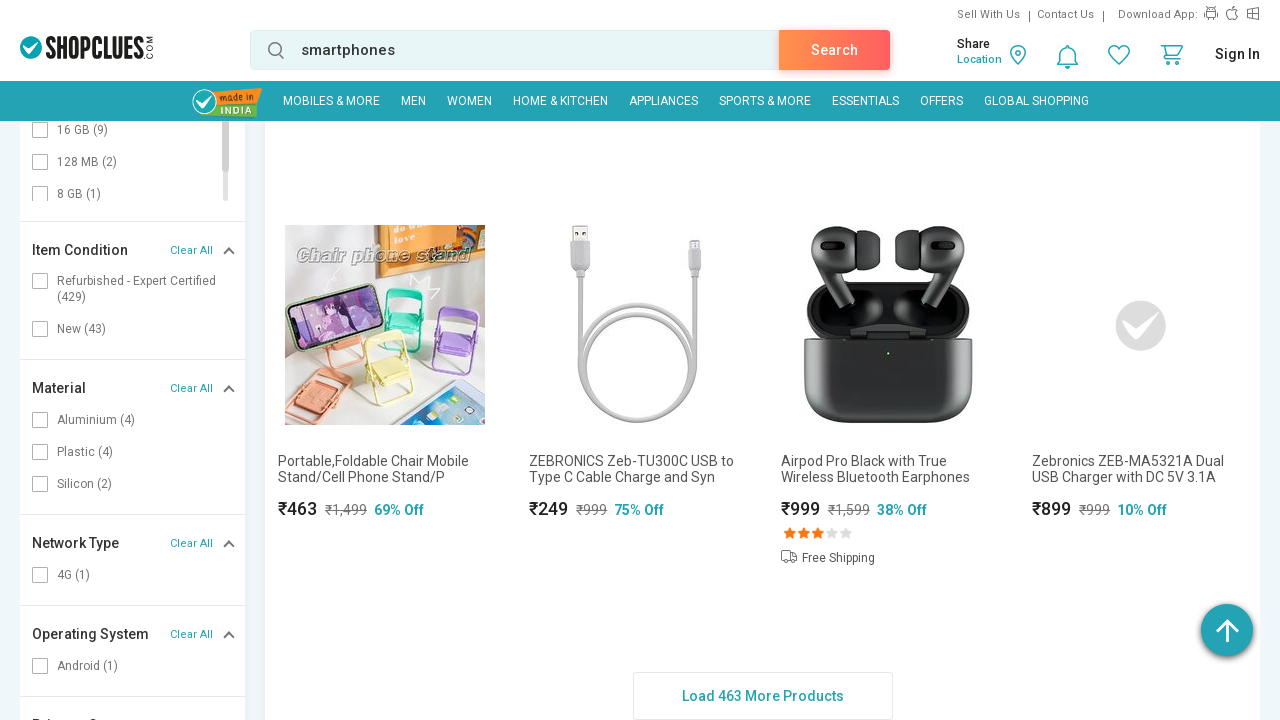

Clicked 'Load More' button (iteration 36) at (762, 696) on #moreProduct
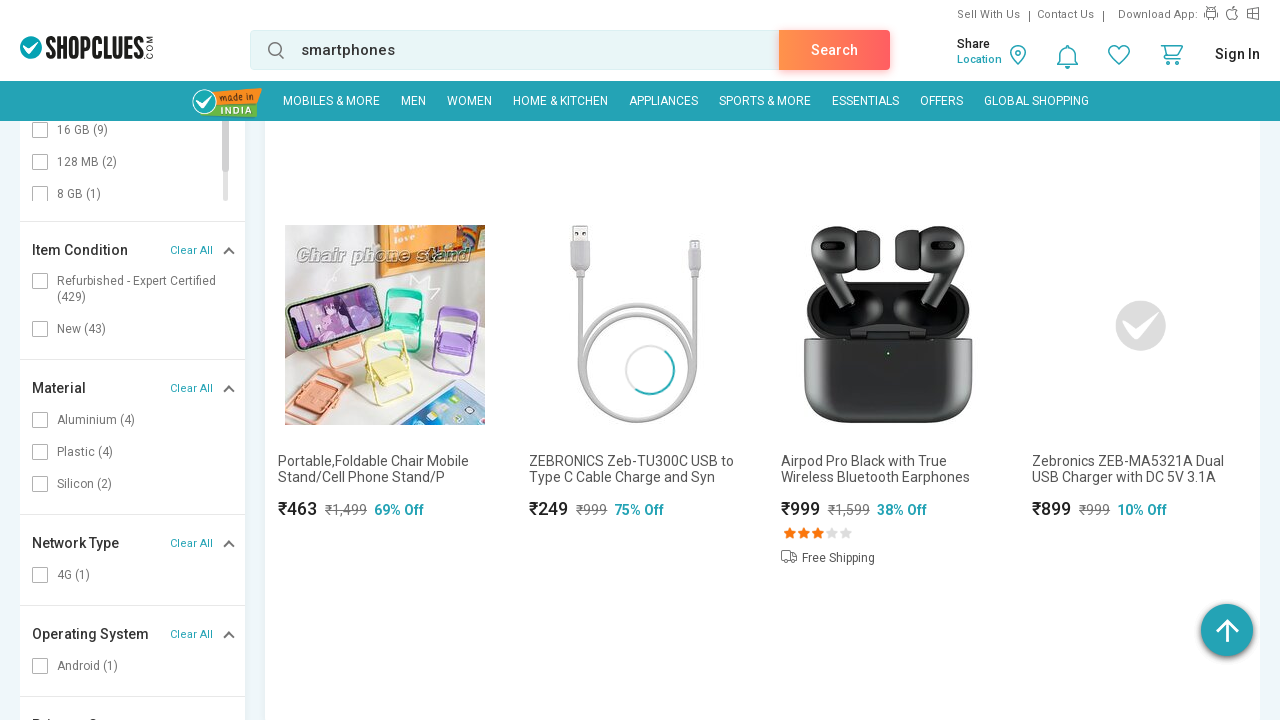

Waited 3 seconds for new products to load
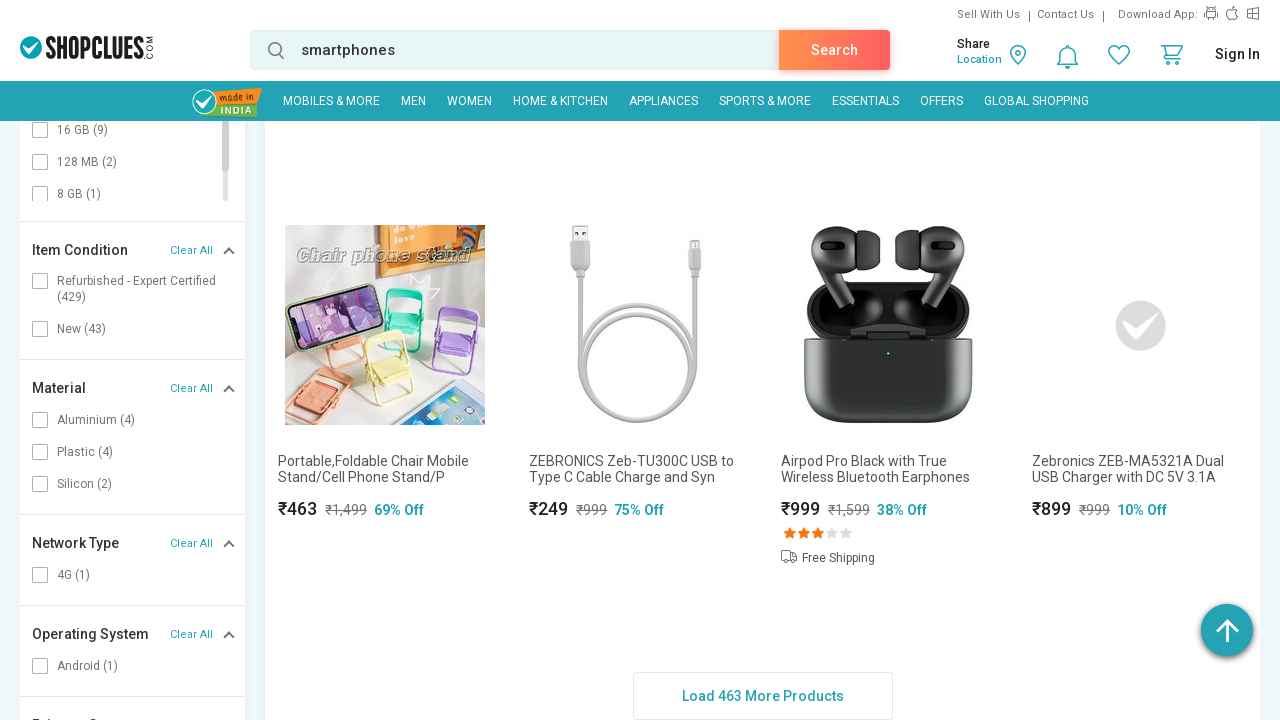

Waited for 'Load More' button to be available
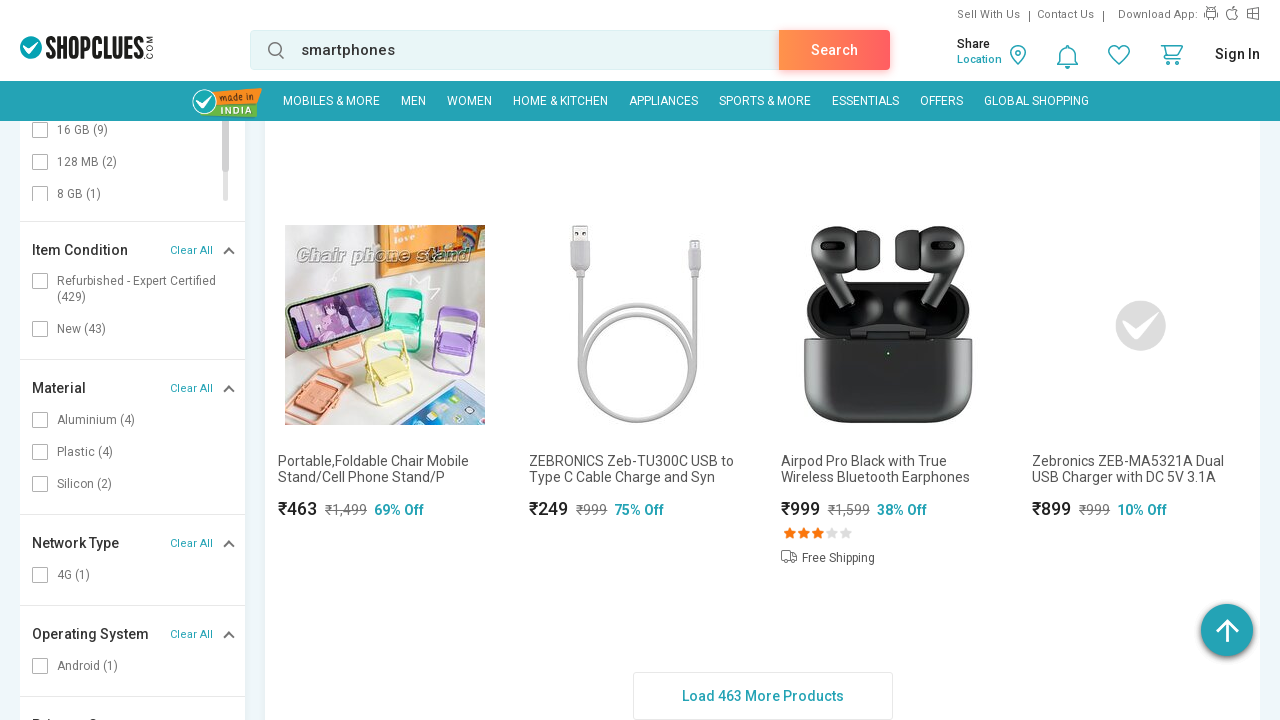

Clicked 'Load More' button (iteration 37) at (762, 696) on #moreProduct
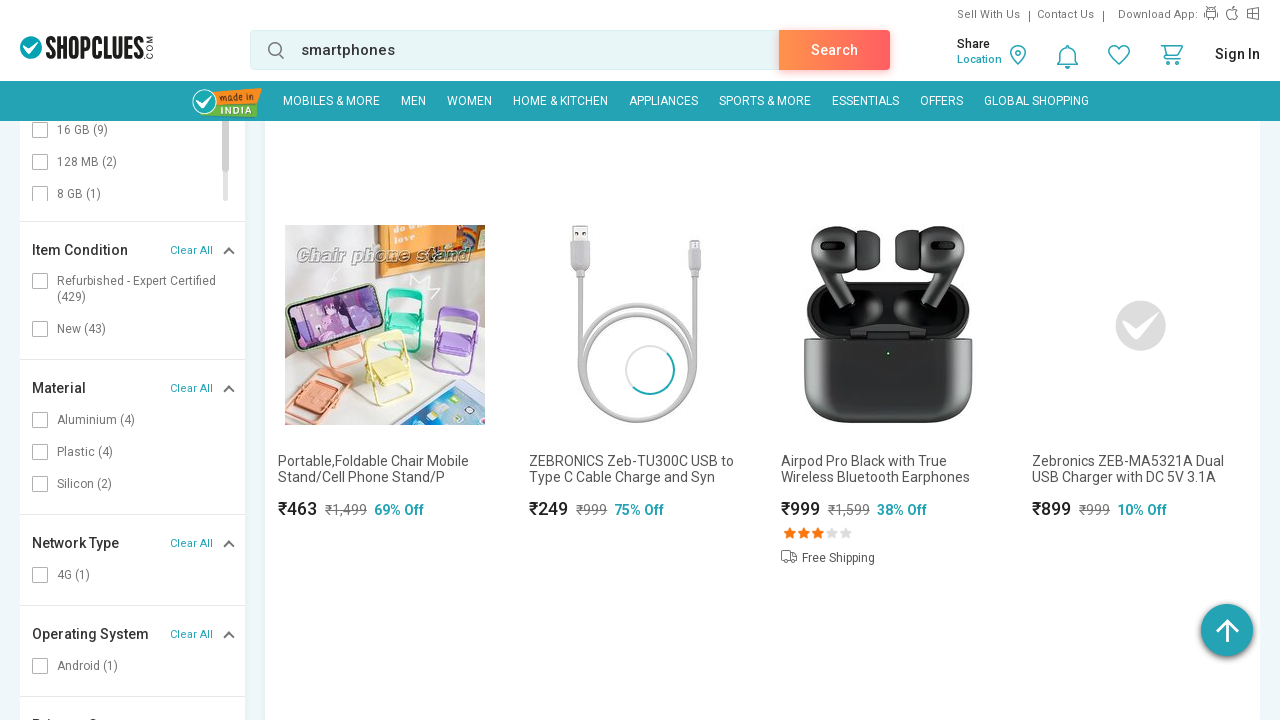

Waited 3 seconds for new products to load
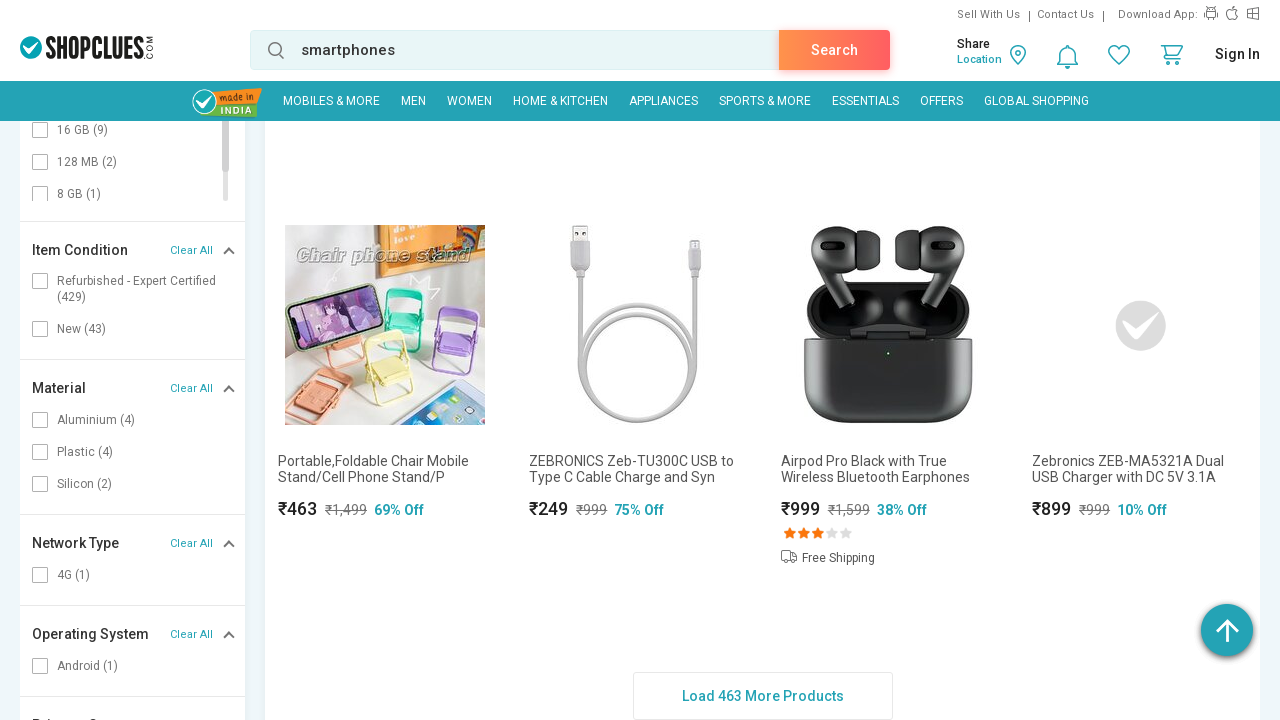

Waited for 'Load More' button to be available
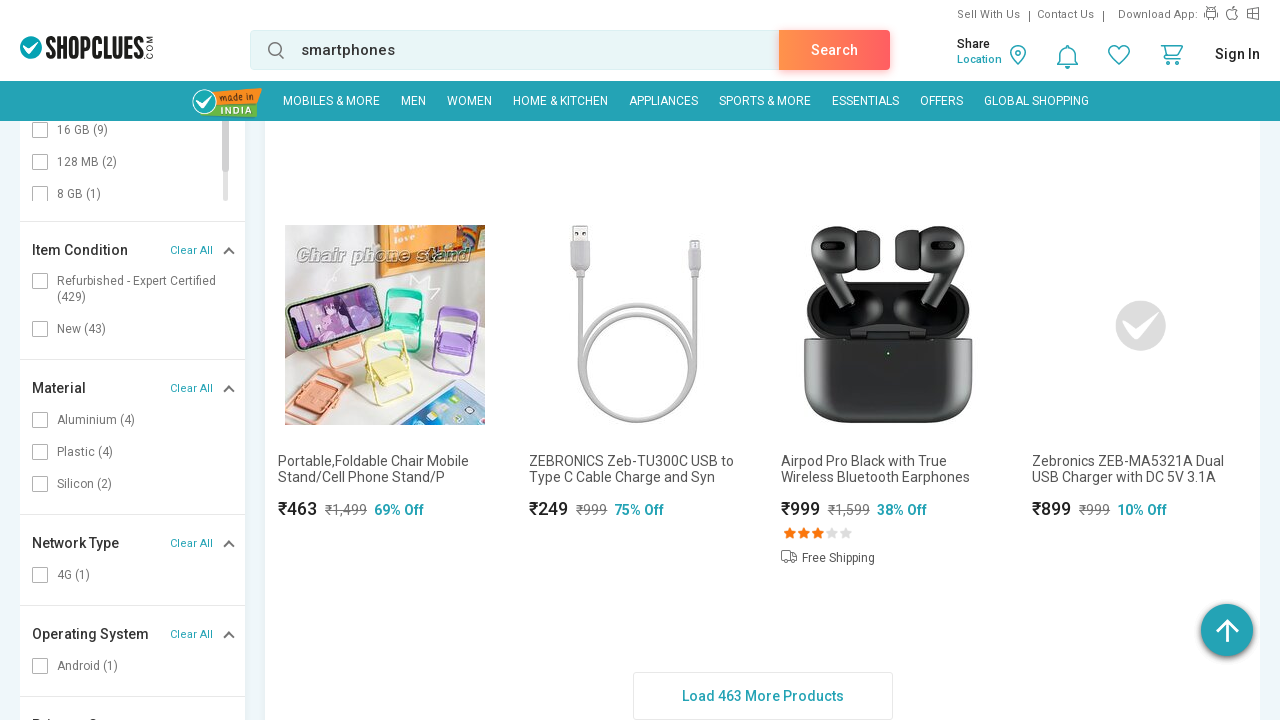

Clicked 'Load More' button (iteration 38) at (762, 696) on #moreProduct
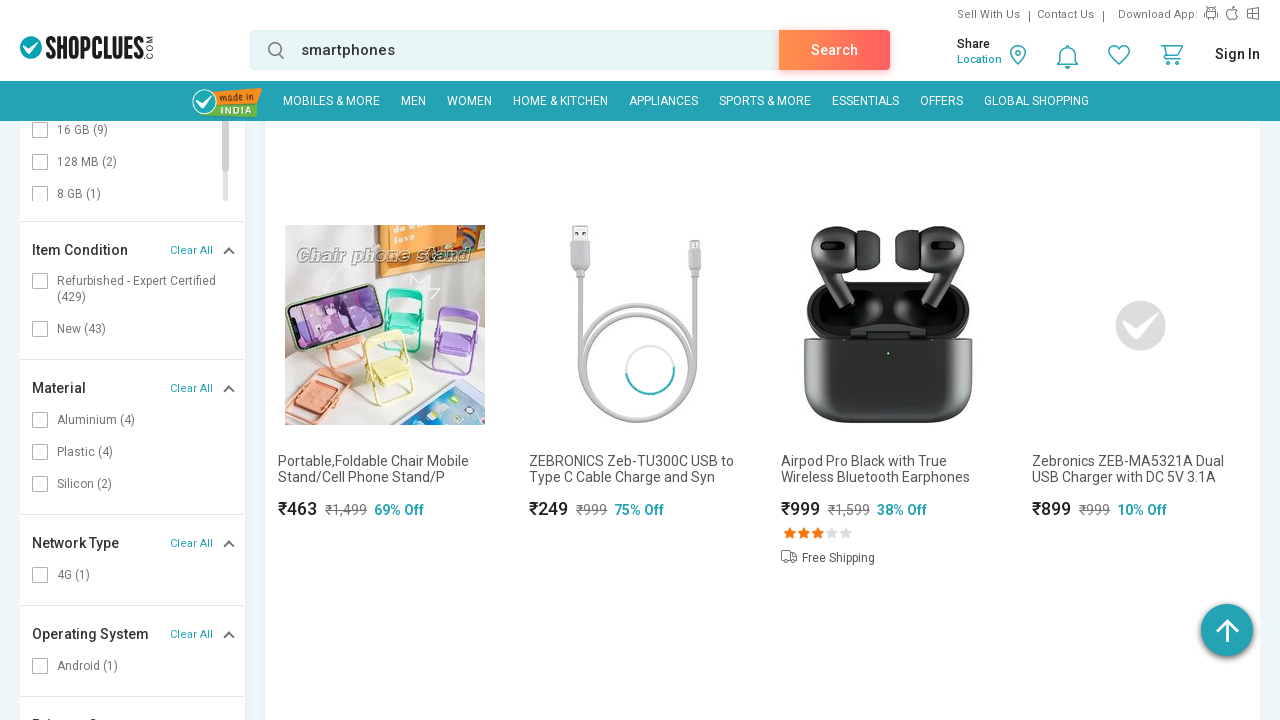

Waited 3 seconds for new products to load
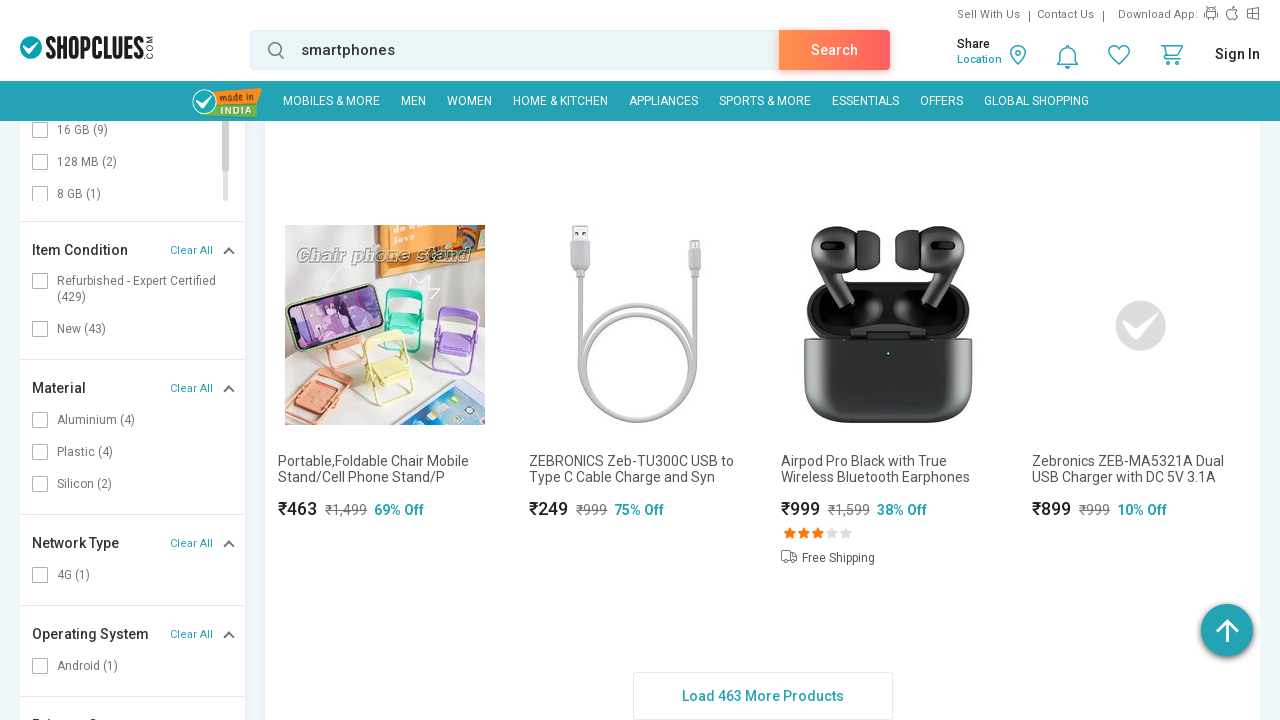

Waited for 'Load More' button to be available
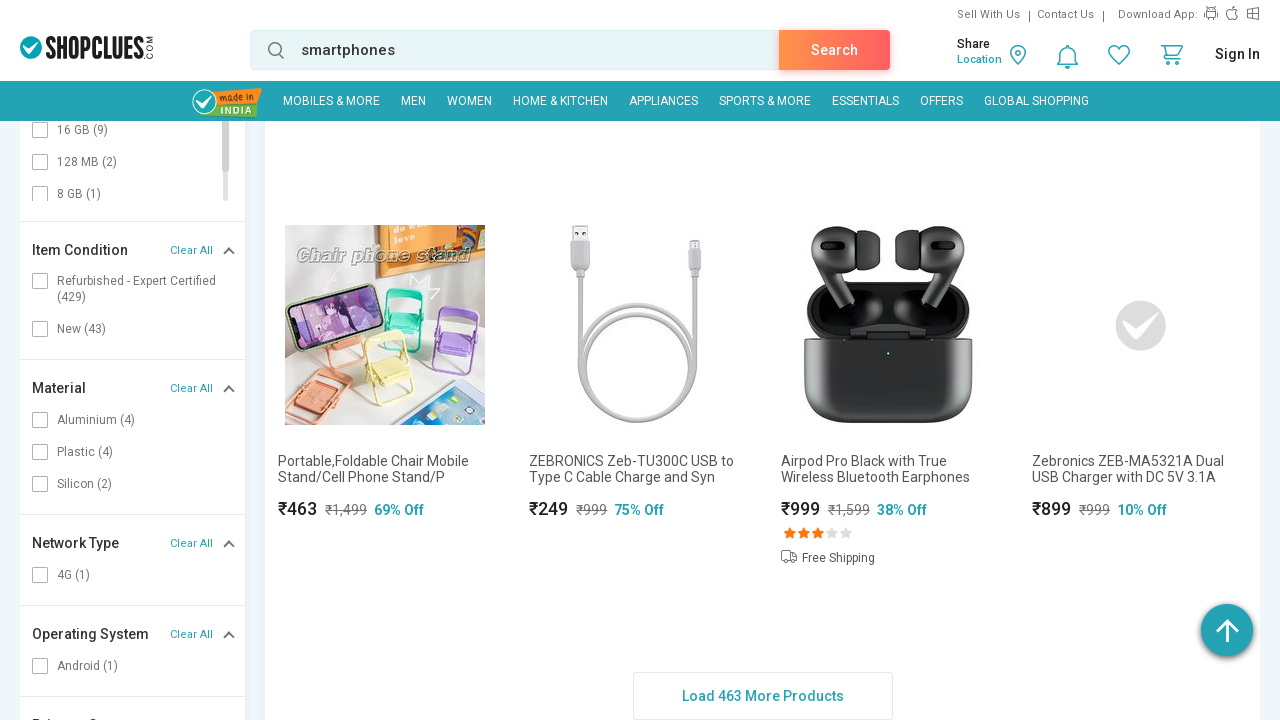

Clicked 'Load More' button (iteration 39) at (762, 696) on #moreProduct
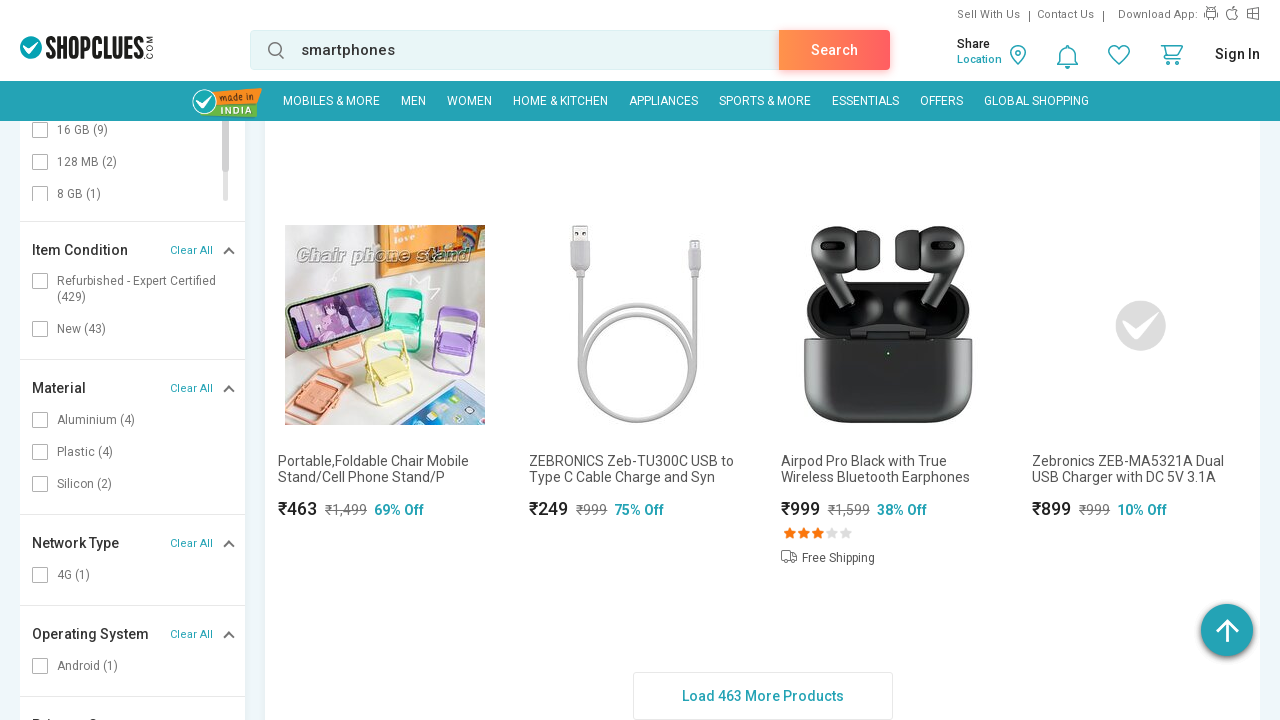

Waited 3 seconds for new products to load
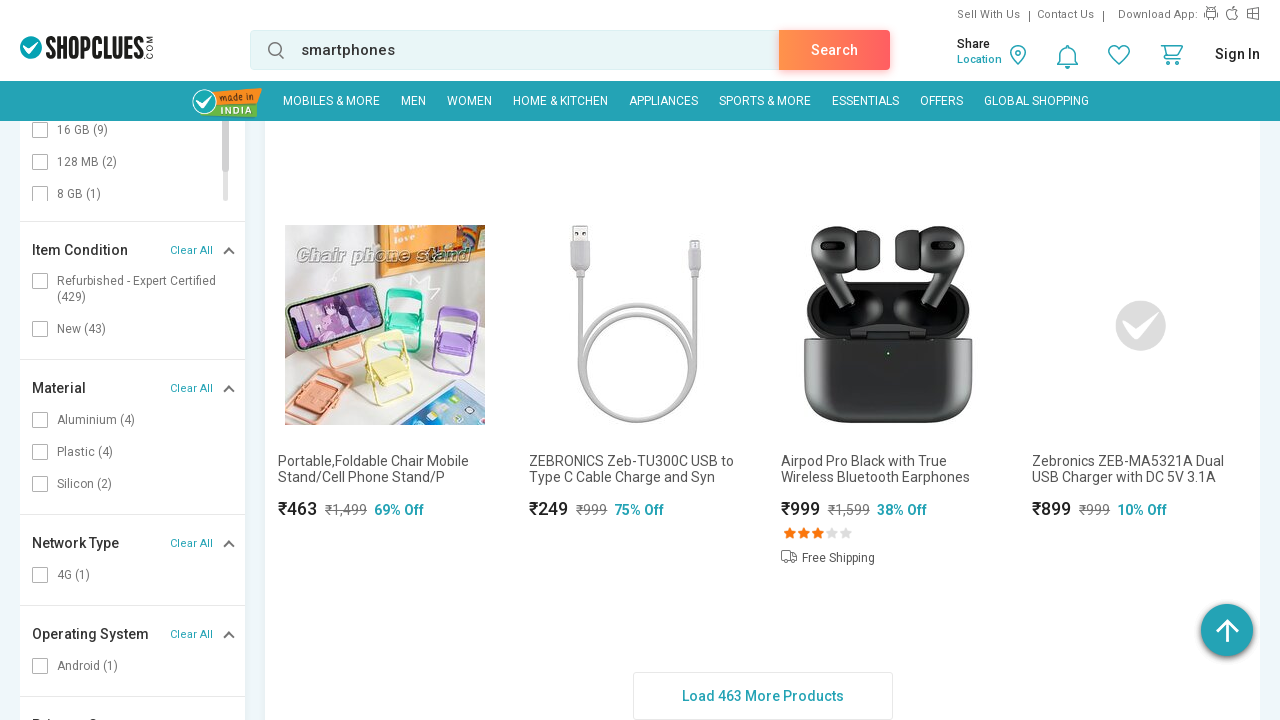

Waited for 'Load More' button to be available
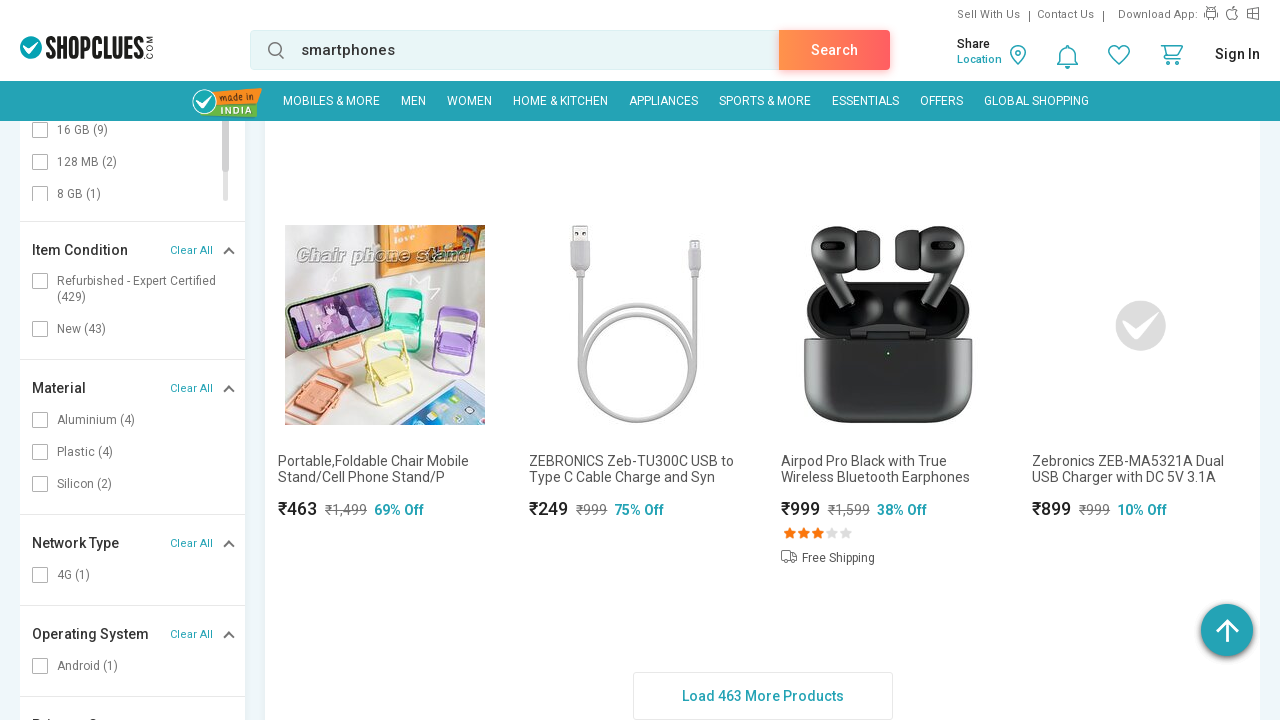

Clicked 'Load More' button (iteration 40) at (762, 696) on #moreProduct
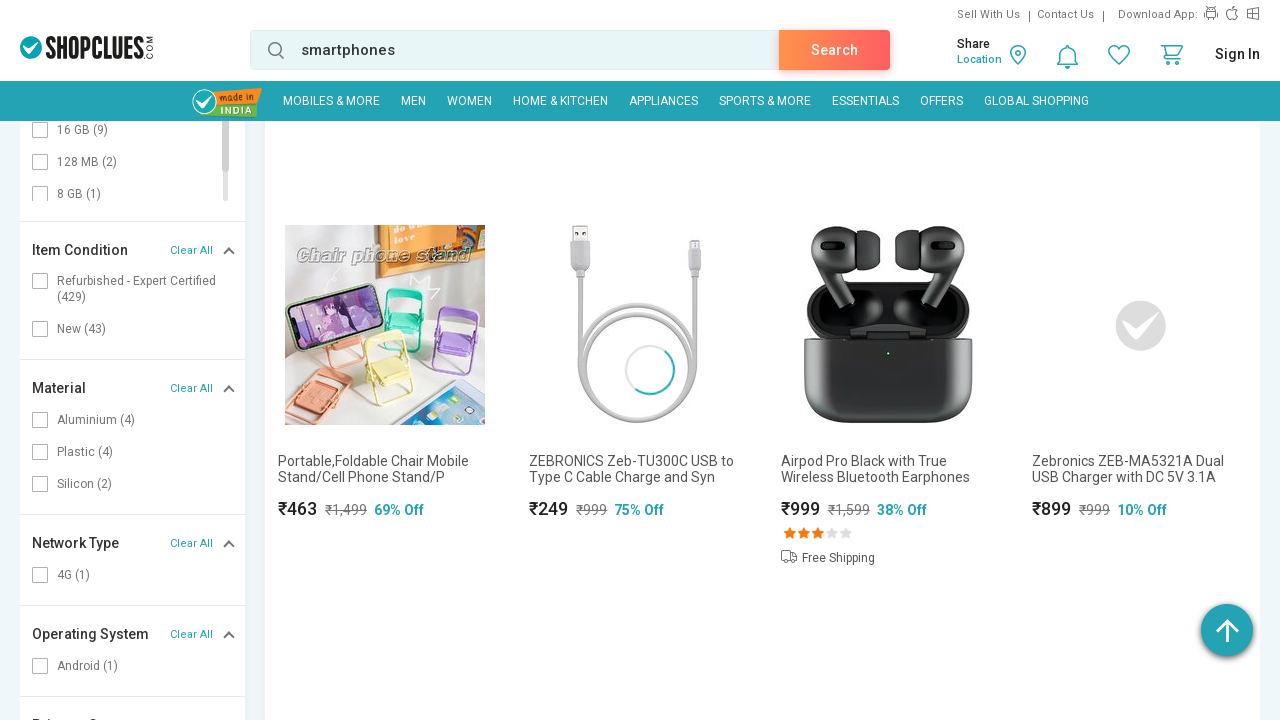

Waited 3 seconds for new products to load
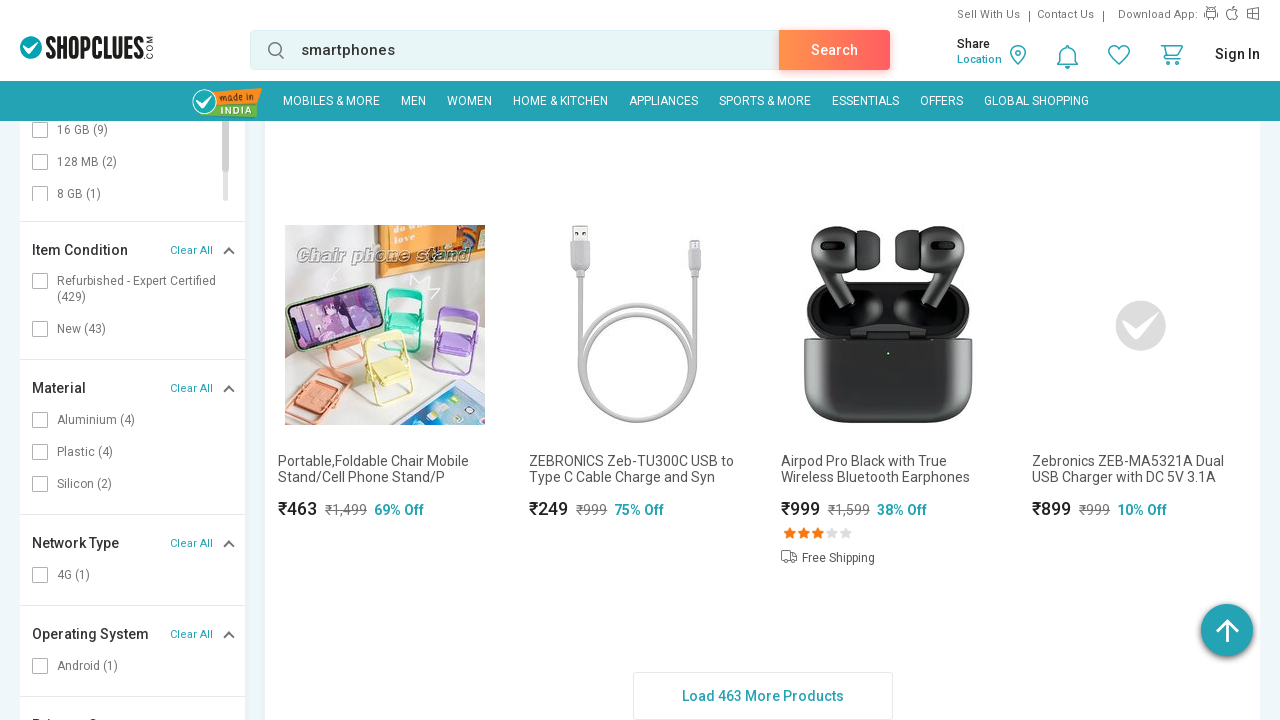

Verified product columns are displayed after loading all products
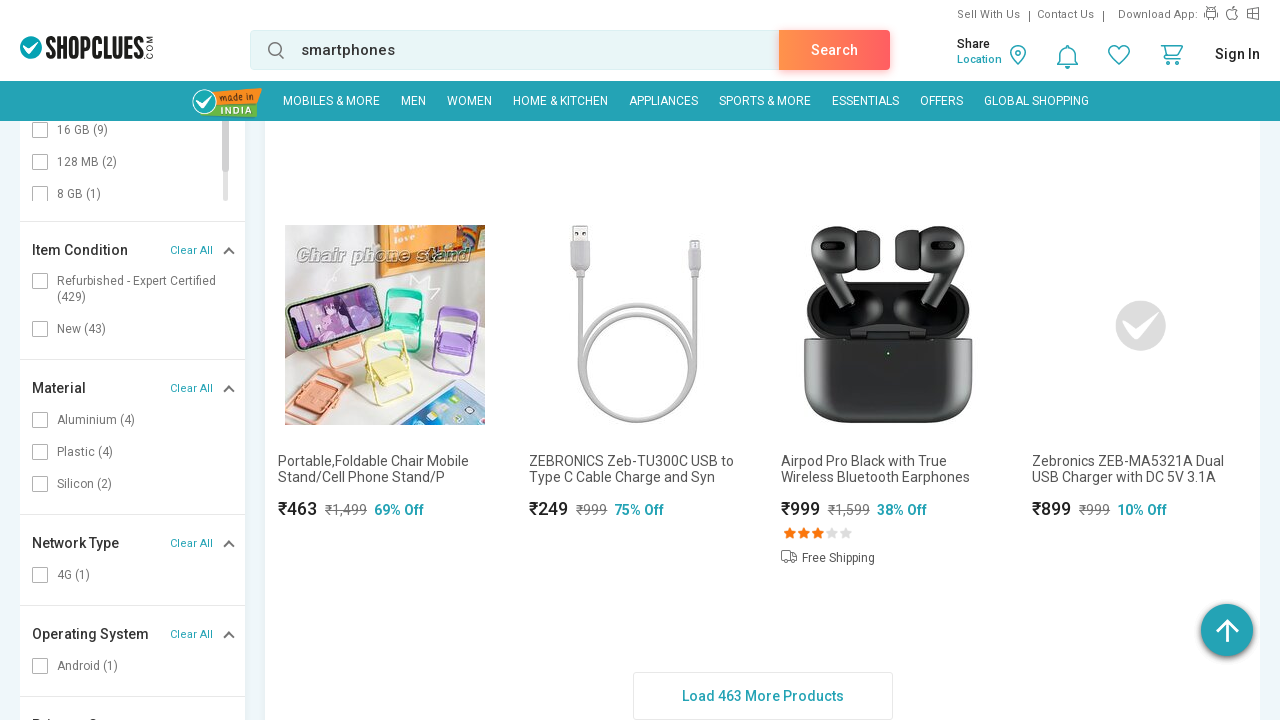

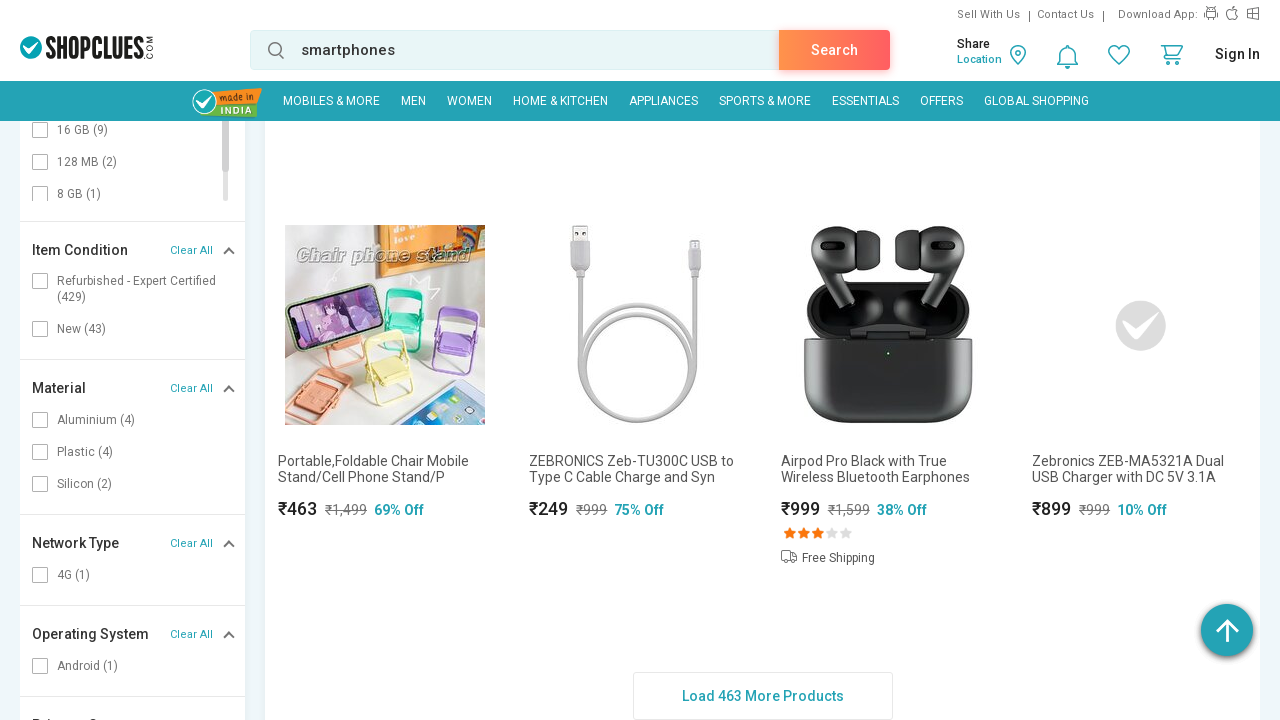